Fills all input fields on a large form with the same text value and submits it.

Starting URL: http://suninjuly.github.io/huge_form.html

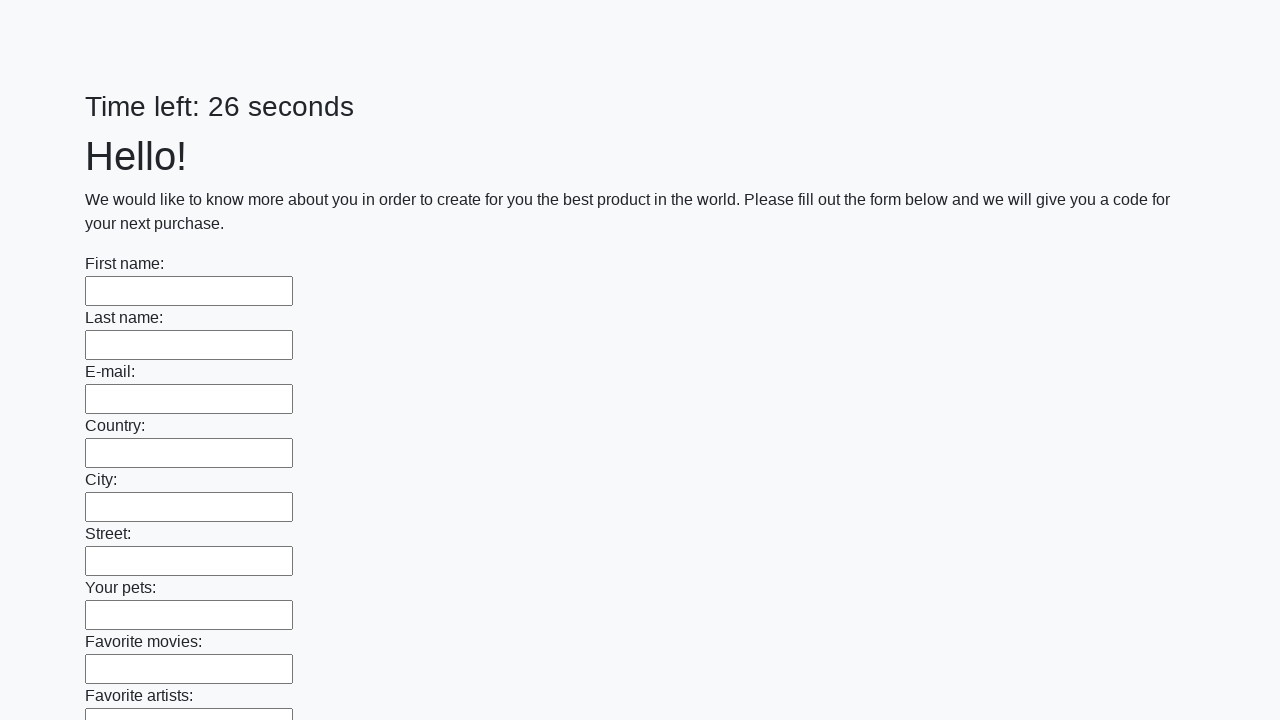

Located all input fields on the form
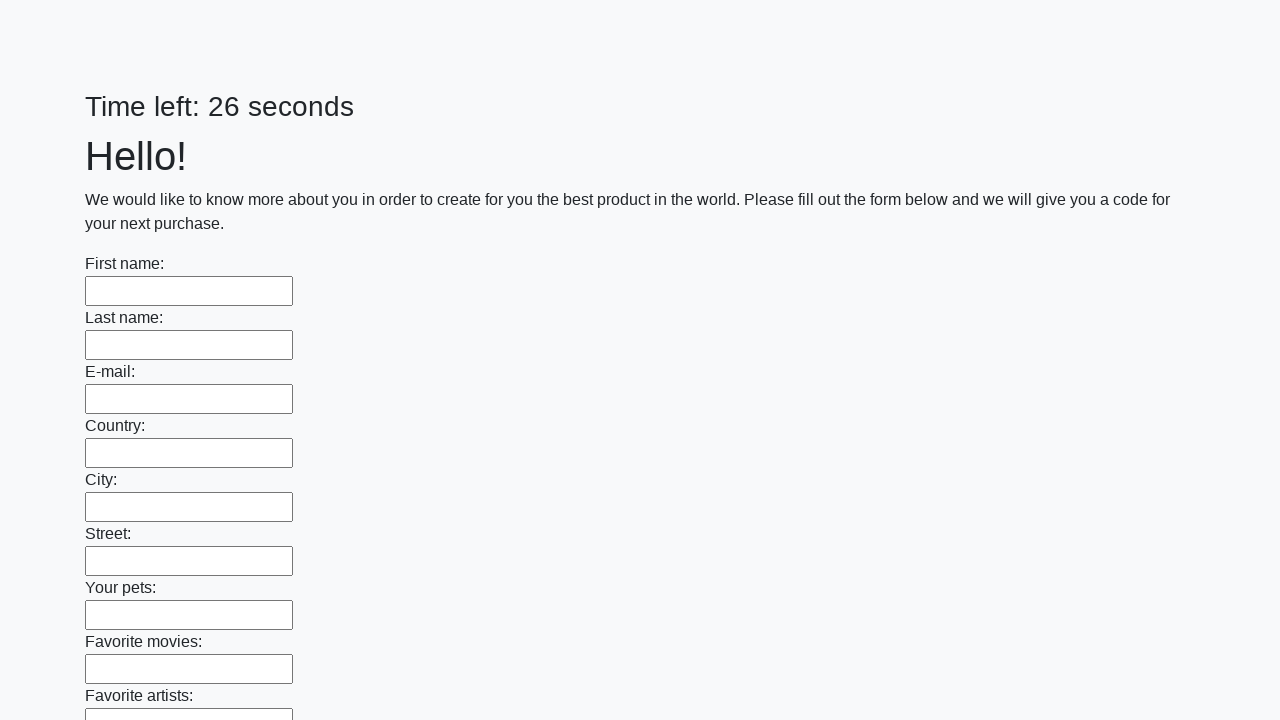

Filled input field with 'Мой ответ' on input >> nth=0
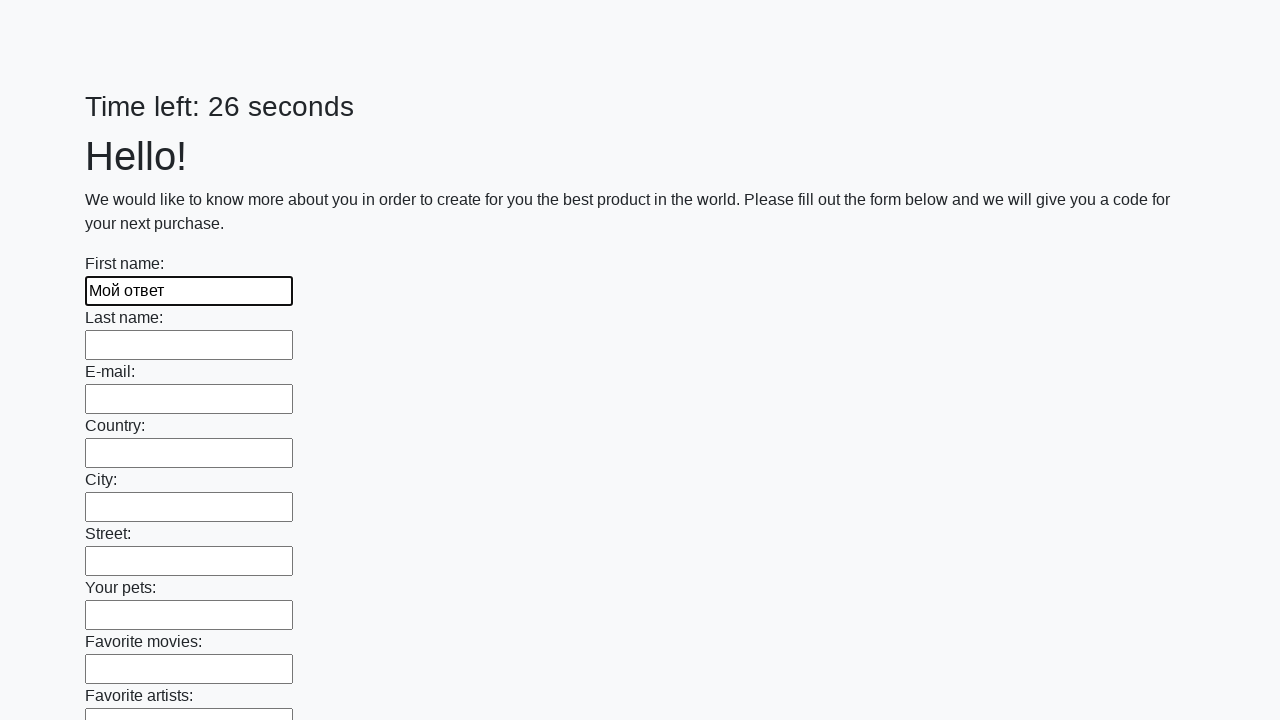

Filled input field with 'Мой ответ' on input >> nth=1
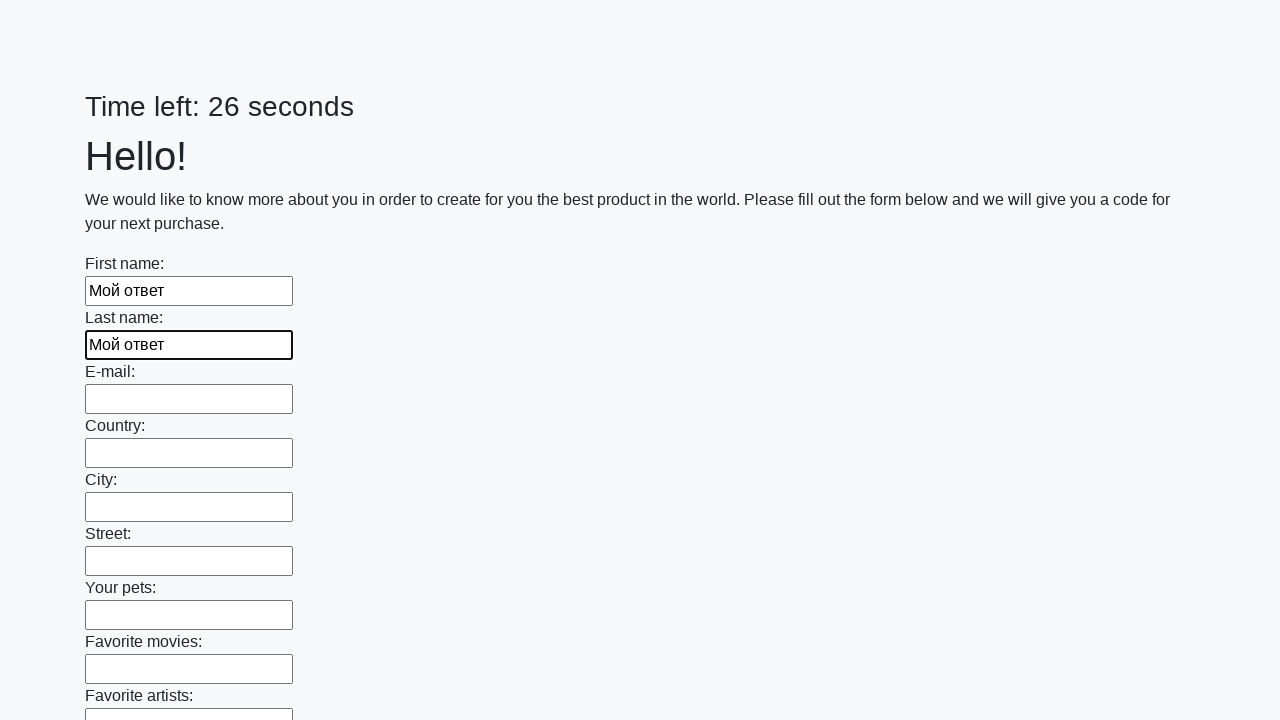

Filled input field with 'Мой ответ' on input >> nth=2
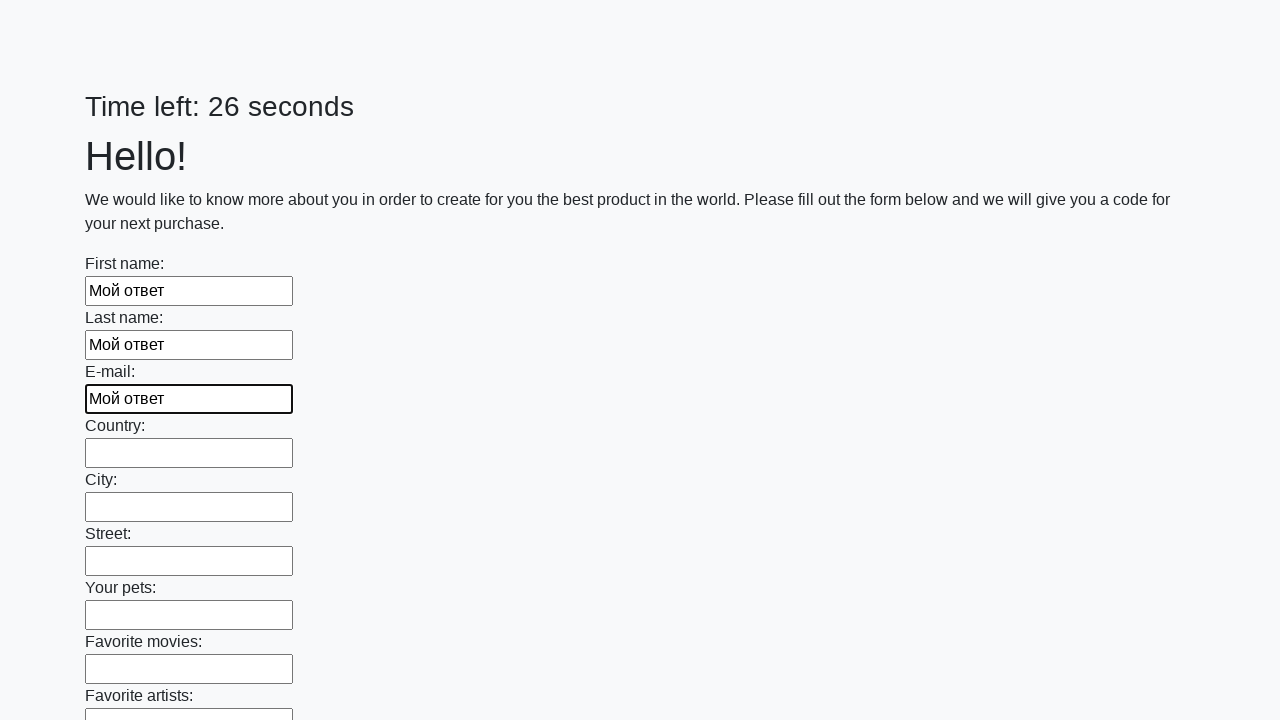

Filled input field with 'Мой ответ' on input >> nth=3
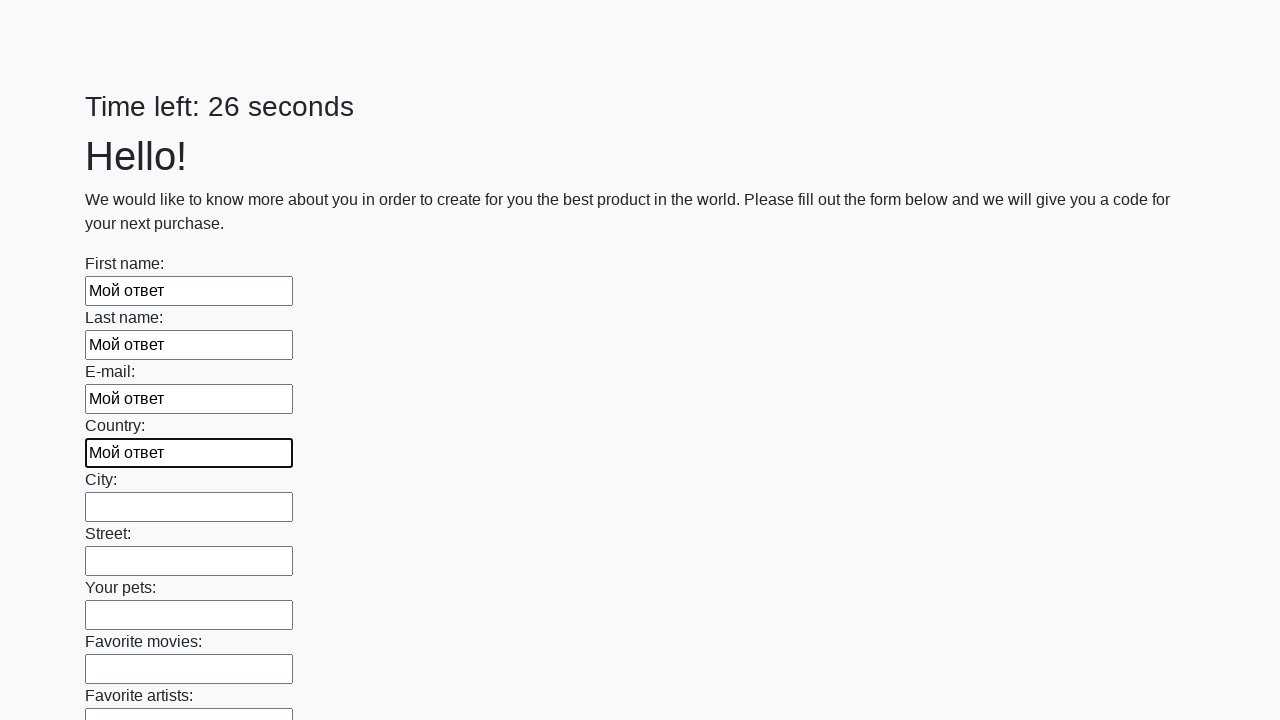

Filled input field with 'Мой ответ' on input >> nth=4
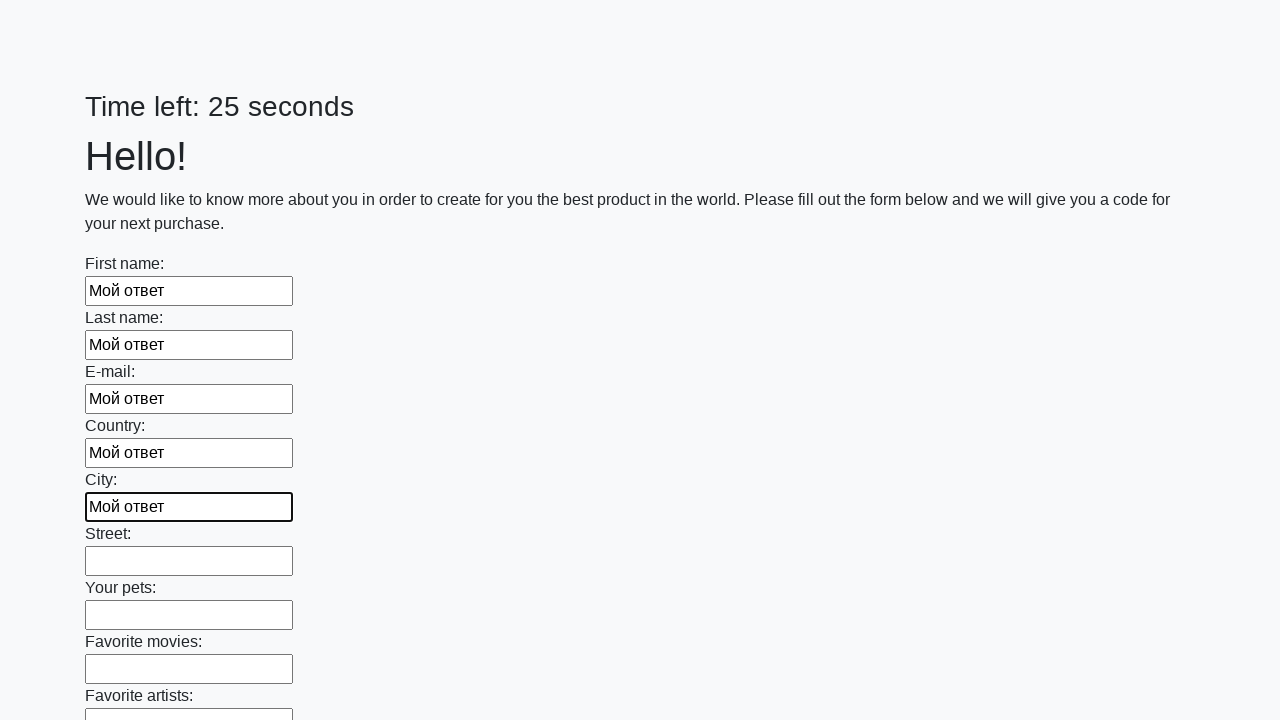

Filled input field with 'Мой ответ' on input >> nth=5
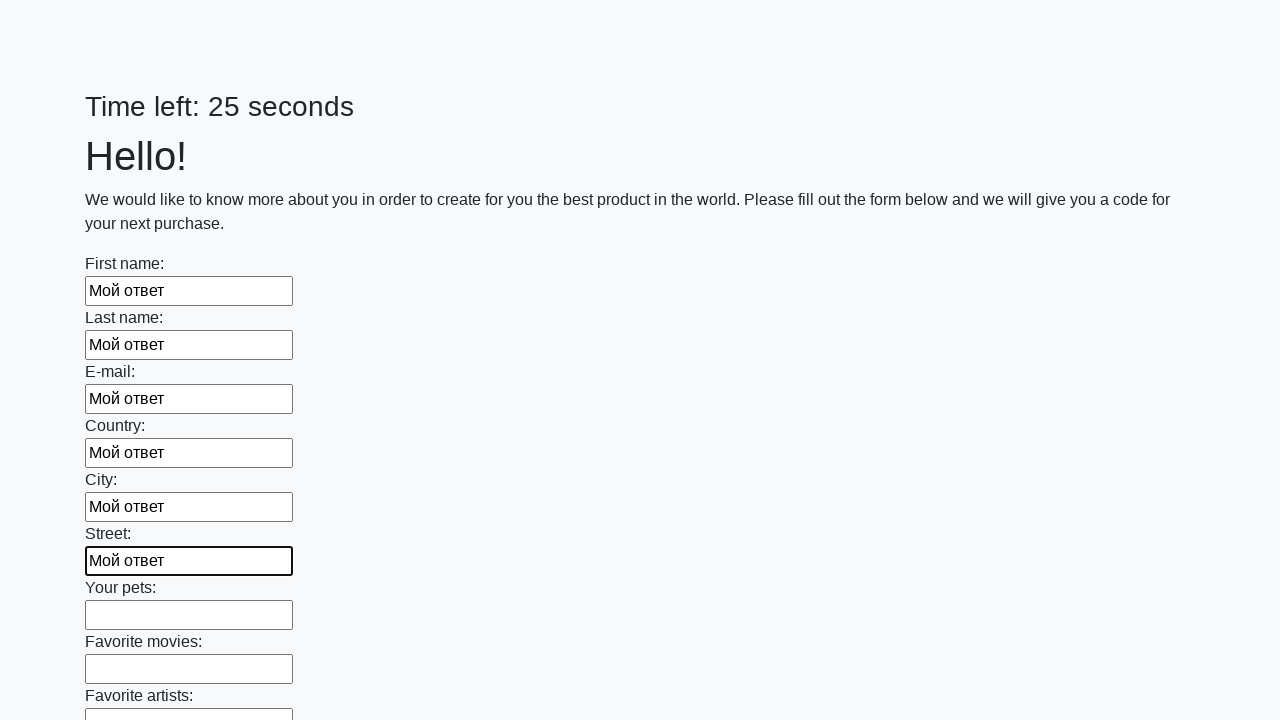

Filled input field with 'Мой ответ' on input >> nth=6
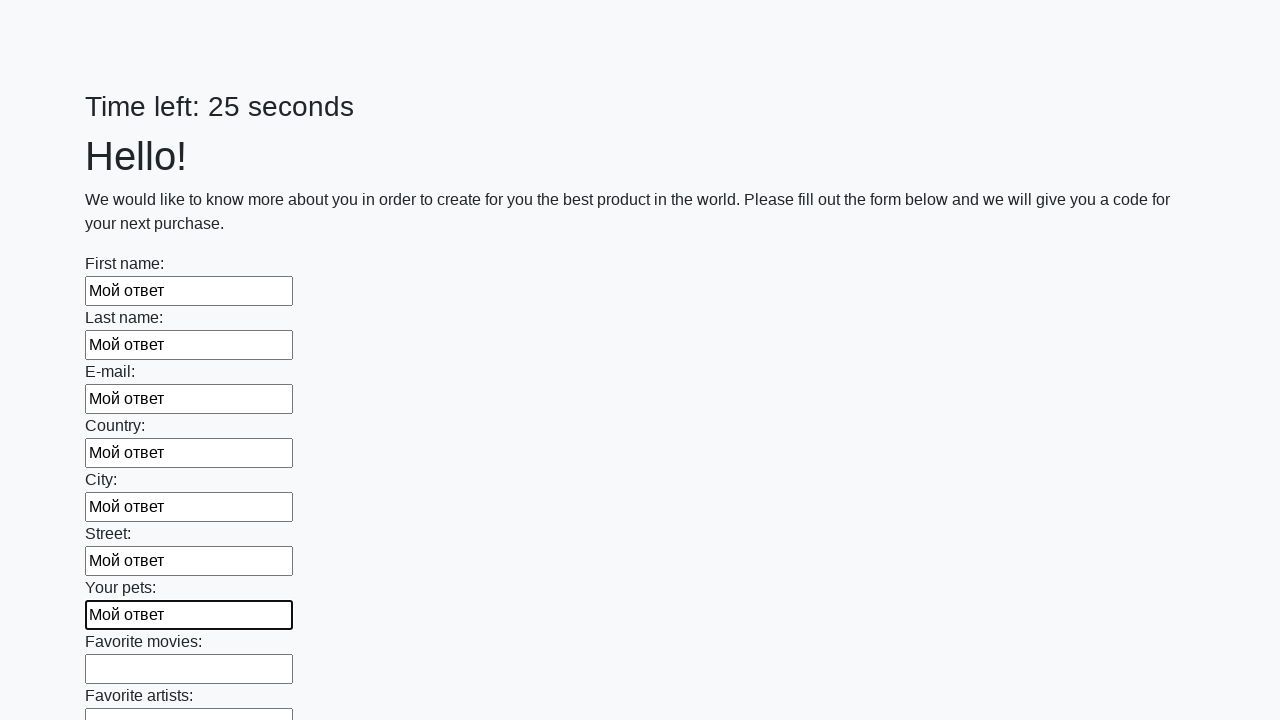

Filled input field with 'Мой ответ' on input >> nth=7
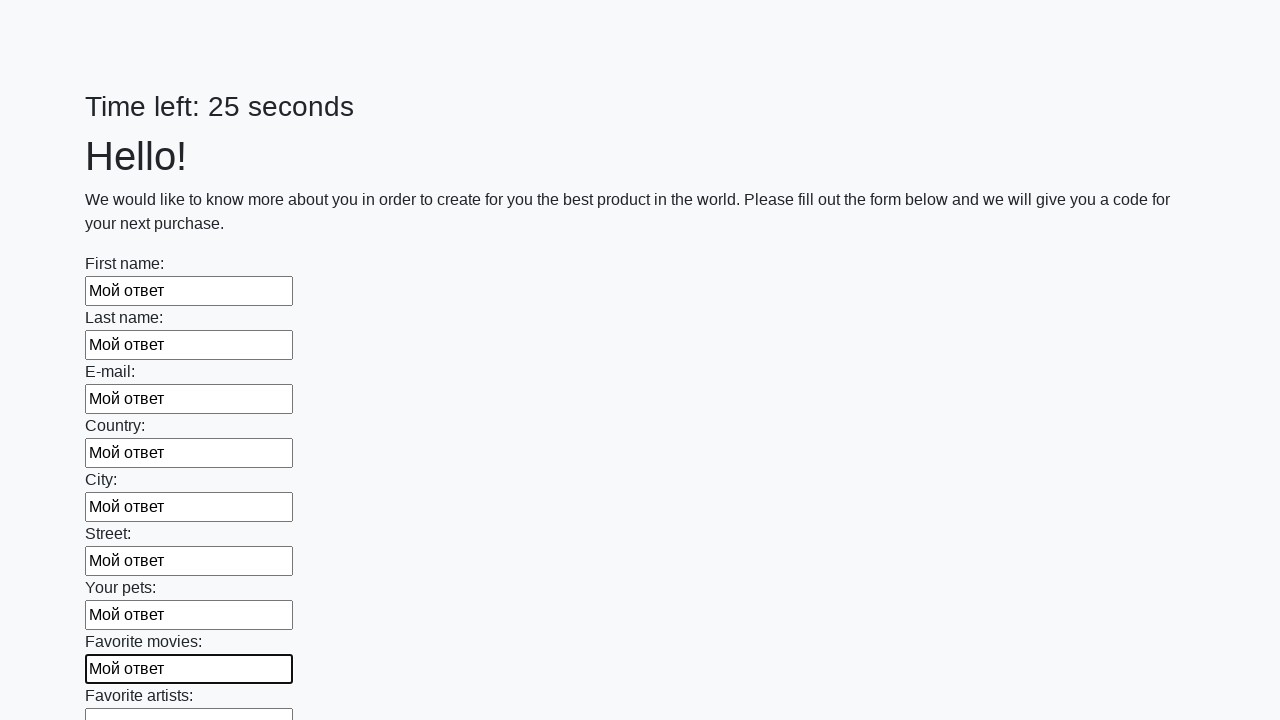

Filled input field with 'Мой ответ' on input >> nth=8
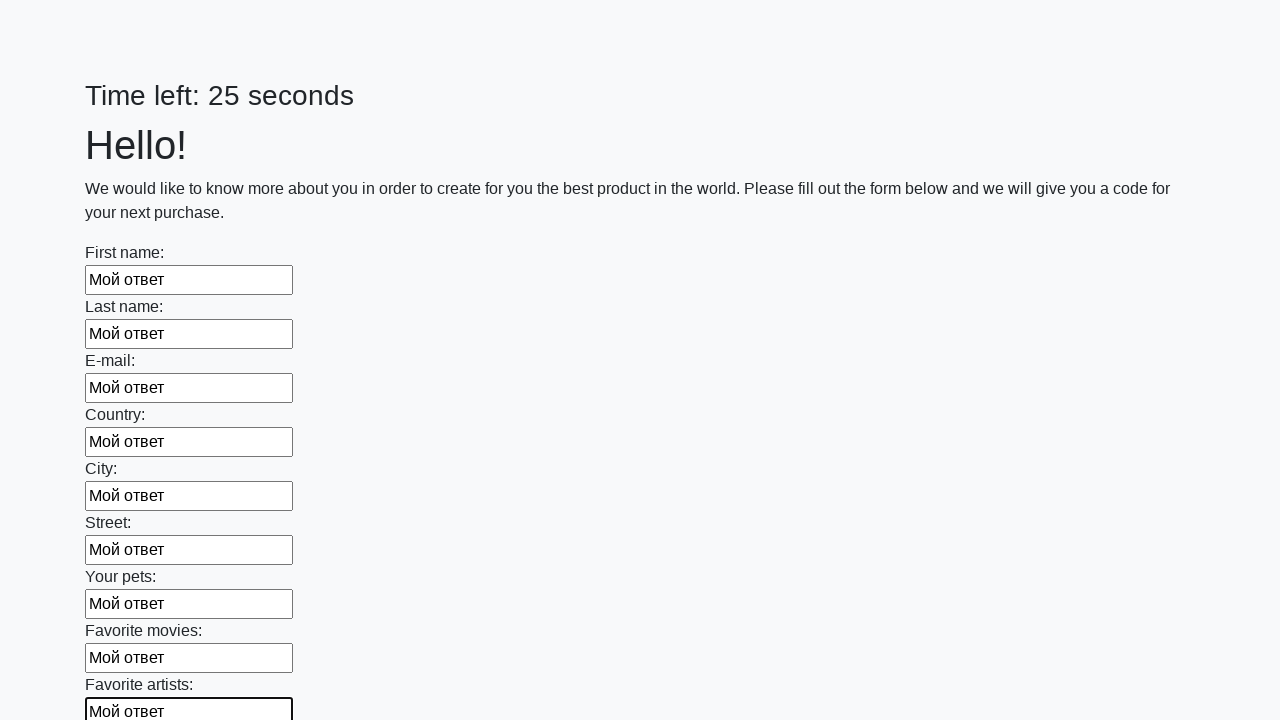

Filled input field with 'Мой ответ' on input >> nth=9
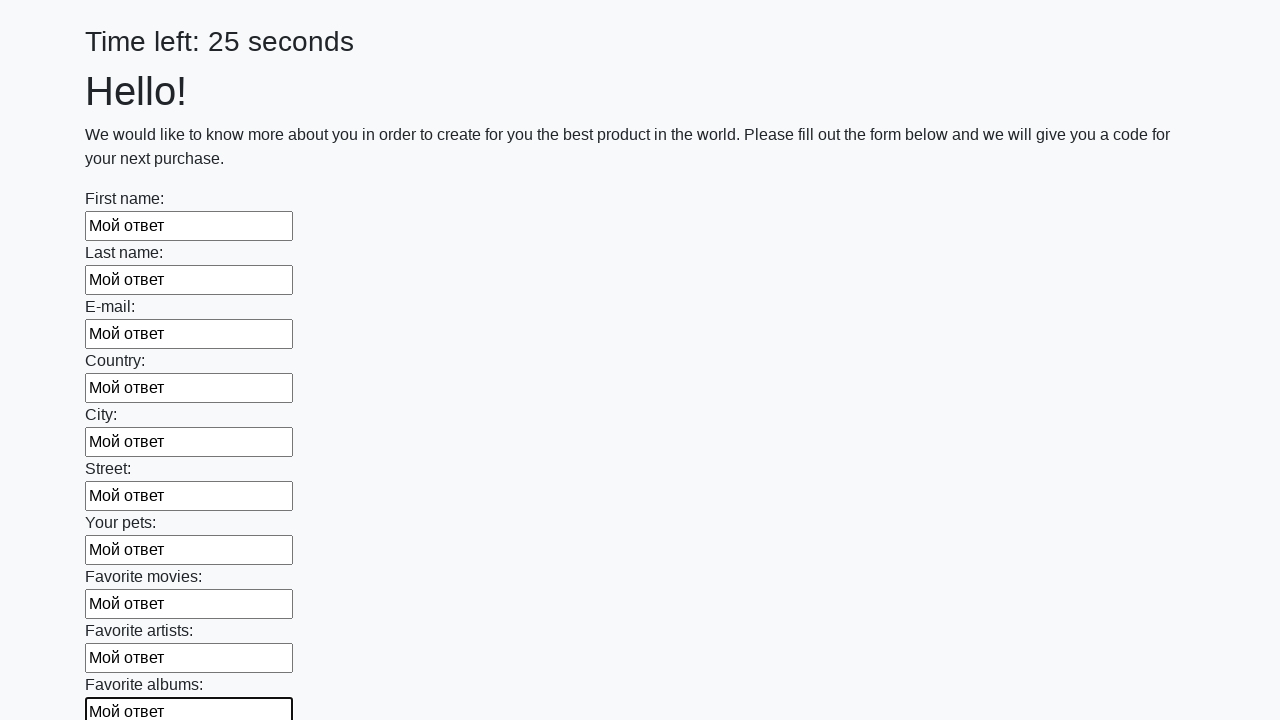

Filled input field with 'Мой ответ' on input >> nth=10
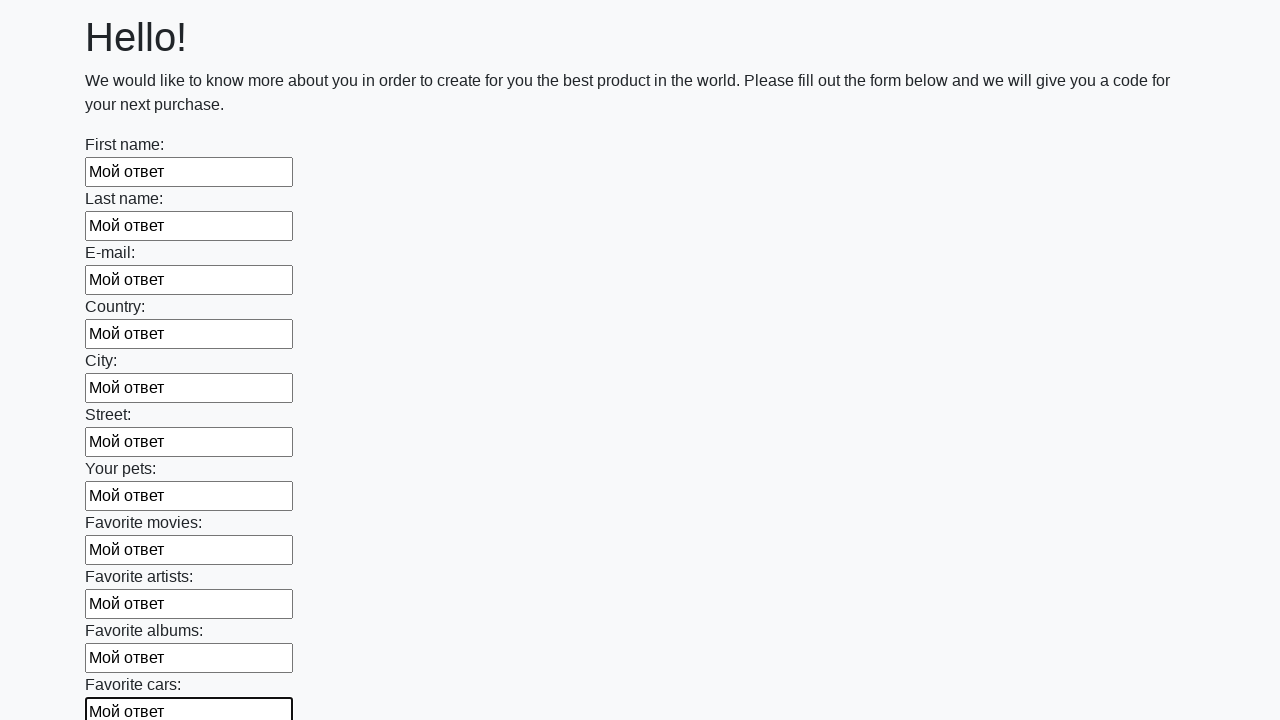

Filled input field with 'Мой ответ' on input >> nth=11
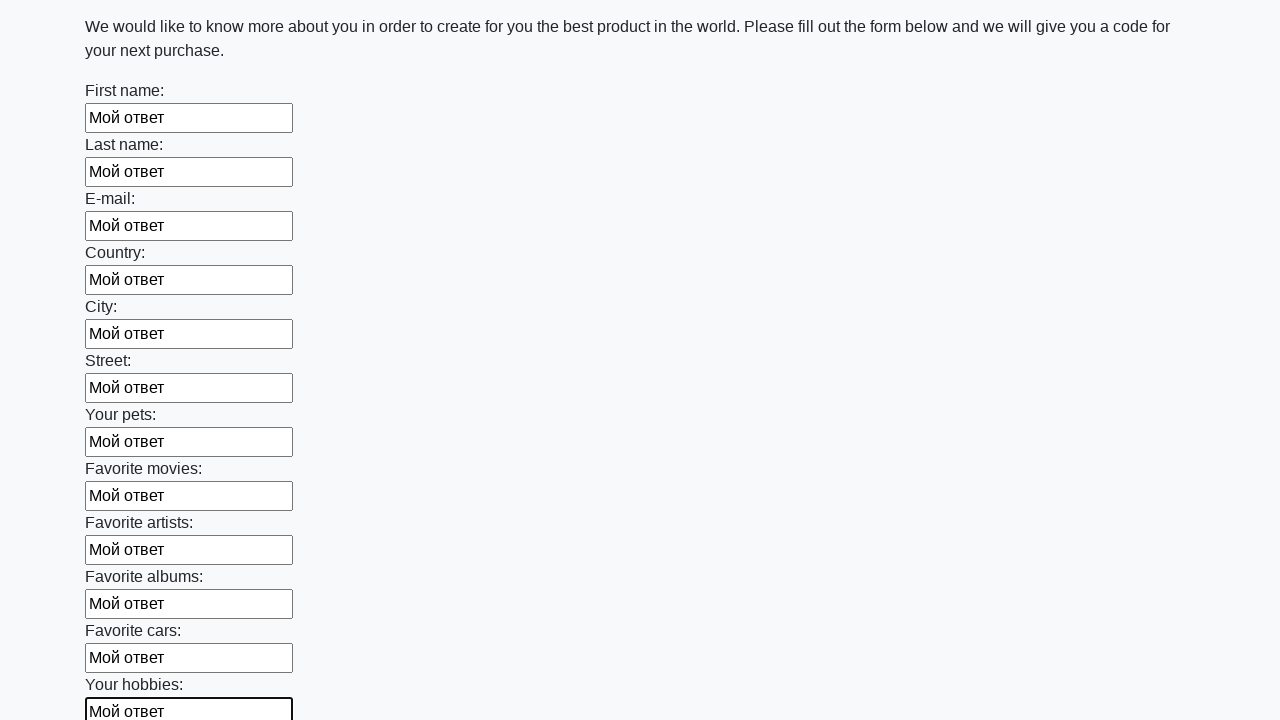

Filled input field with 'Мой ответ' on input >> nth=12
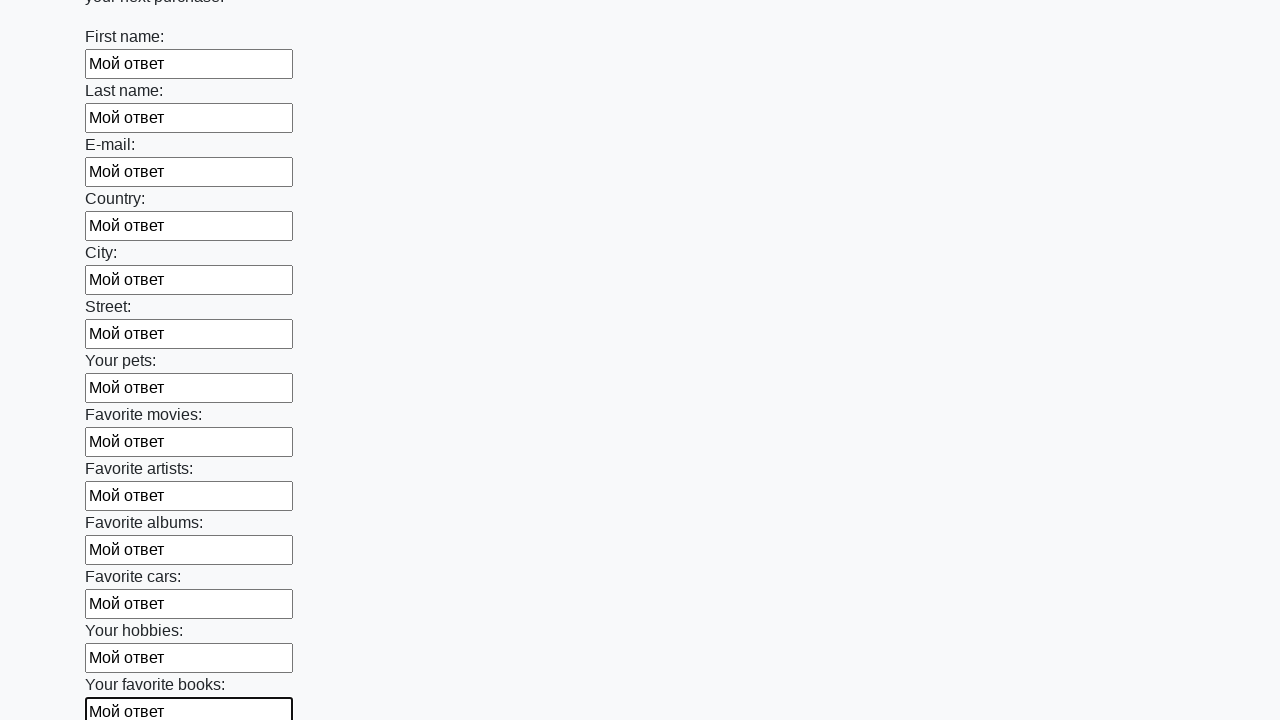

Filled input field with 'Мой ответ' on input >> nth=13
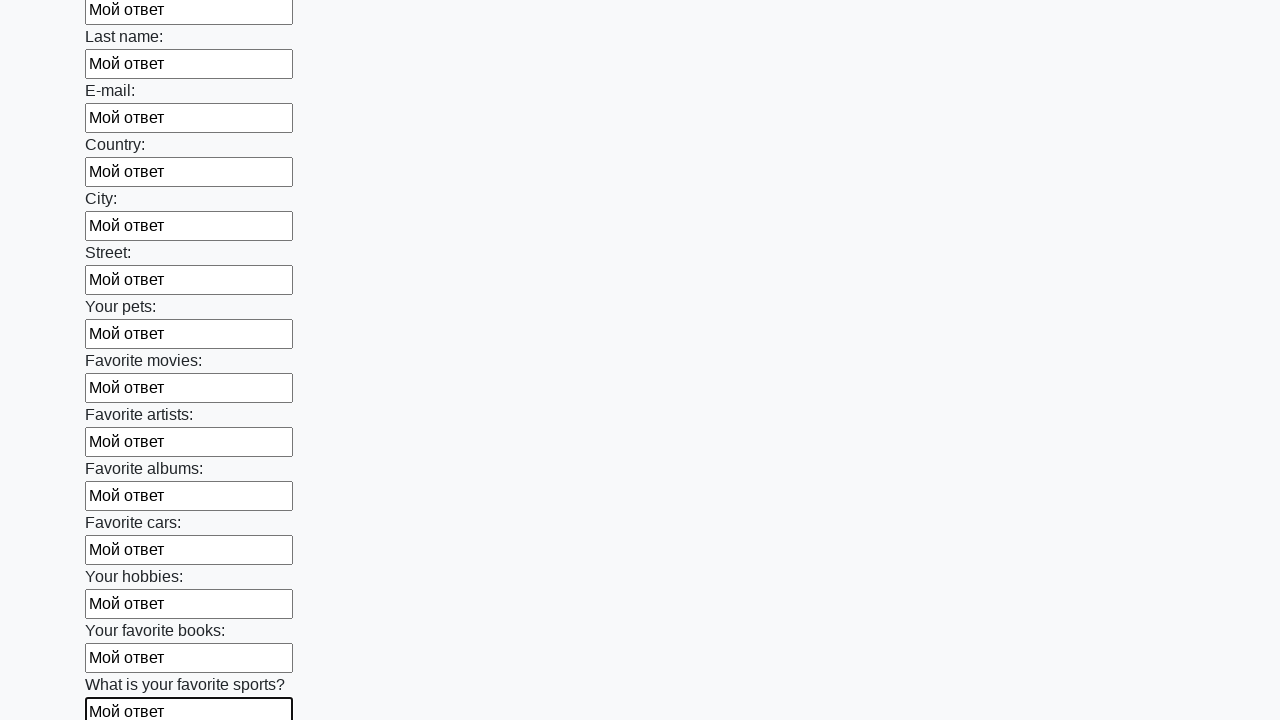

Filled input field with 'Мой ответ' on input >> nth=14
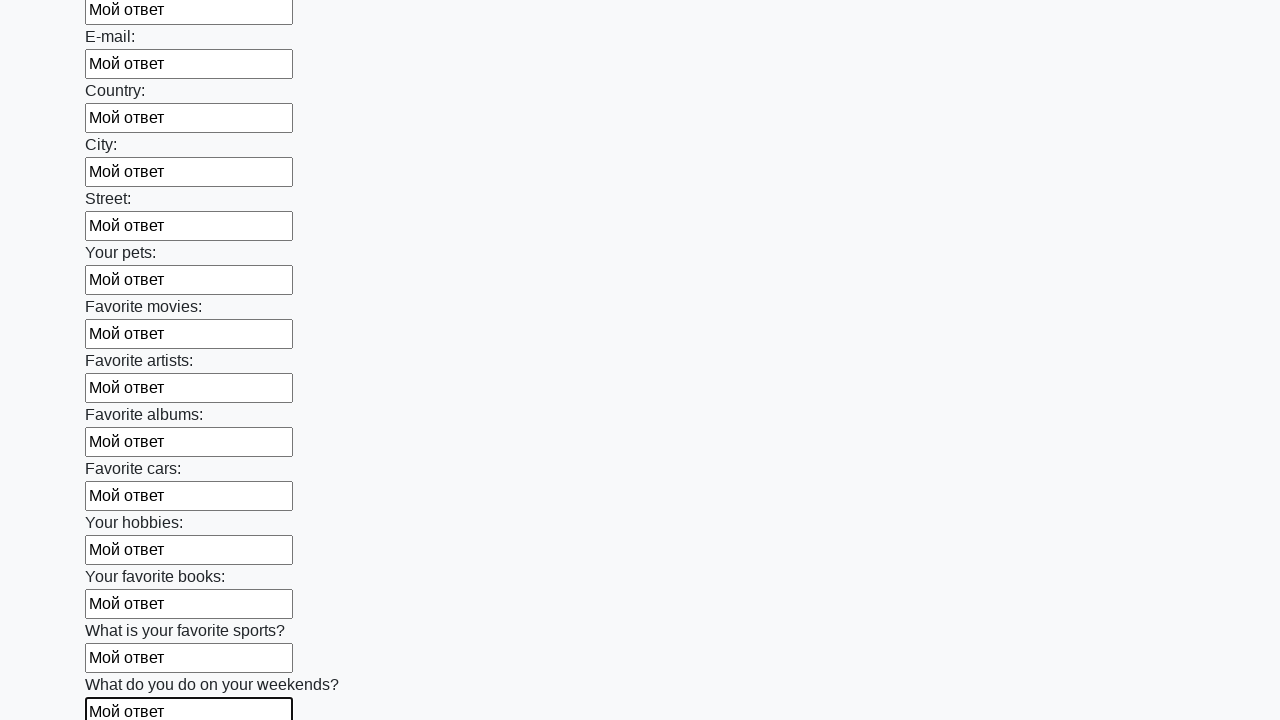

Filled input field with 'Мой ответ' on input >> nth=15
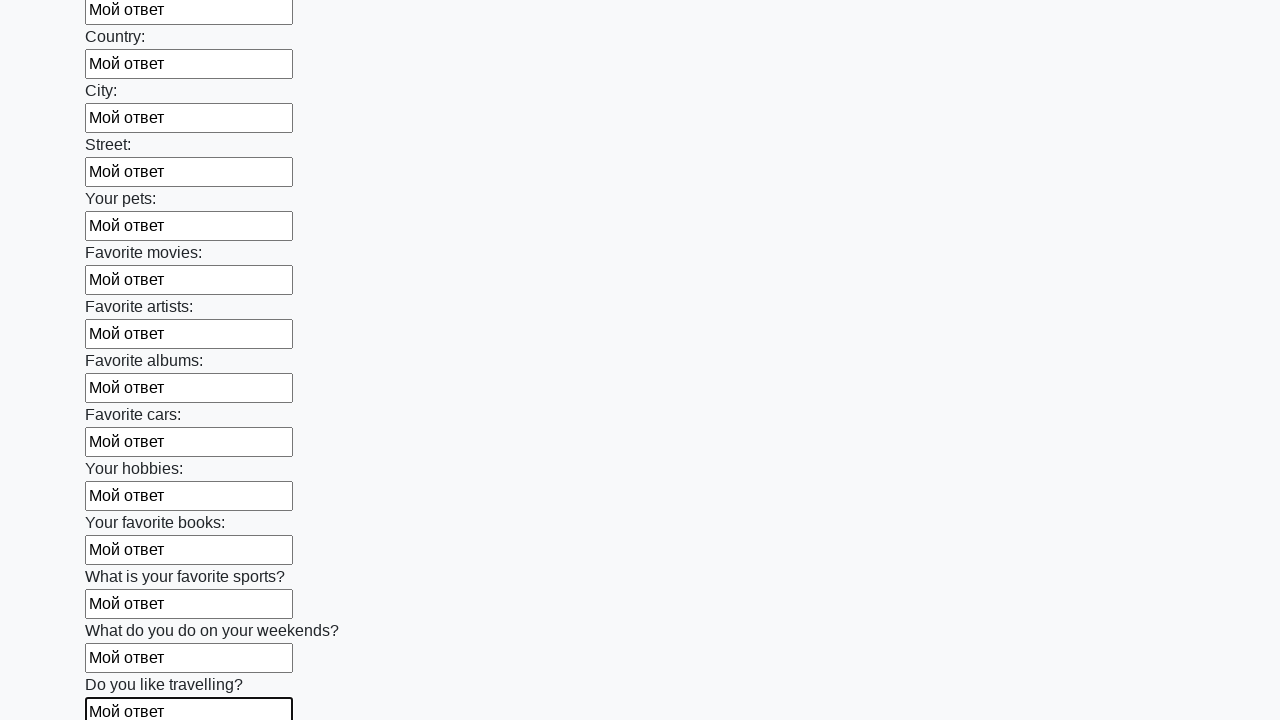

Filled input field with 'Мой ответ' on input >> nth=16
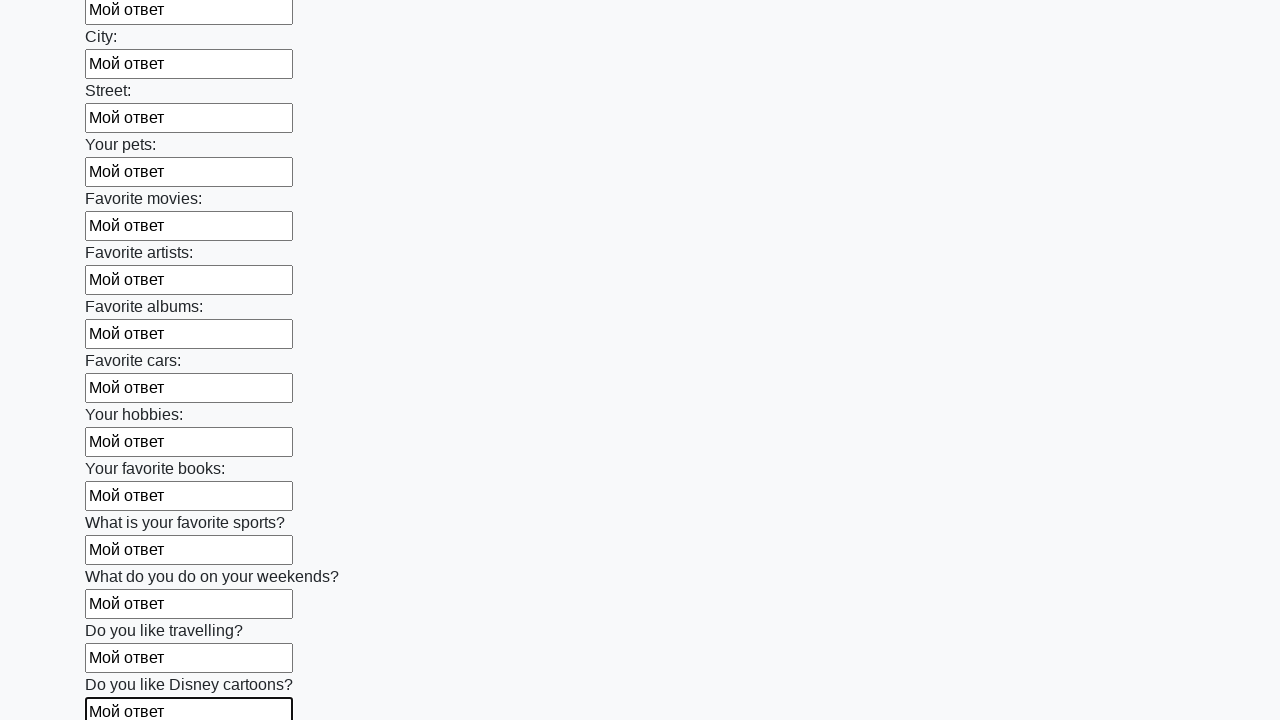

Filled input field with 'Мой ответ' on input >> nth=17
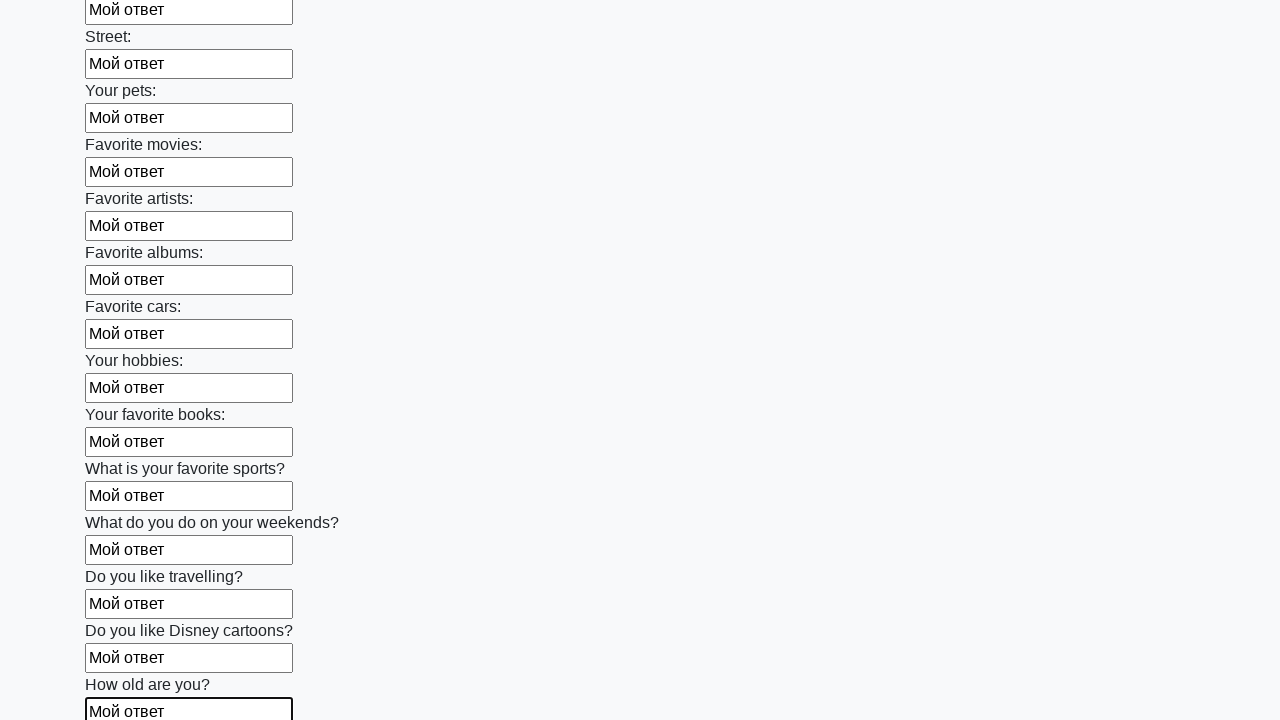

Filled input field with 'Мой ответ' on input >> nth=18
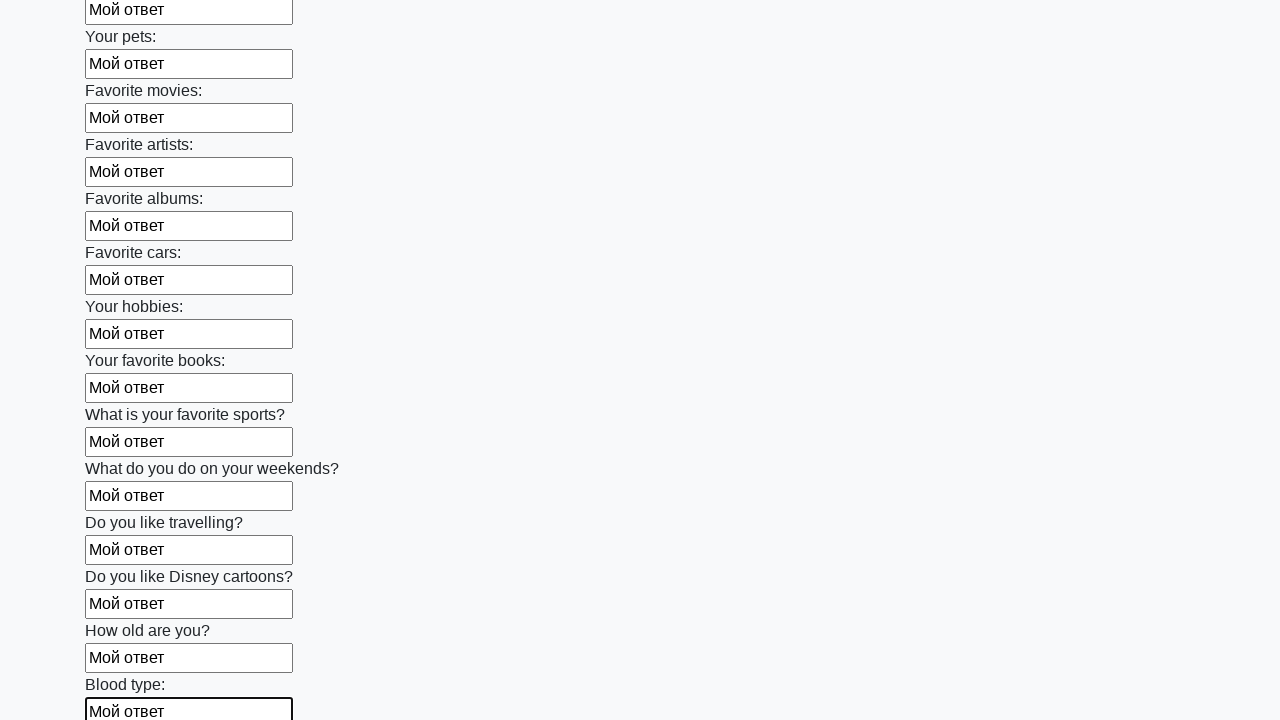

Filled input field with 'Мой ответ' on input >> nth=19
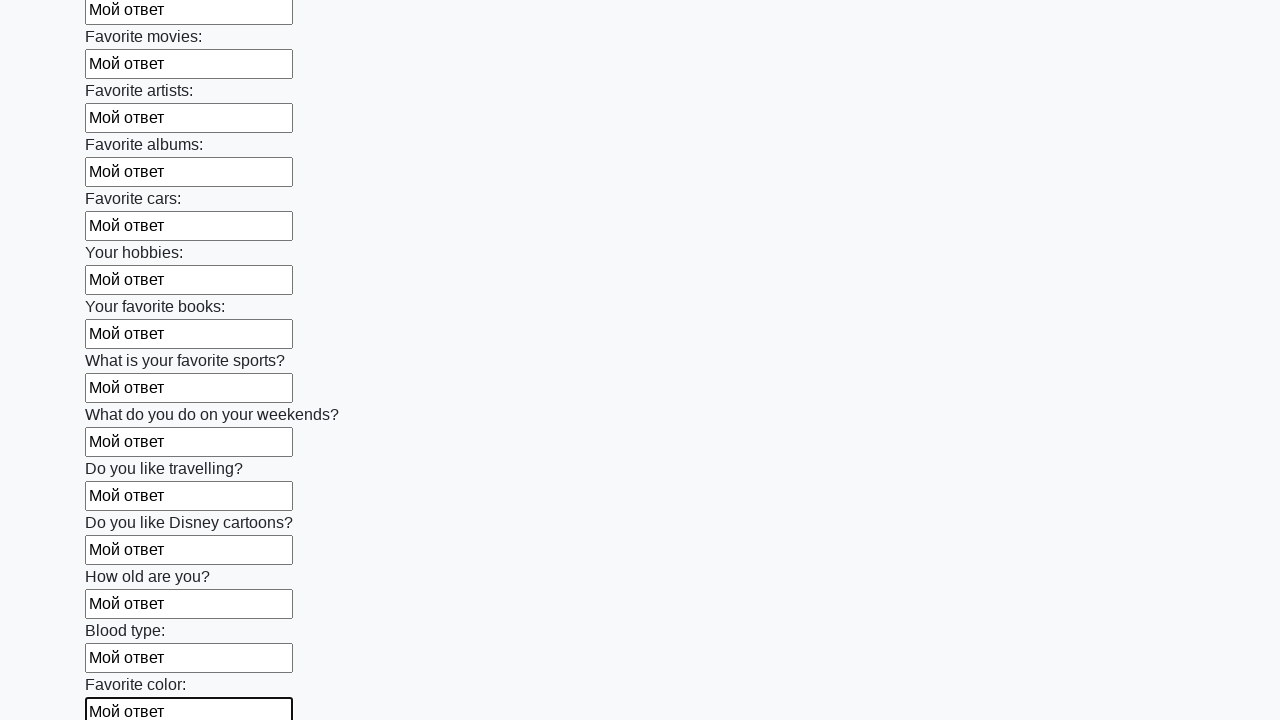

Filled input field with 'Мой ответ' on input >> nth=20
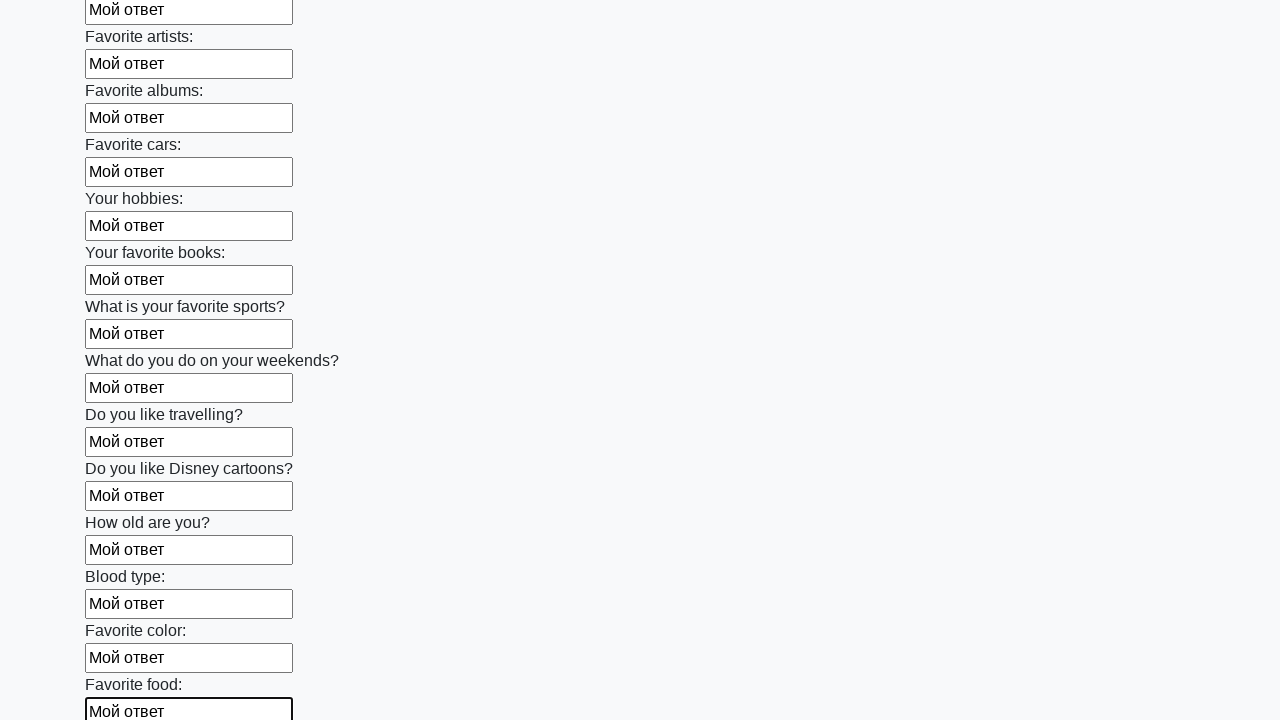

Filled input field with 'Мой ответ' on input >> nth=21
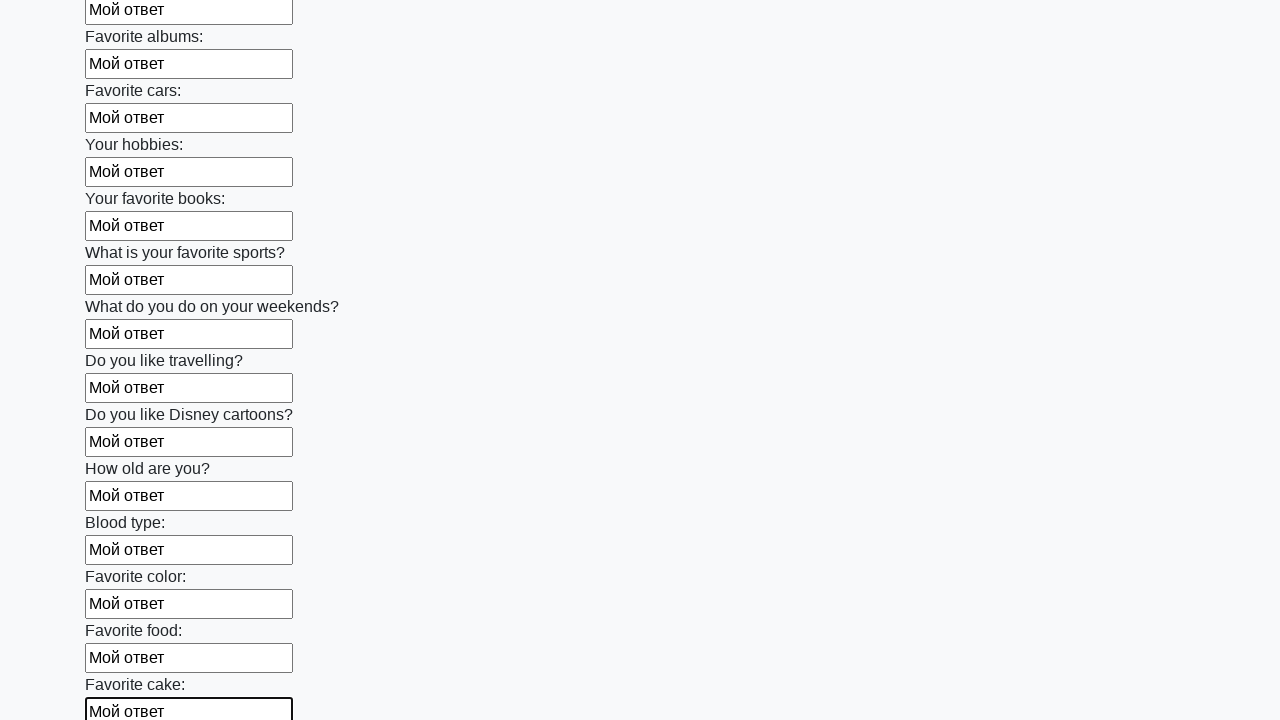

Filled input field with 'Мой ответ' on input >> nth=22
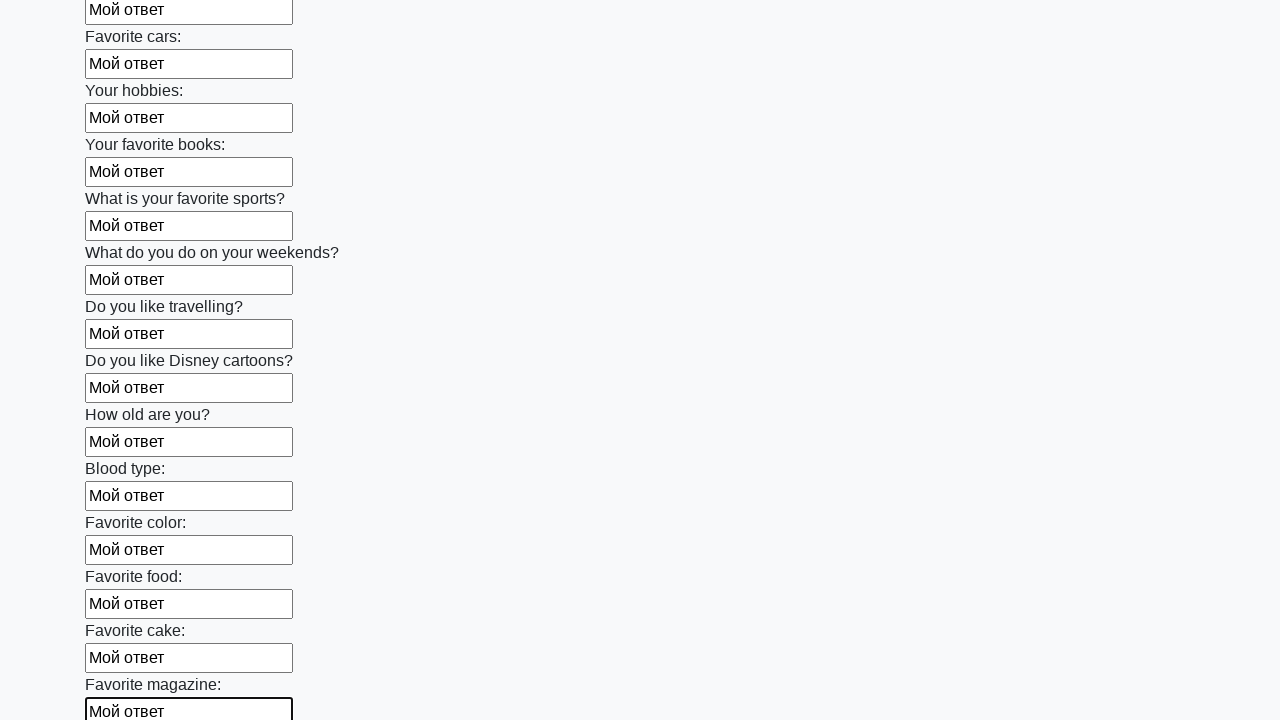

Filled input field with 'Мой ответ' on input >> nth=23
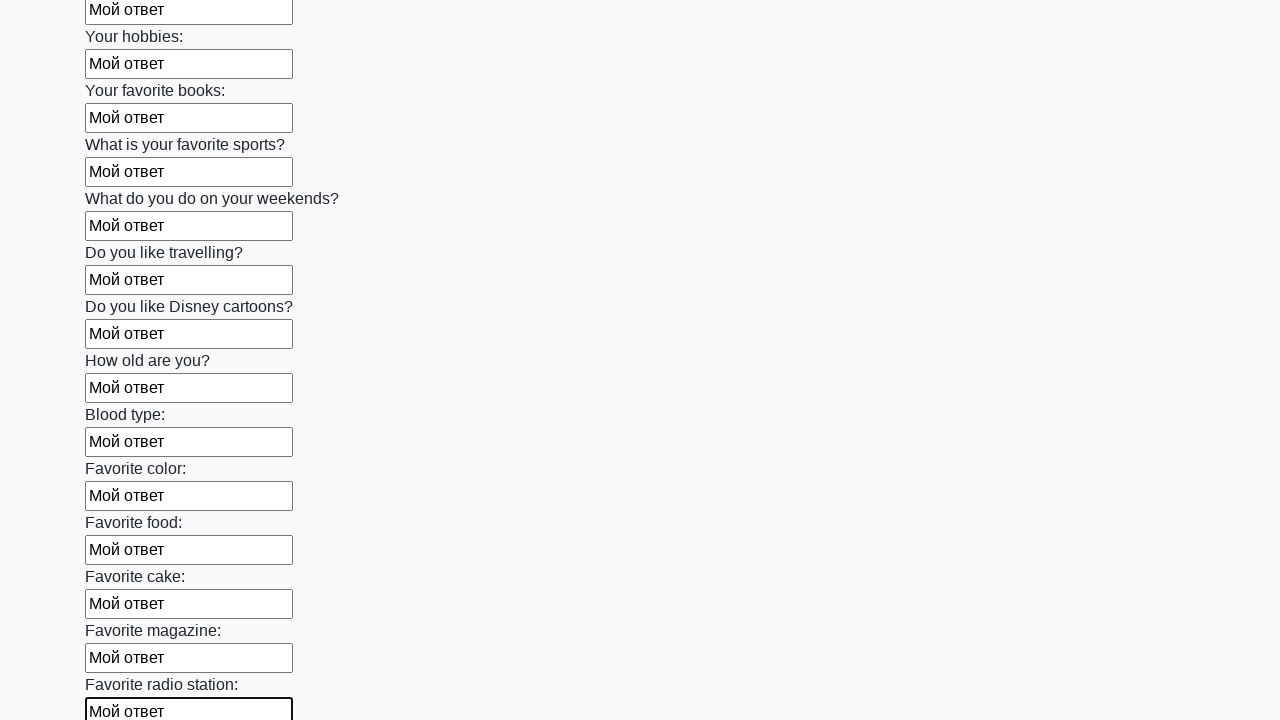

Filled input field with 'Мой ответ' on input >> nth=24
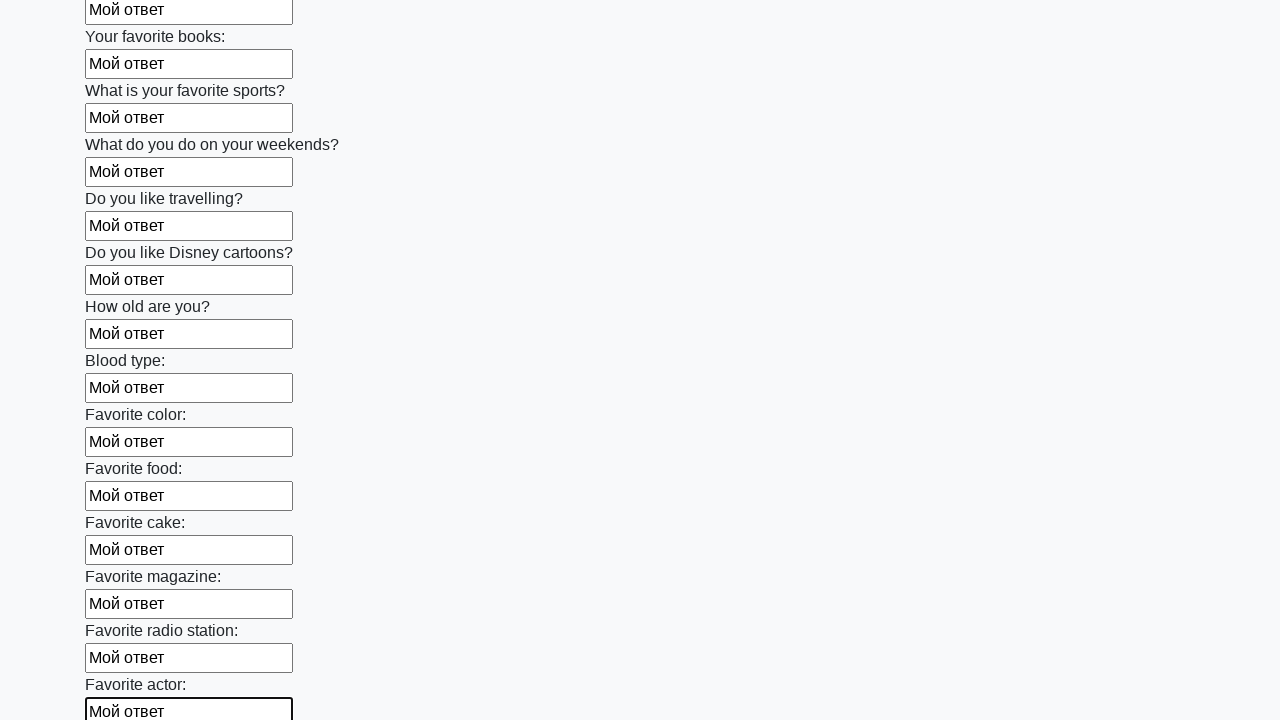

Filled input field with 'Мой ответ' on input >> nth=25
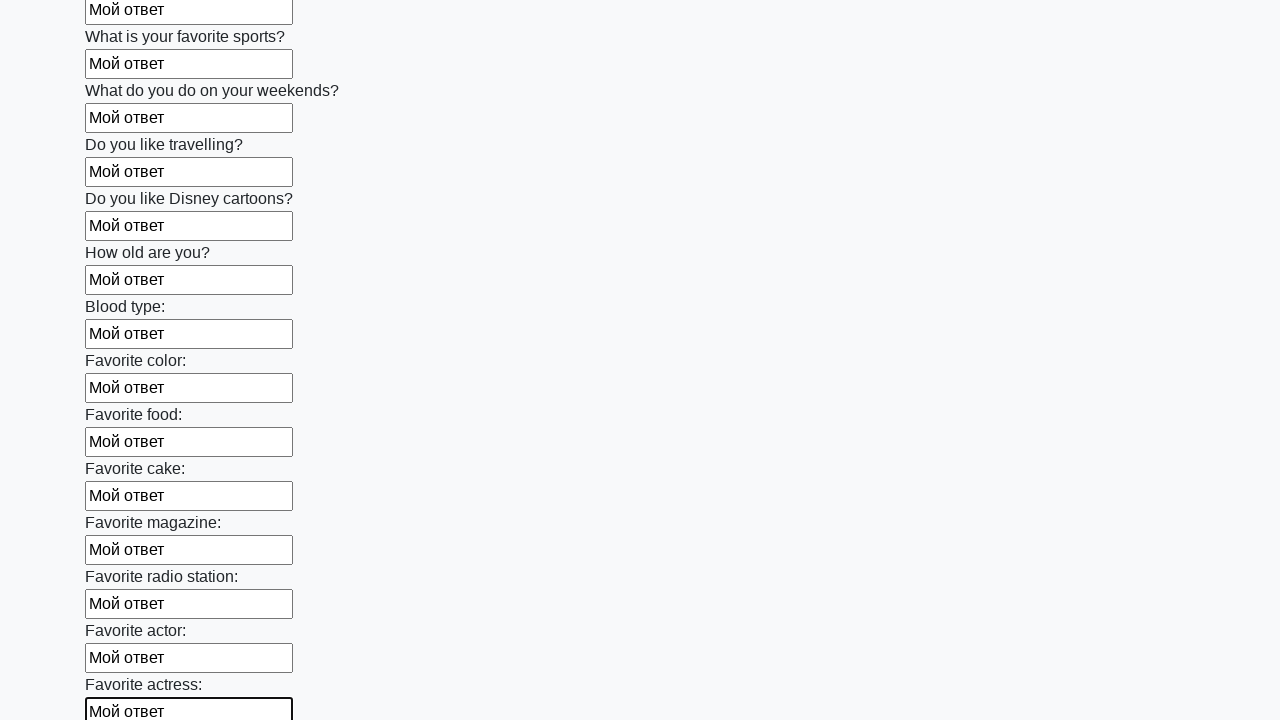

Filled input field with 'Мой ответ' on input >> nth=26
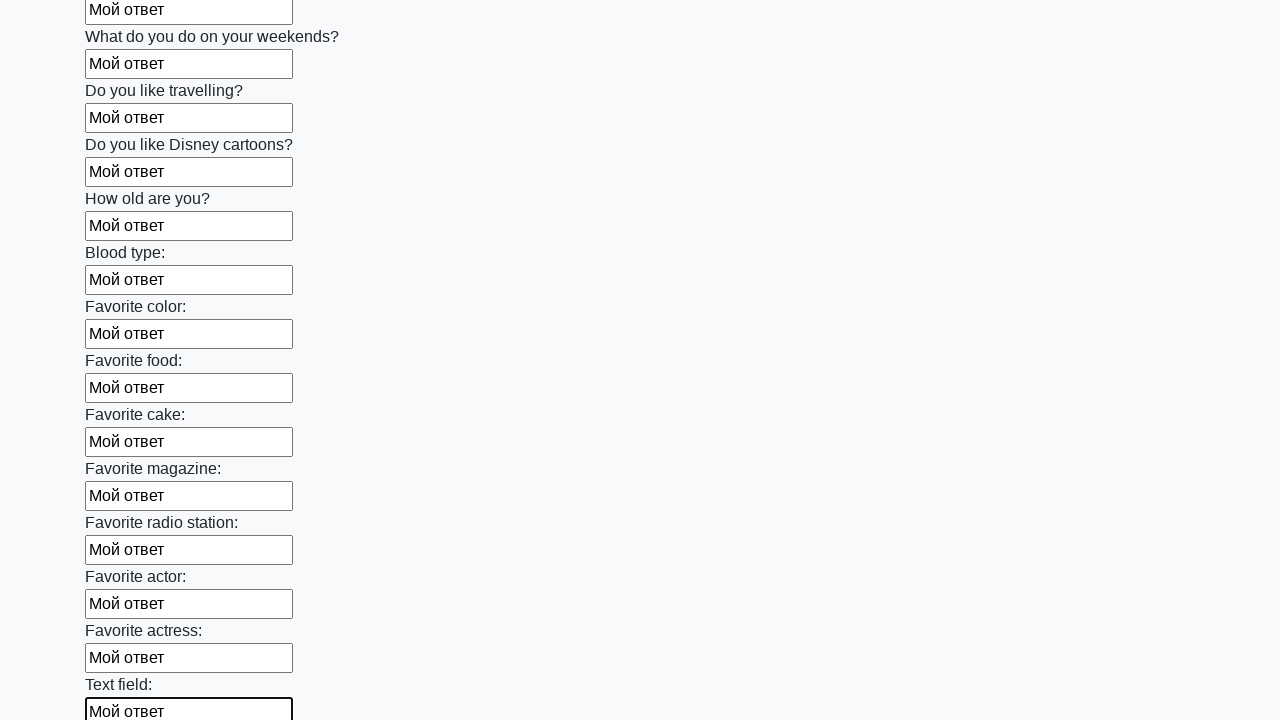

Filled input field with 'Мой ответ' on input >> nth=27
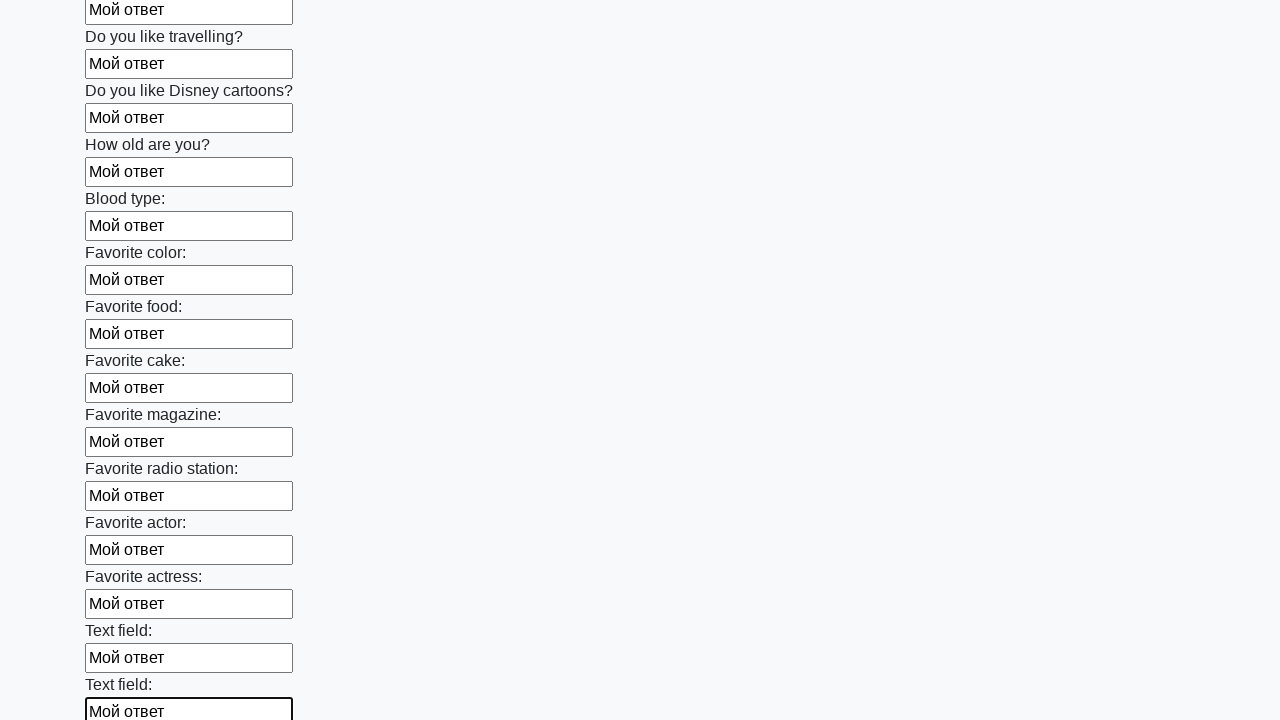

Filled input field with 'Мой ответ' on input >> nth=28
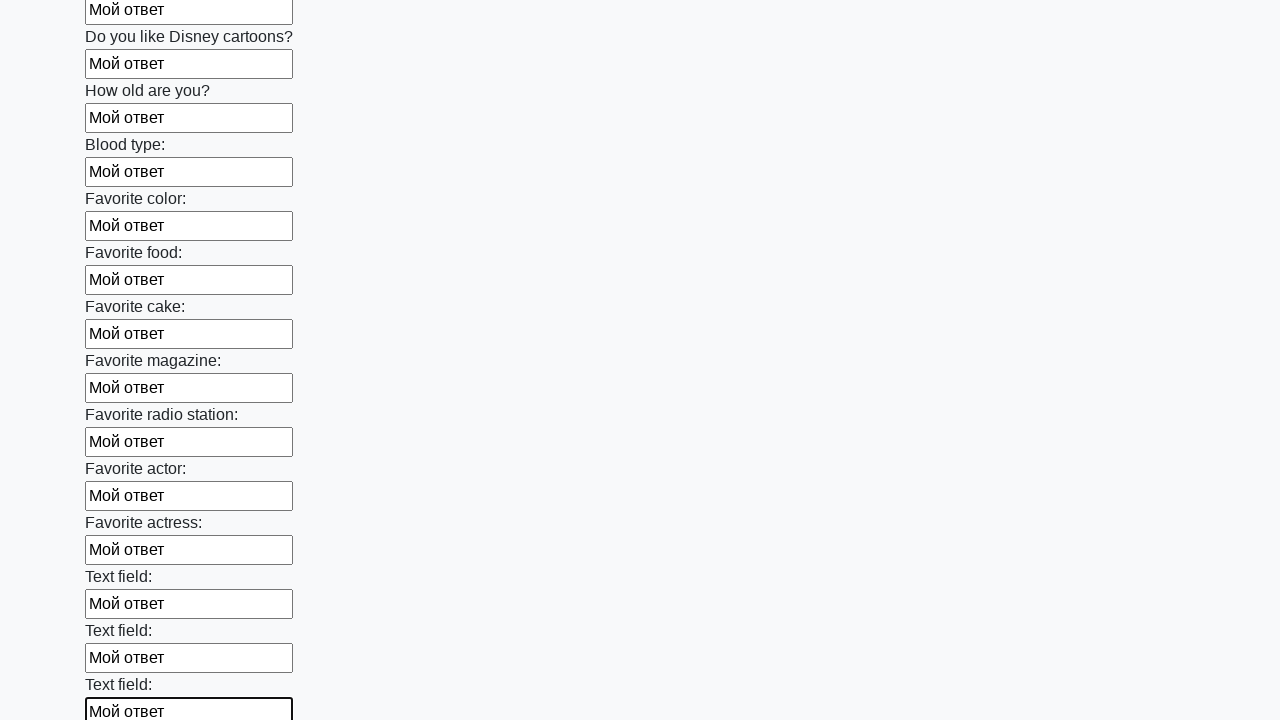

Filled input field with 'Мой ответ' on input >> nth=29
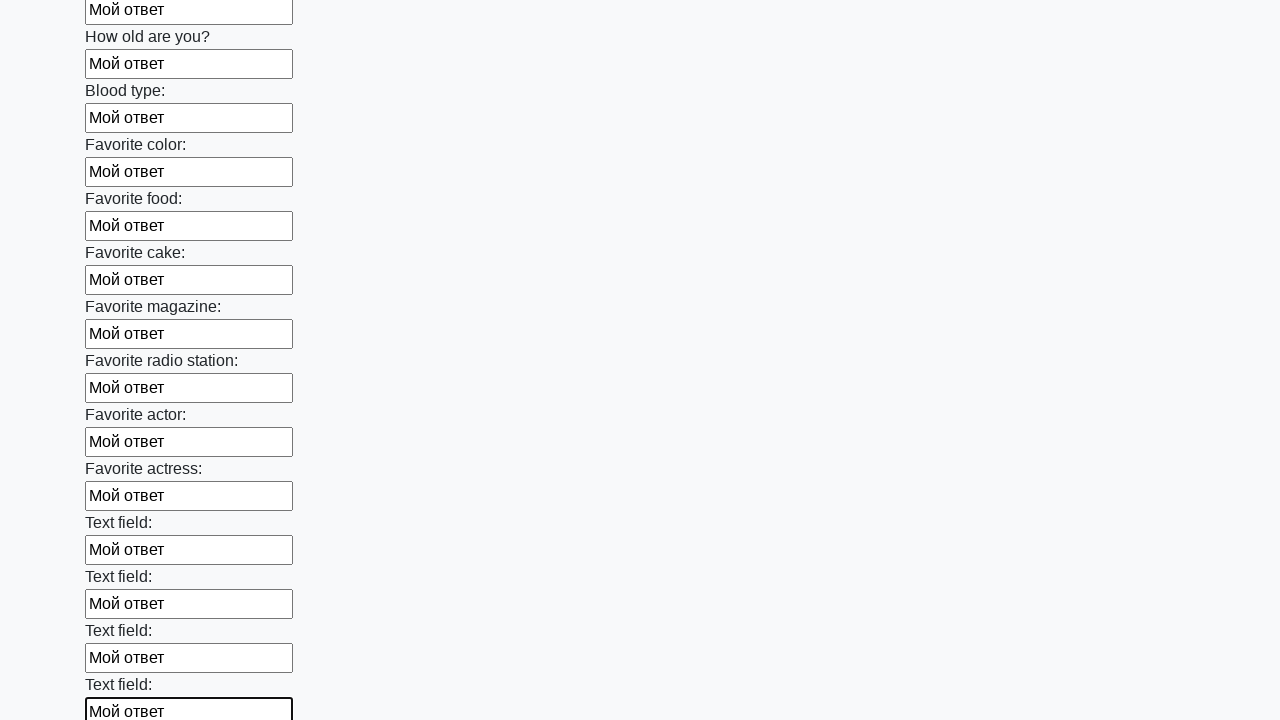

Filled input field with 'Мой ответ' on input >> nth=30
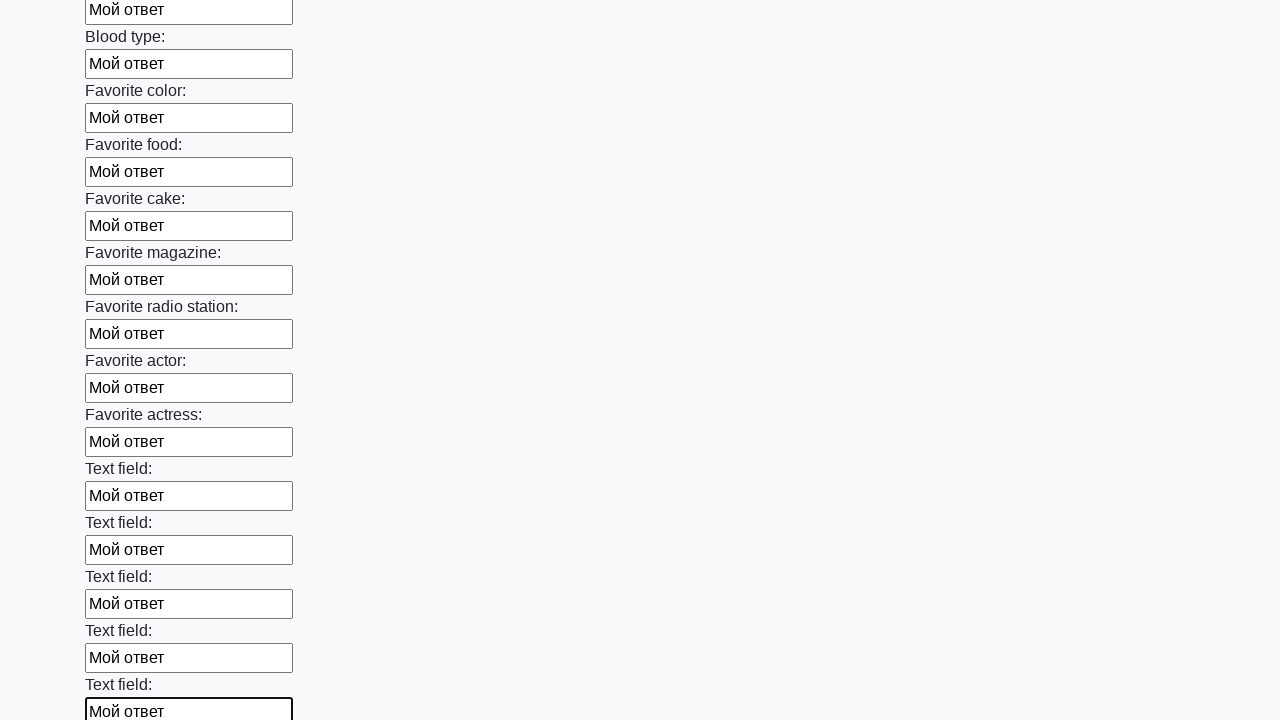

Filled input field with 'Мой ответ' on input >> nth=31
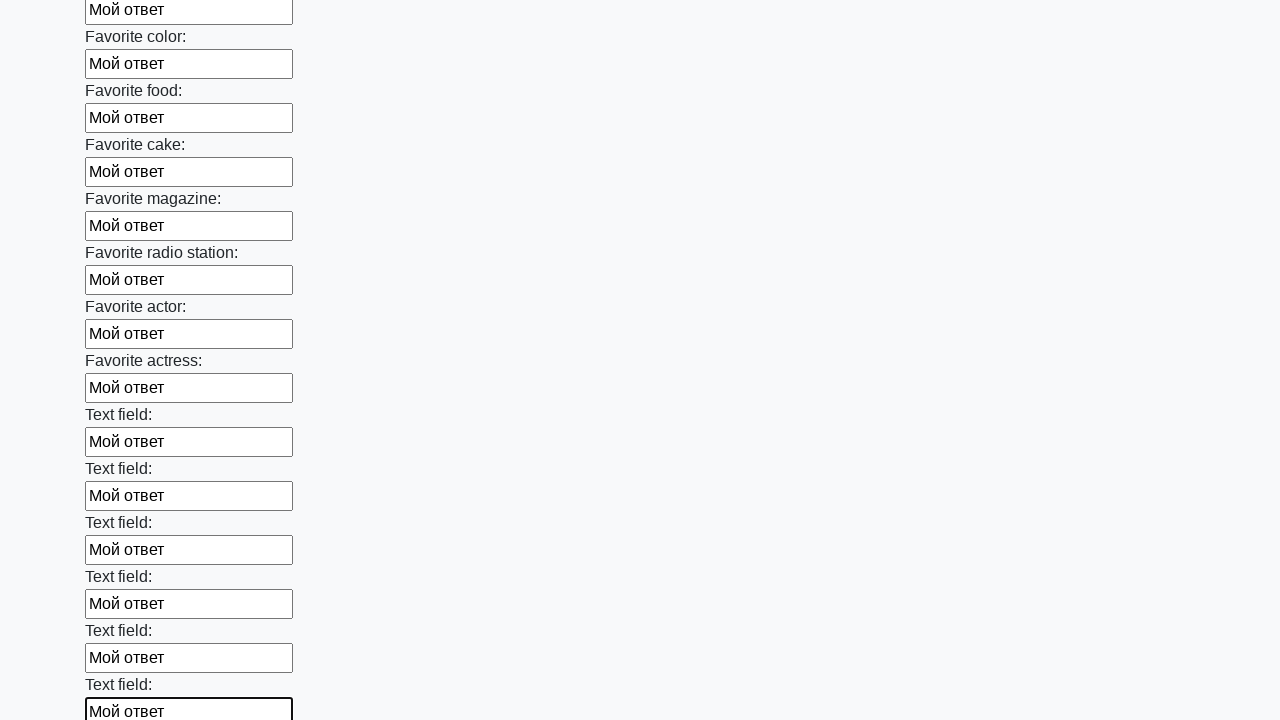

Filled input field with 'Мой ответ' on input >> nth=32
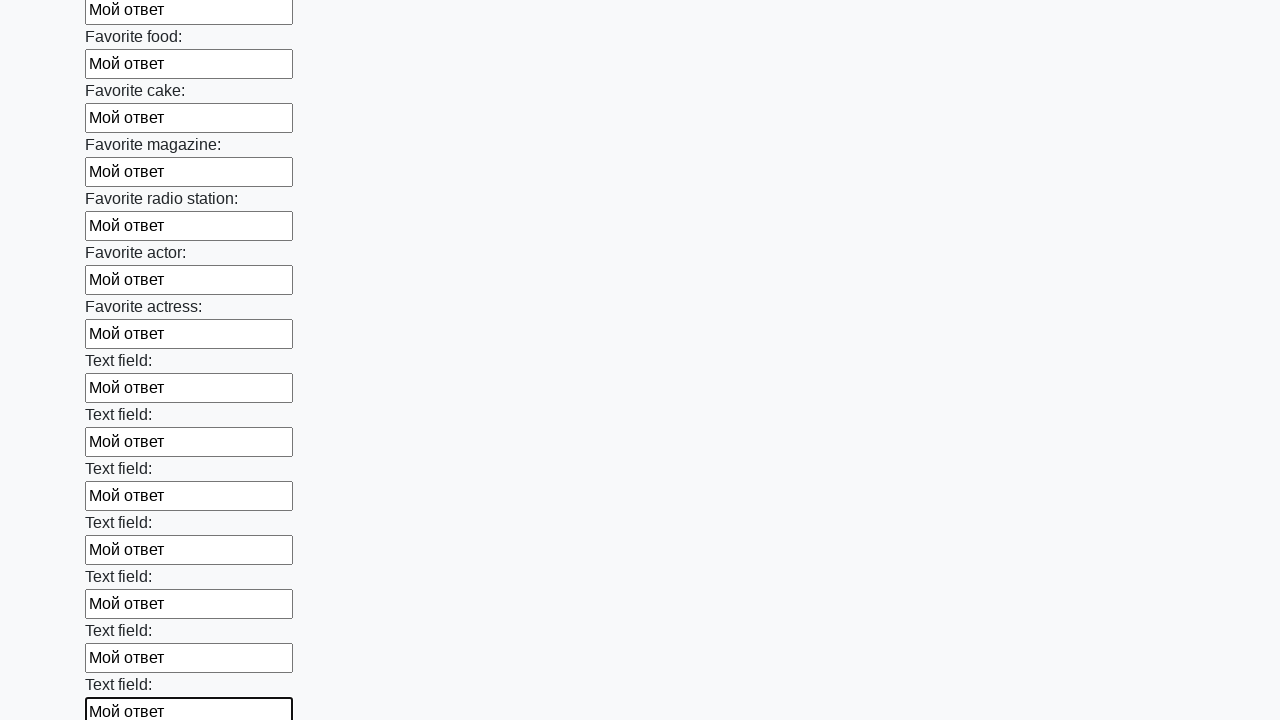

Filled input field with 'Мой ответ' on input >> nth=33
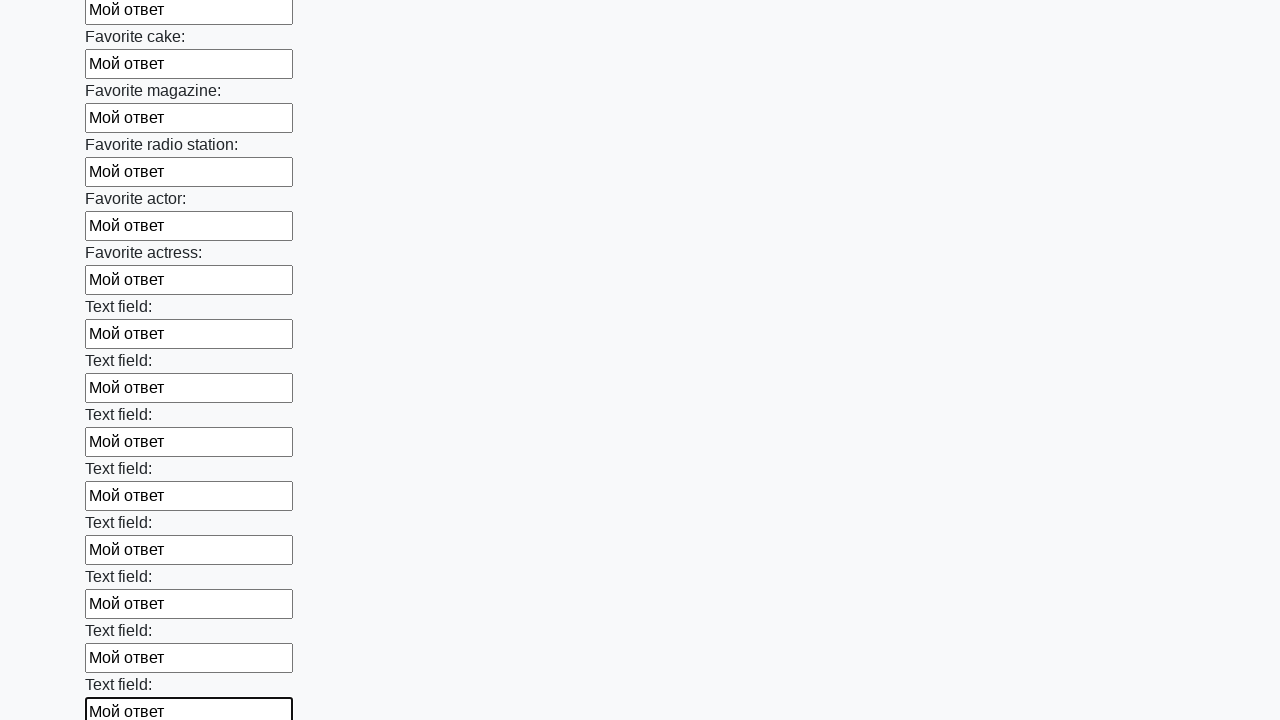

Filled input field with 'Мой ответ' on input >> nth=34
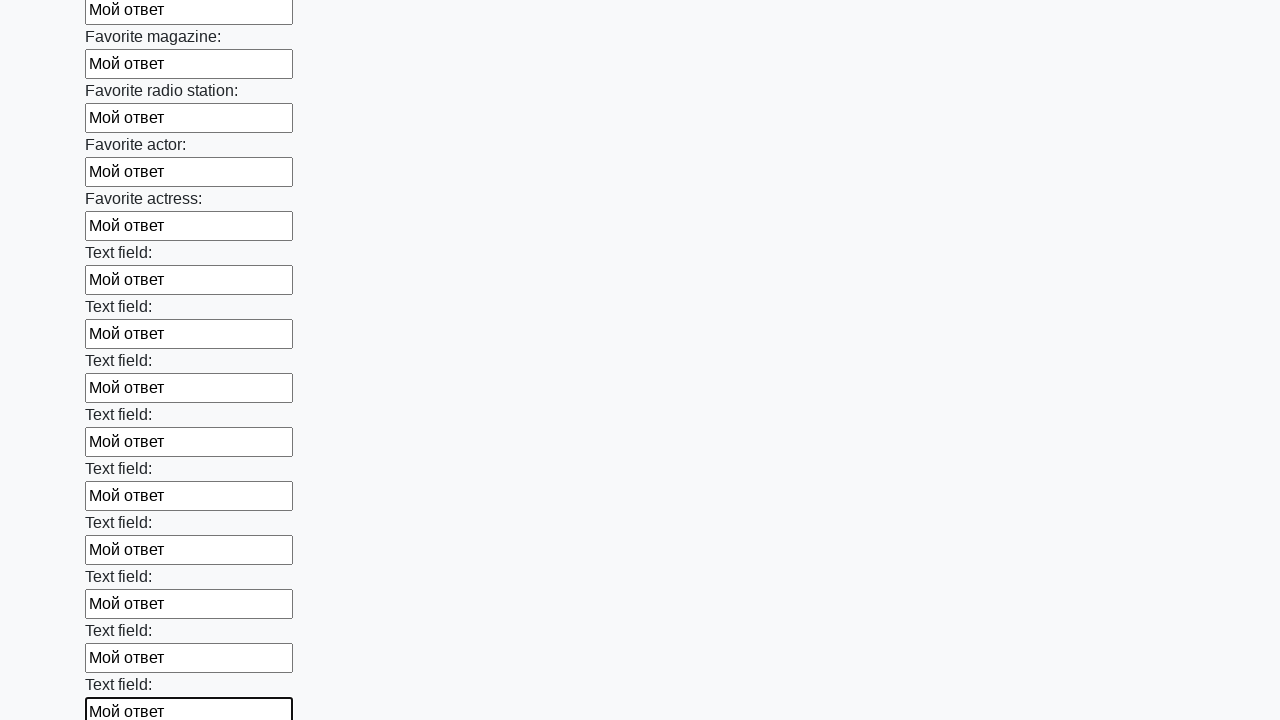

Filled input field with 'Мой ответ' on input >> nth=35
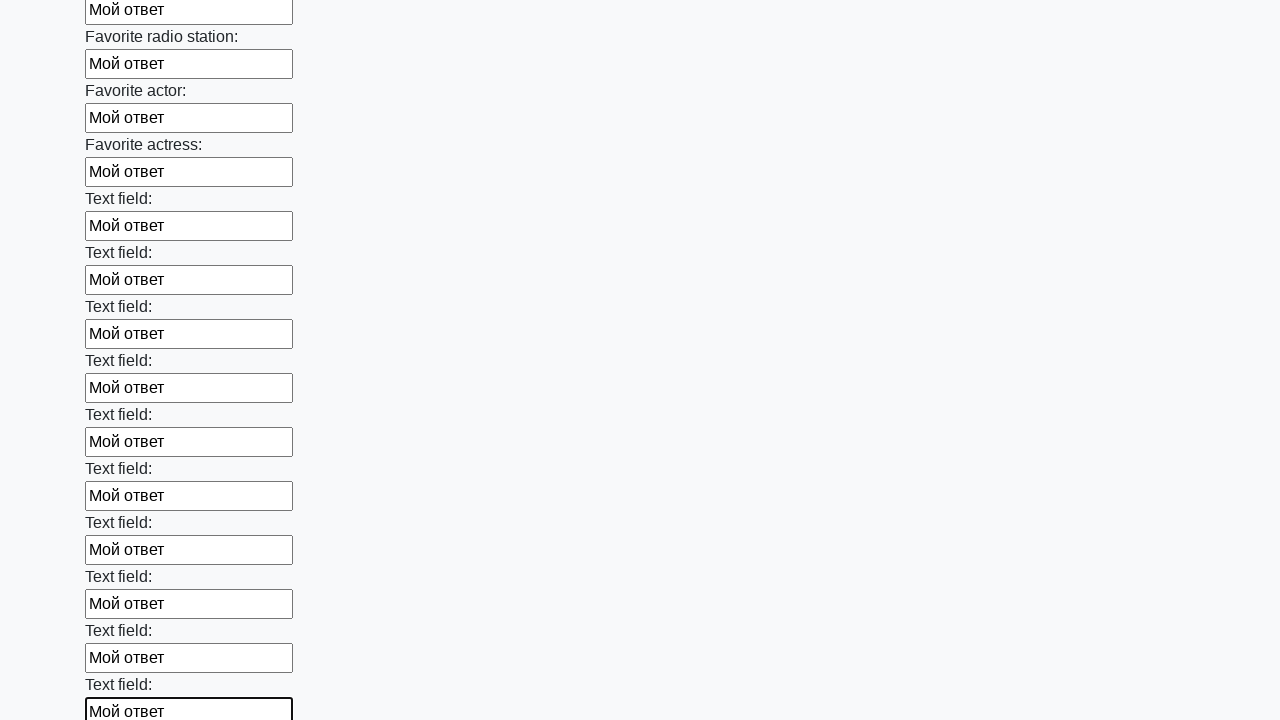

Filled input field with 'Мой ответ' on input >> nth=36
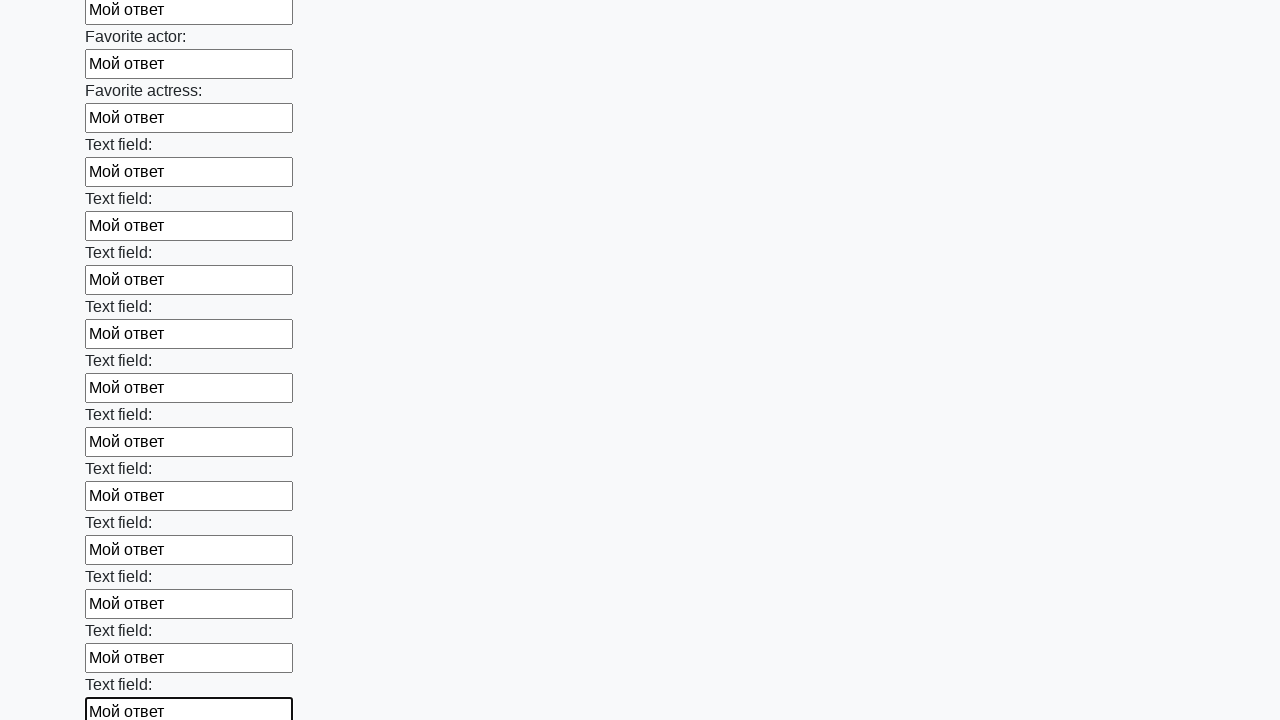

Filled input field with 'Мой ответ' on input >> nth=37
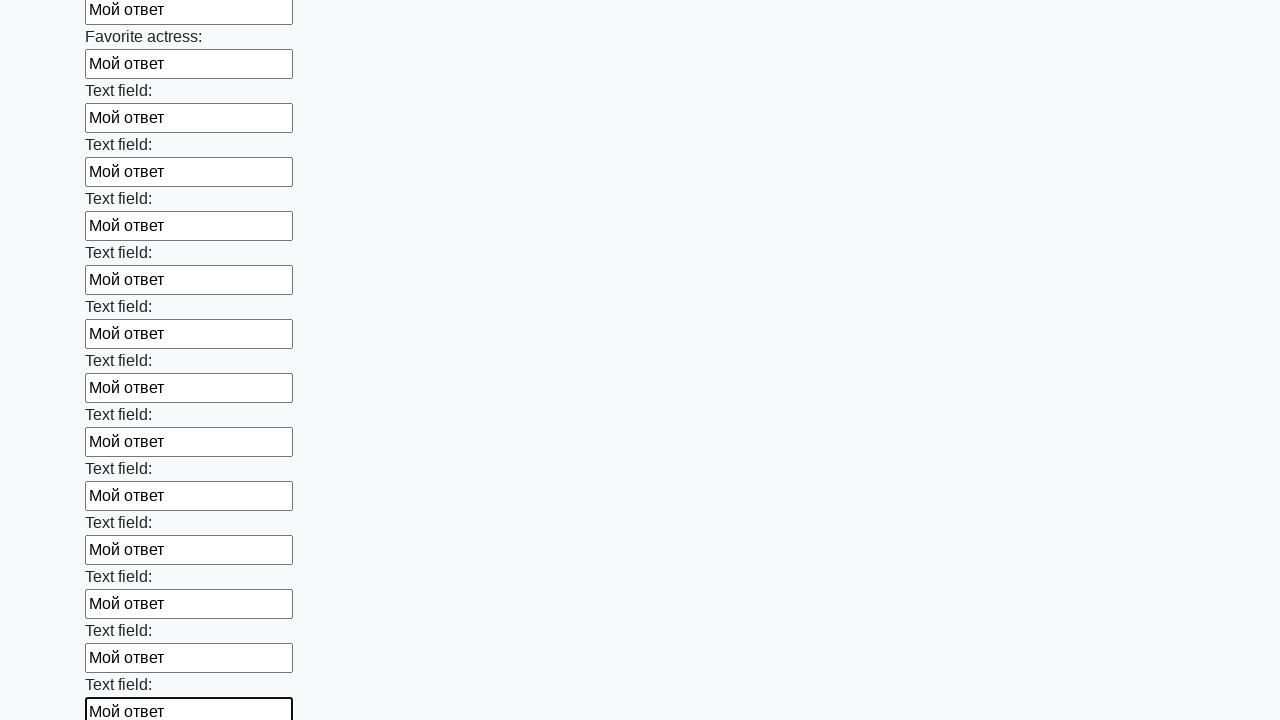

Filled input field with 'Мой ответ' on input >> nth=38
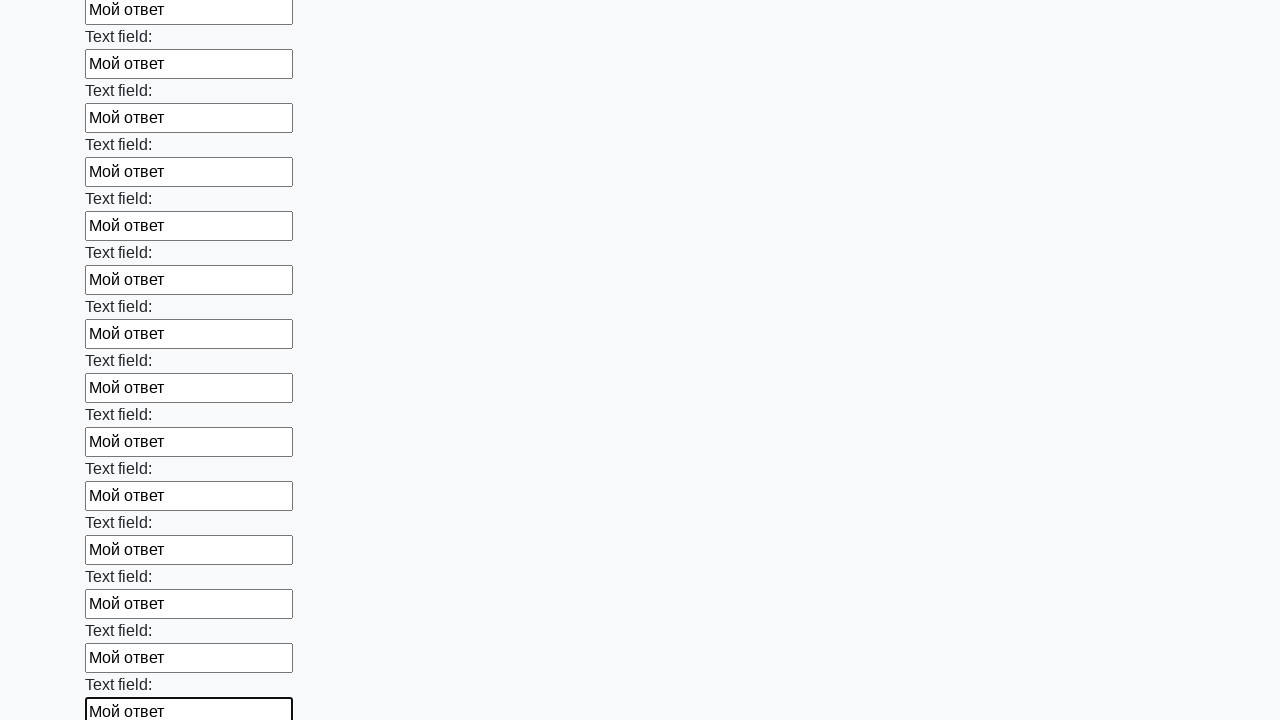

Filled input field with 'Мой ответ' on input >> nth=39
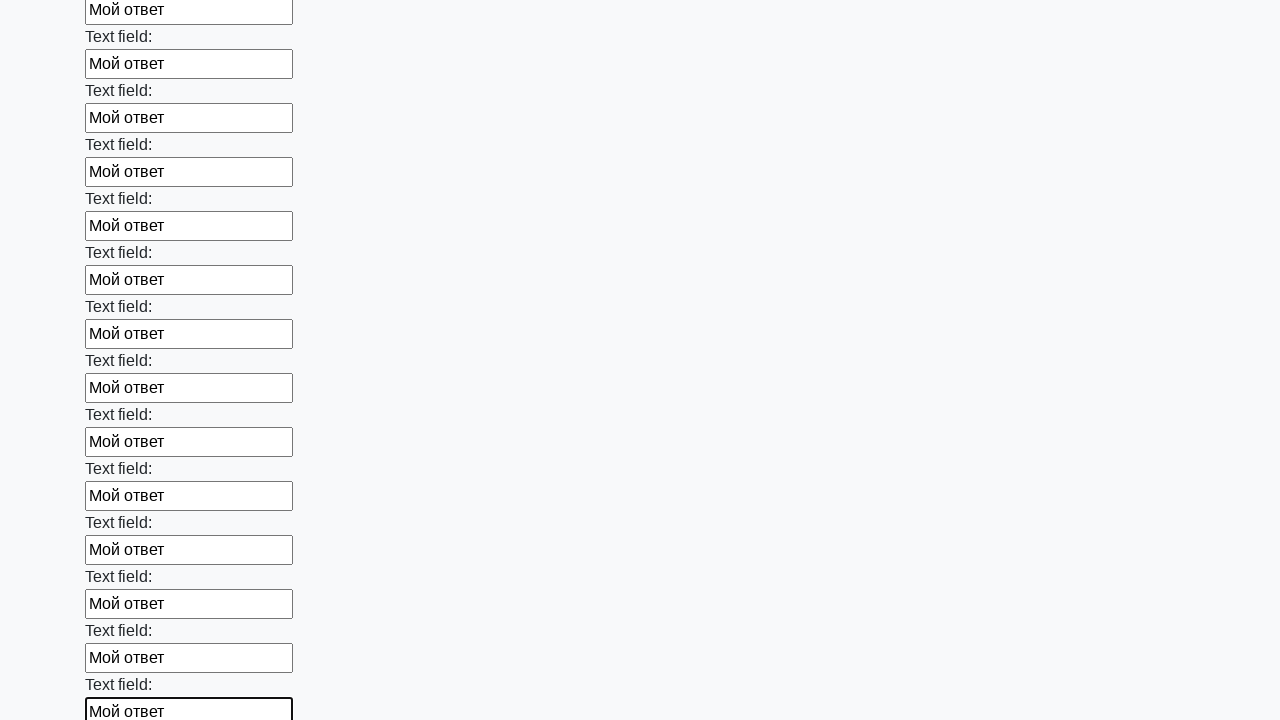

Filled input field with 'Мой ответ' on input >> nth=40
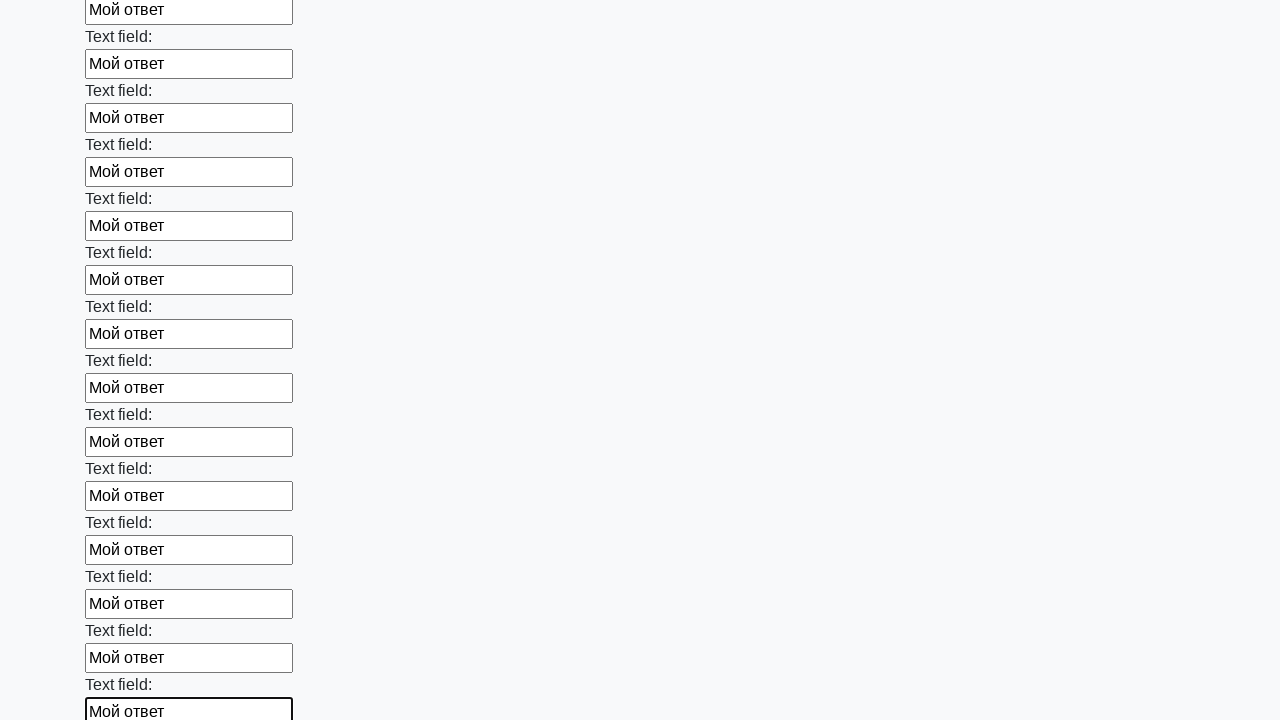

Filled input field with 'Мой ответ' on input >> nth=41
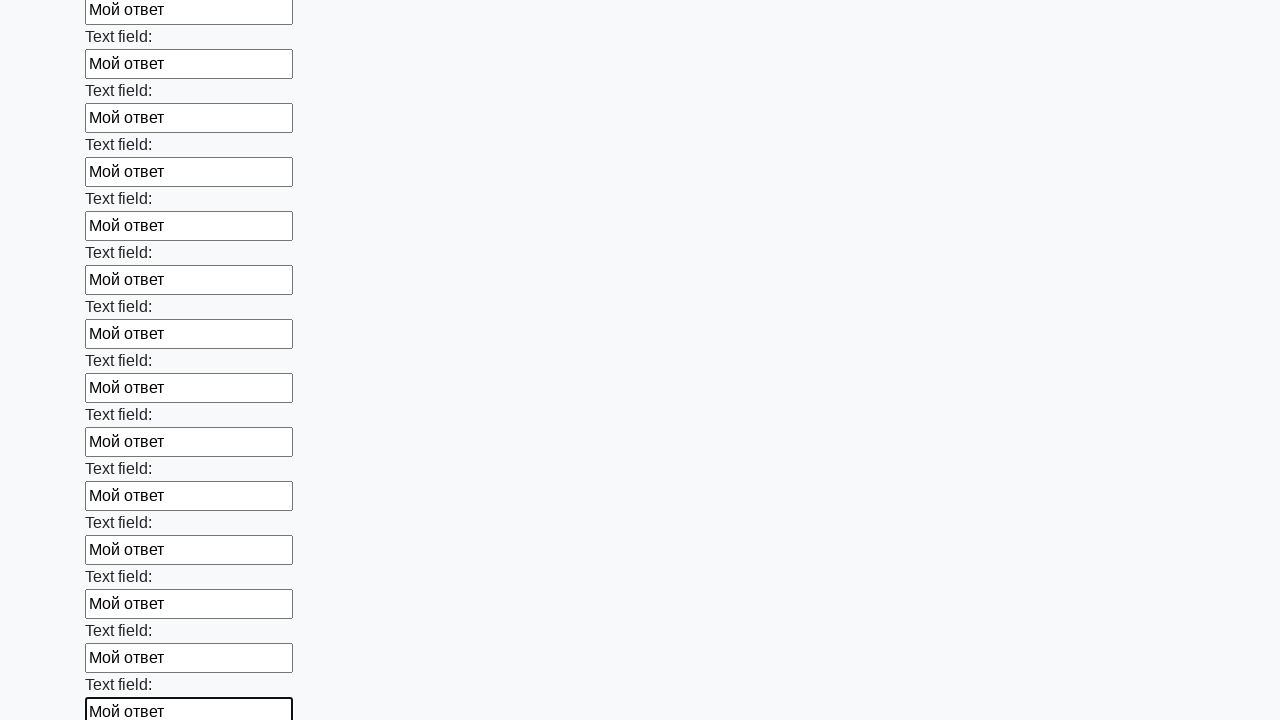

Filled input field with 'Мой ответ' on input >> nth=42
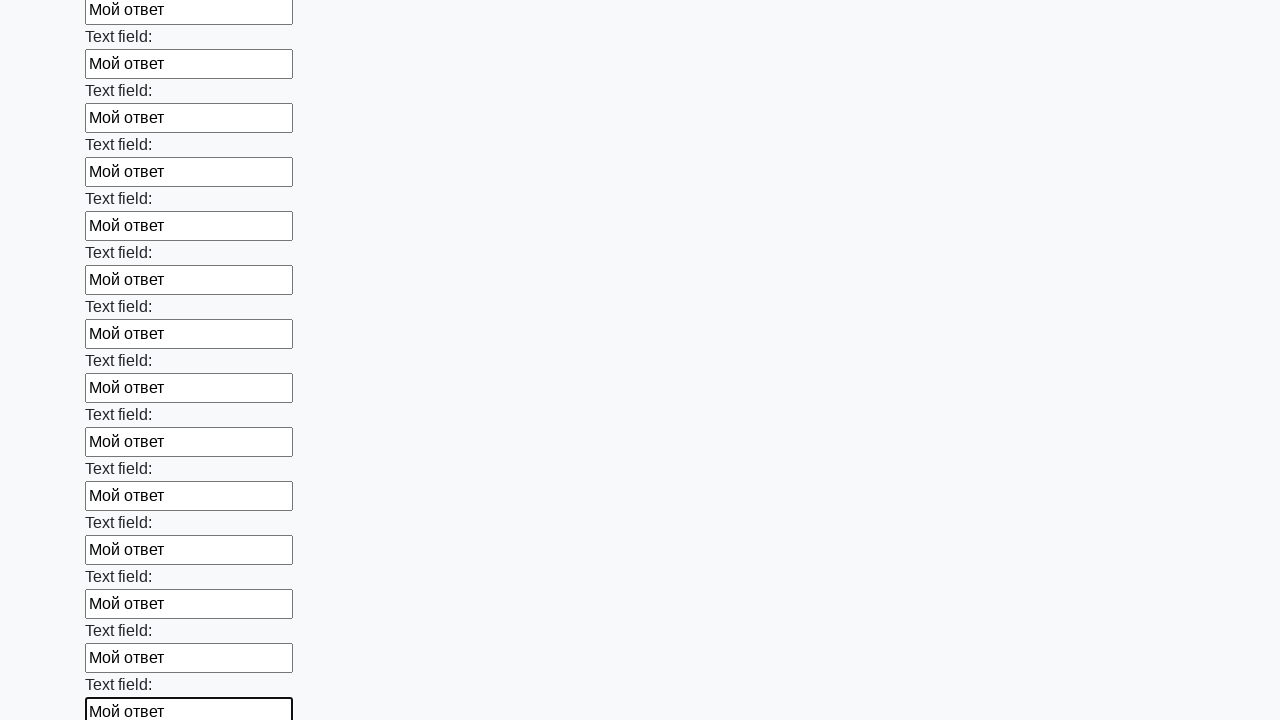

Filled input field with 'Мой ответ' on input >> nth=43
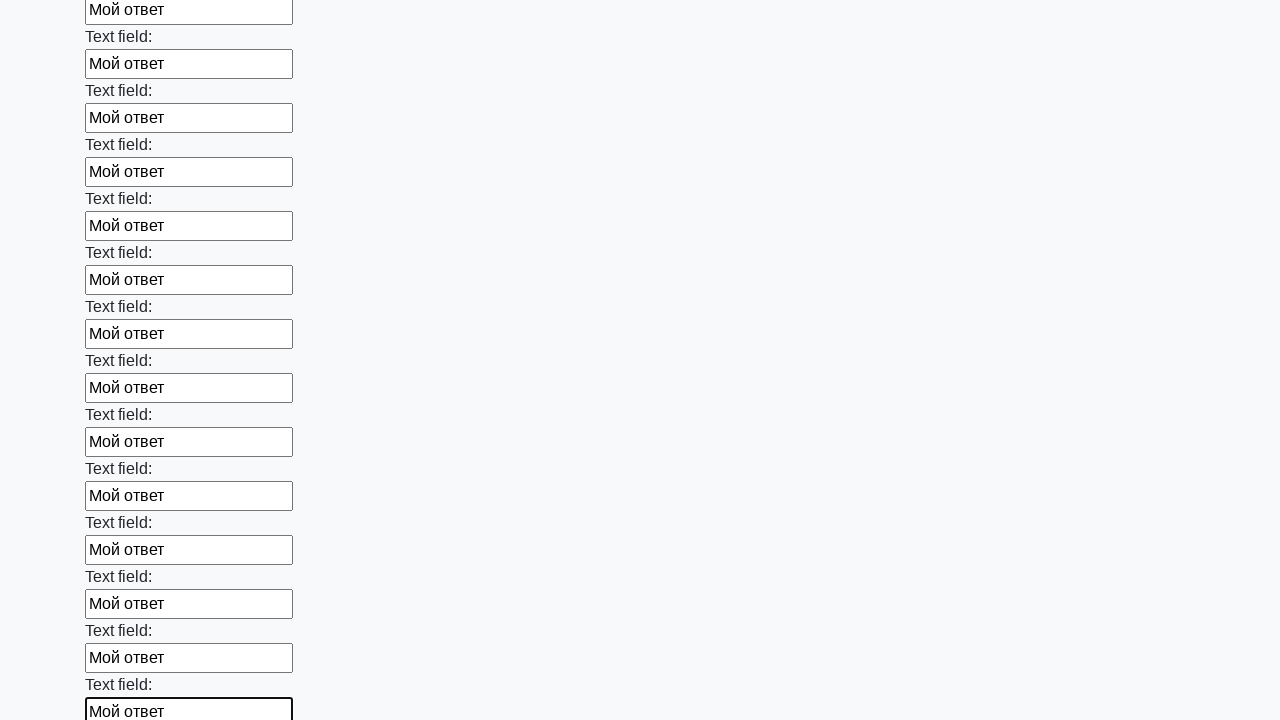

Filled input field with 'Мой ответ' on input >> nth=44
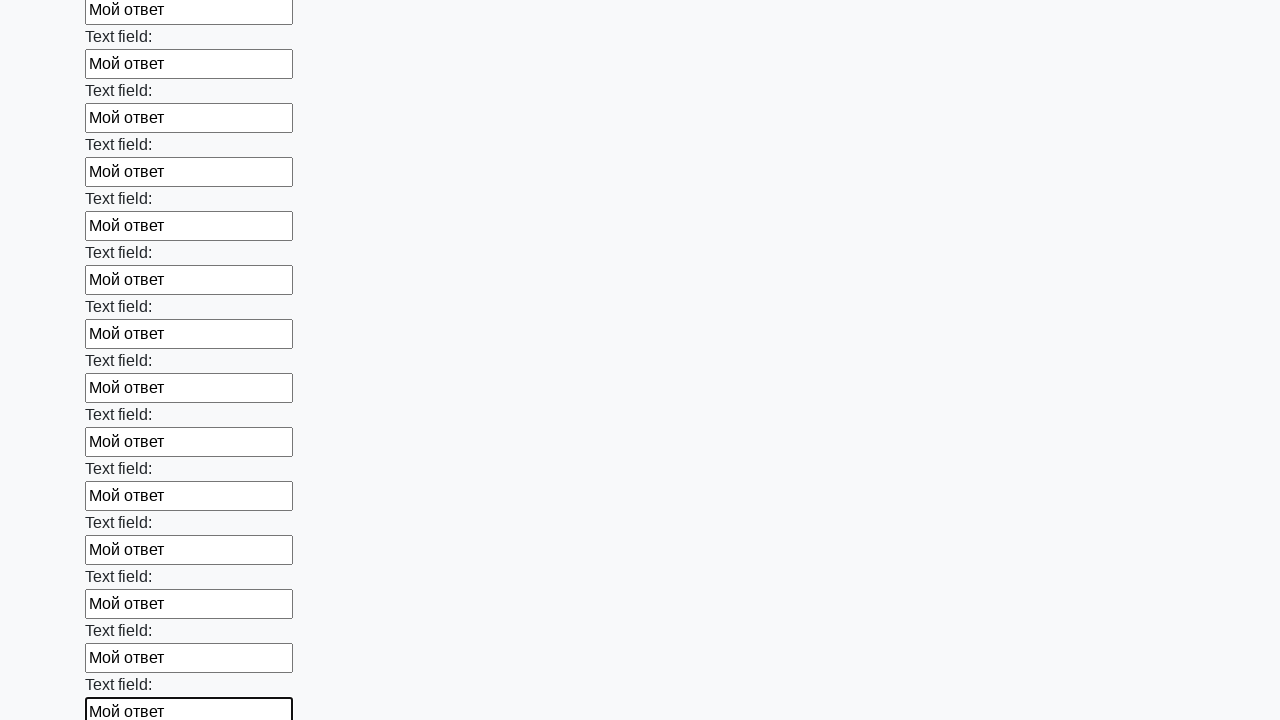

Filled input field with 'Мой ответ' on input >> nth=45
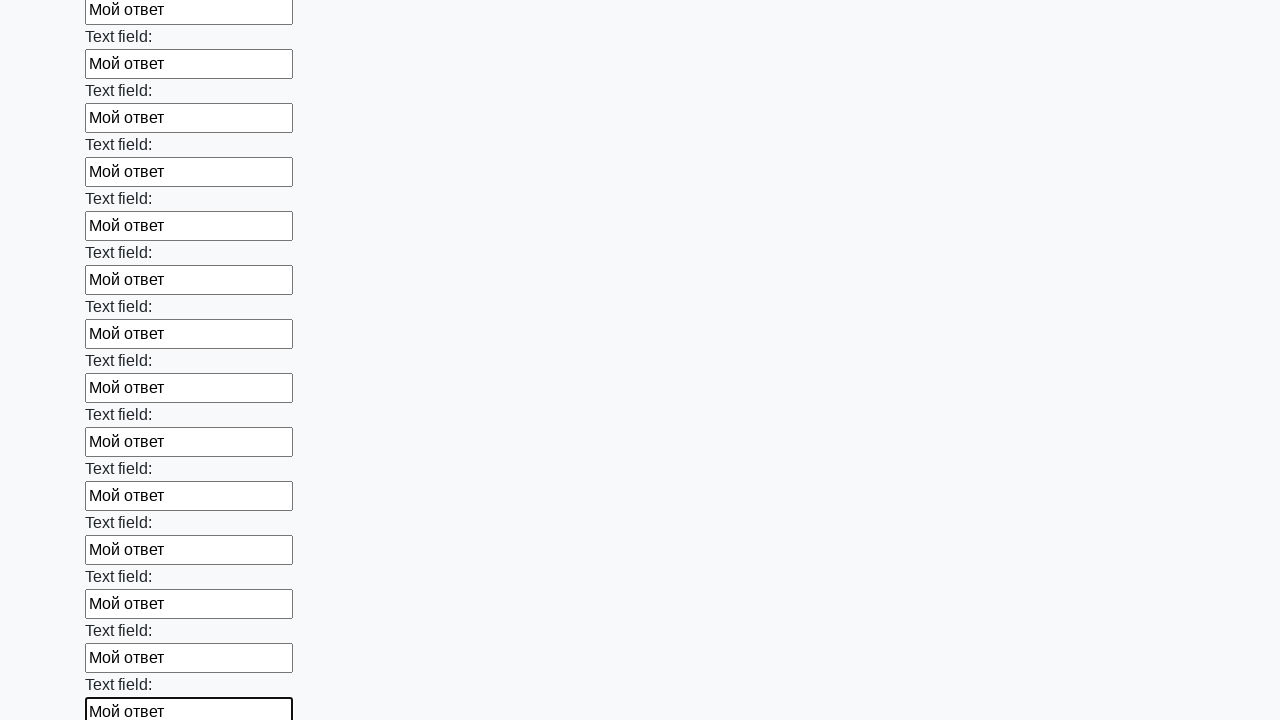

Filled input field with 'Мой ответ' on input >> nth=46
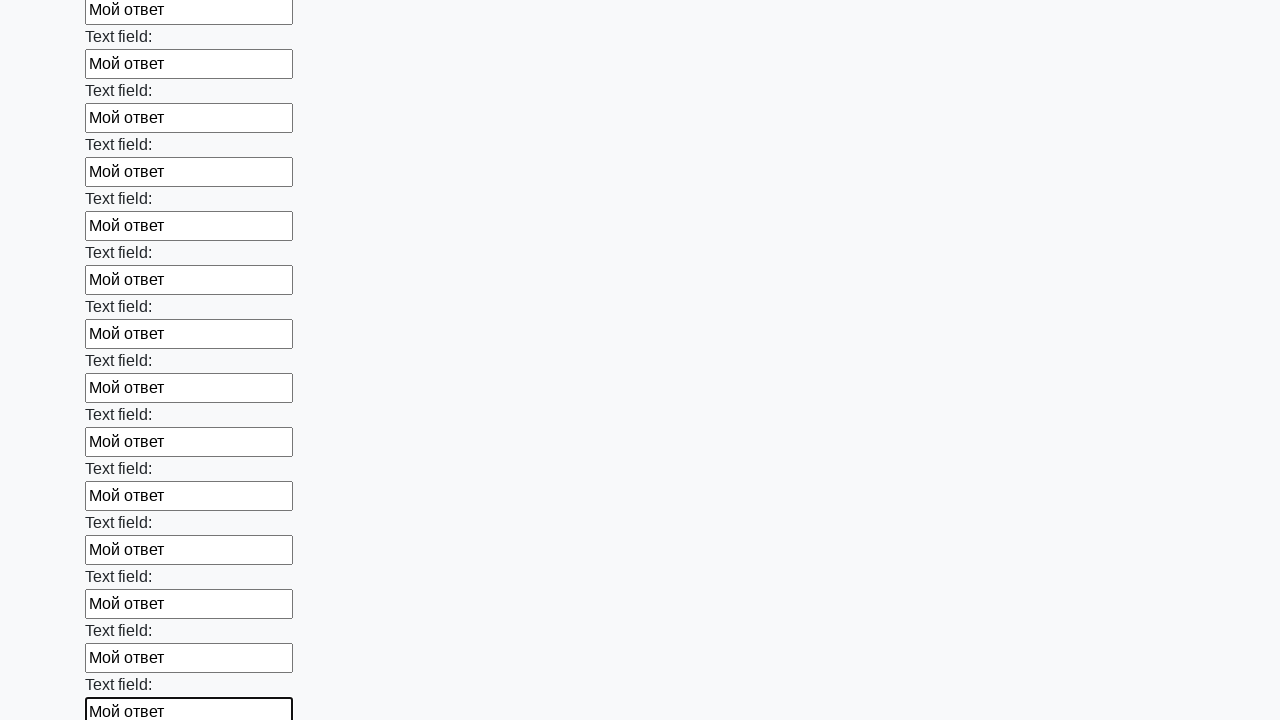

Filled input field with 'Мой ответ' on input >> nth=47
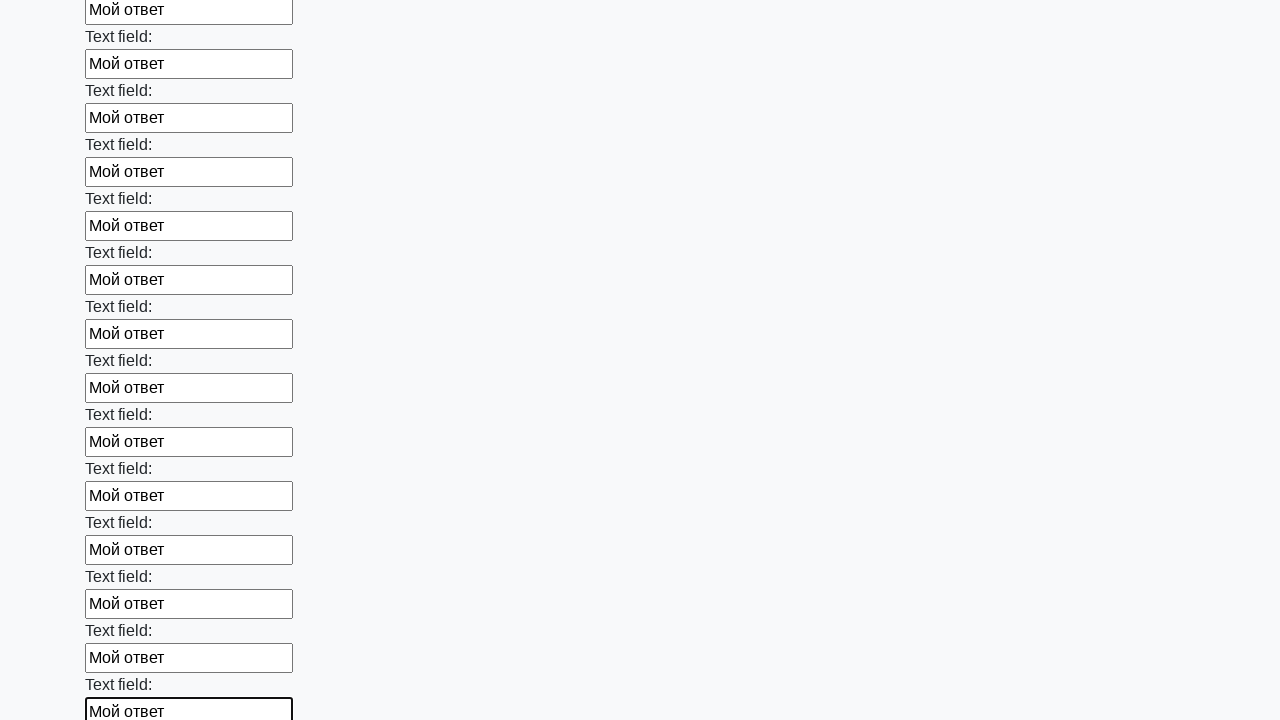

Filled input field with 'Мой ответ' on input >> nth=48
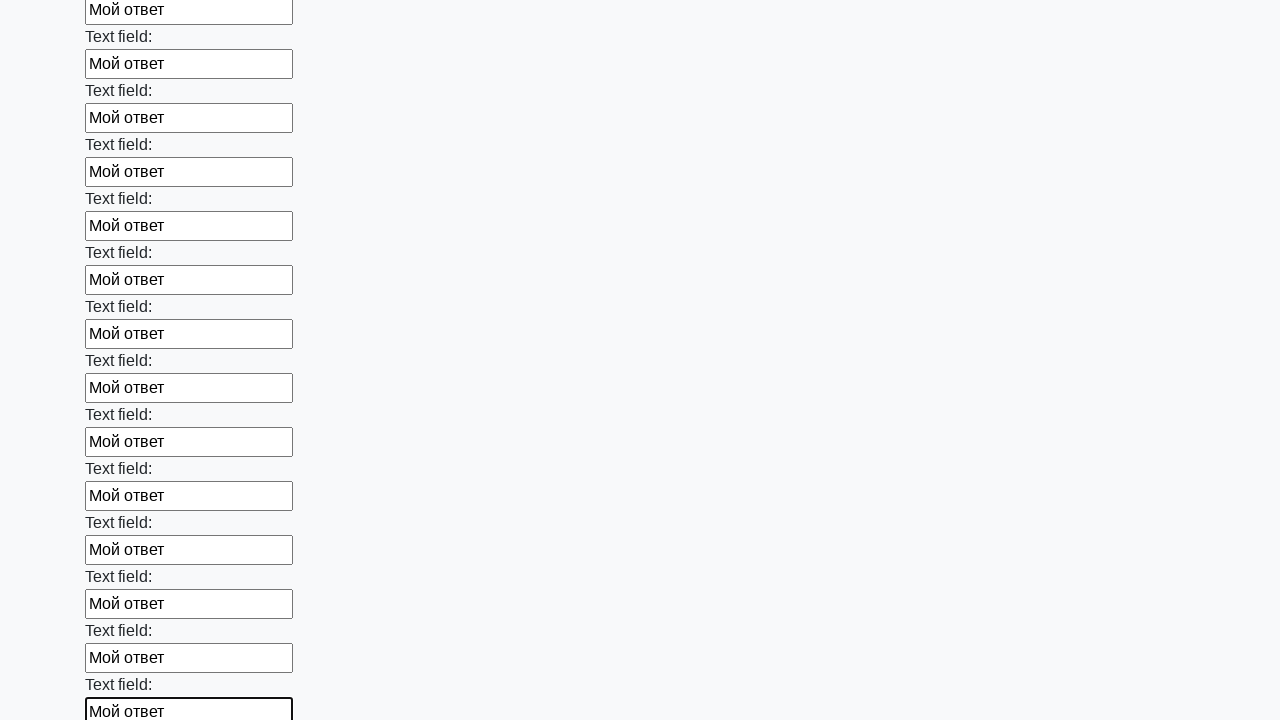

Filled input field with 'Мой ответ' on input >> nth=49
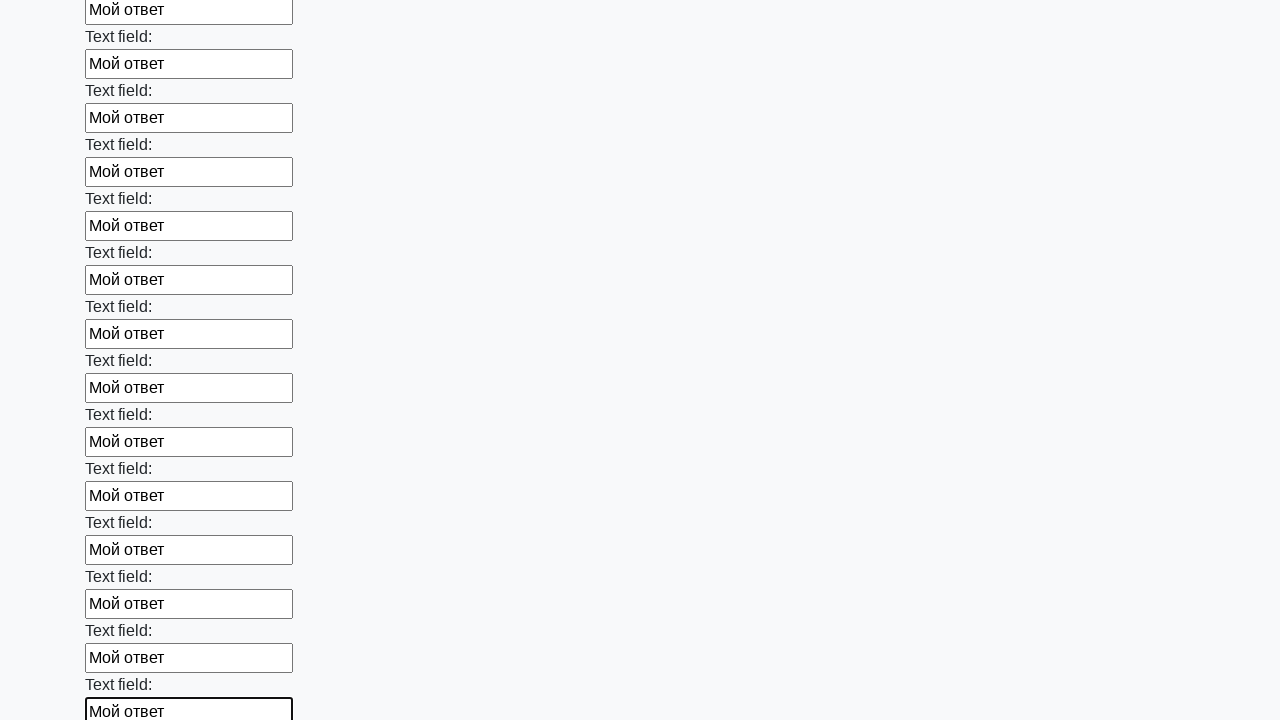

Filled input field with 'Мой ответ' on input >> nth=50
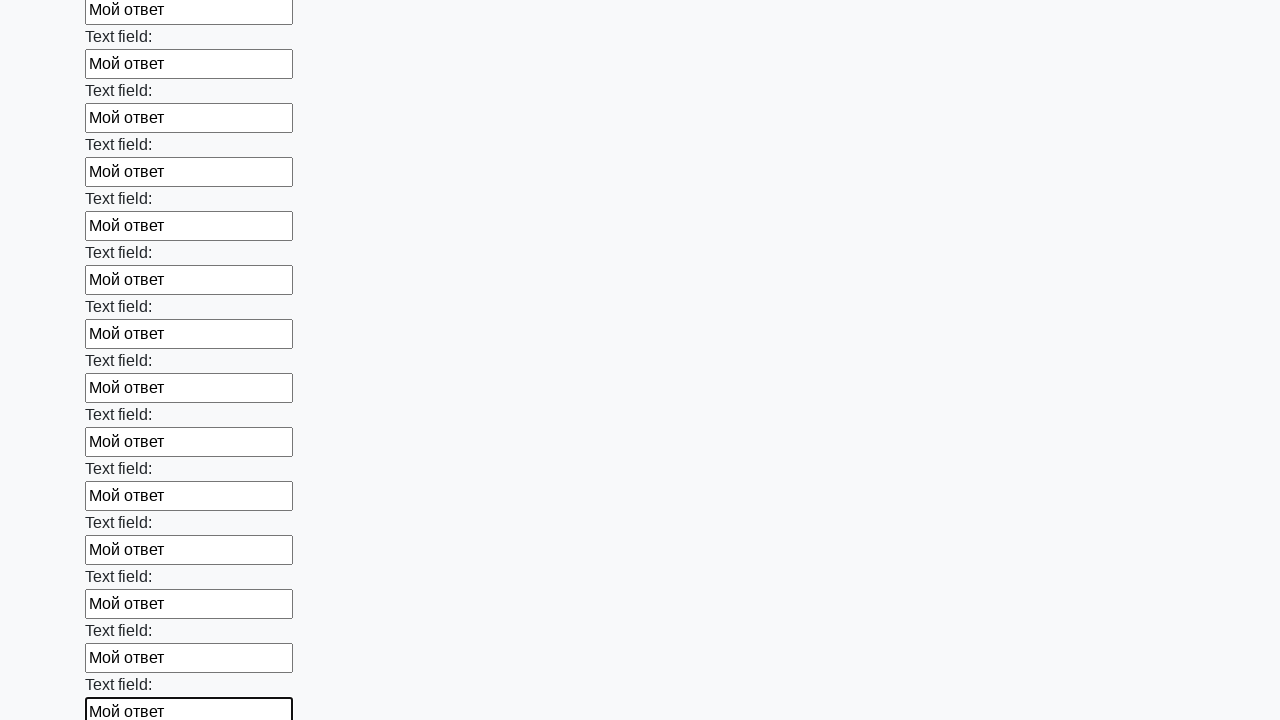

Filled input field with 'Мой ответ' on input >> nth=51
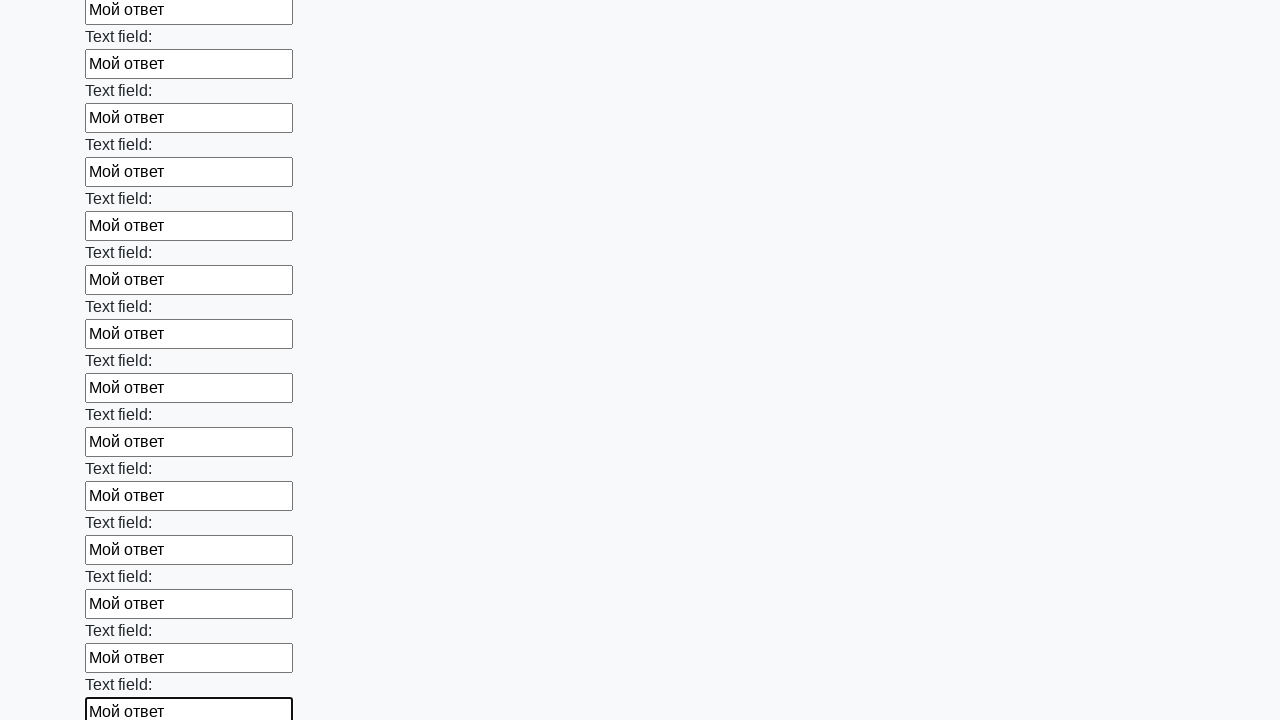

Filled input field with 'Мой ответ' on input >> nth=52
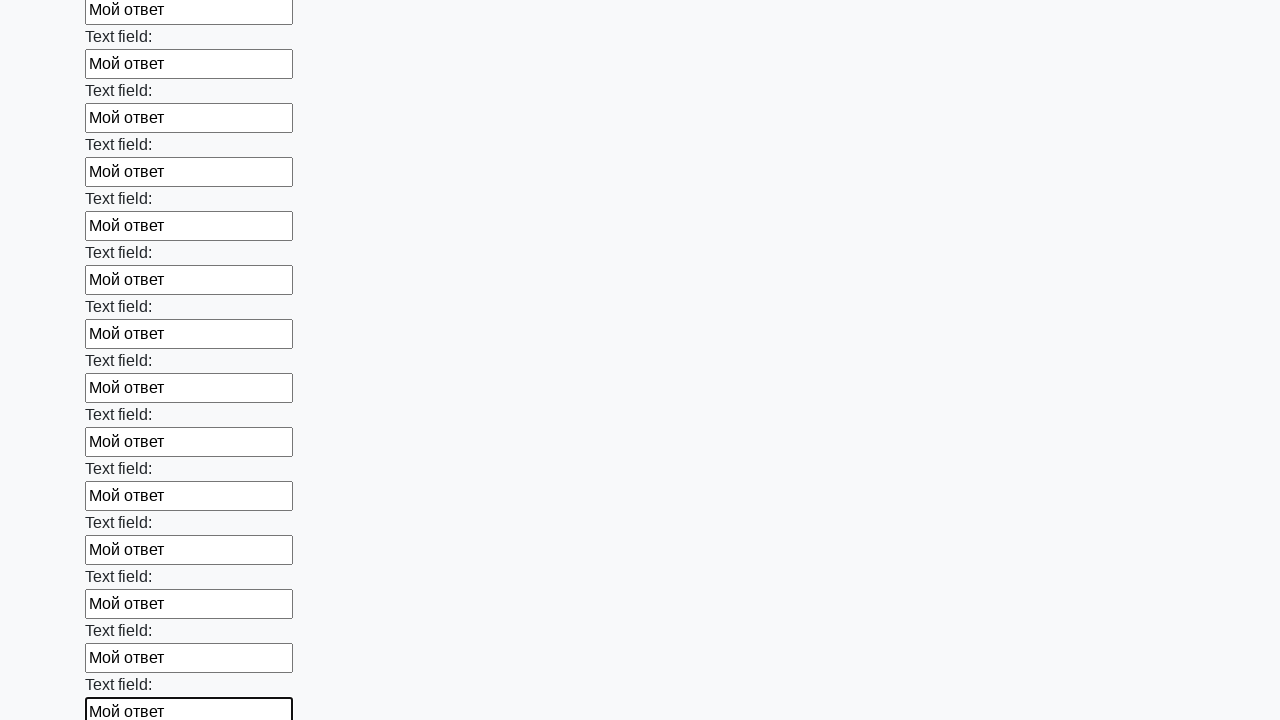

Filled input field with 'Мой ответ' on input >> nth=53
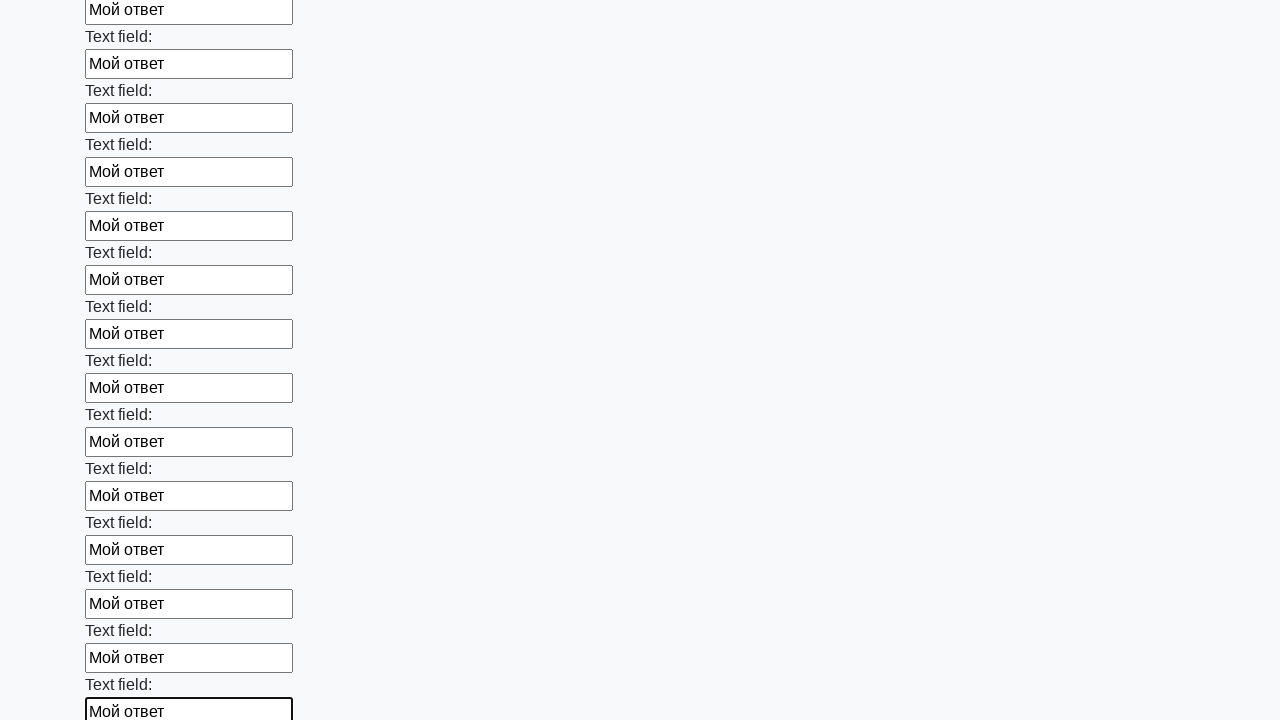

Filled input field with 'Мой ответ' on input >> nth=54
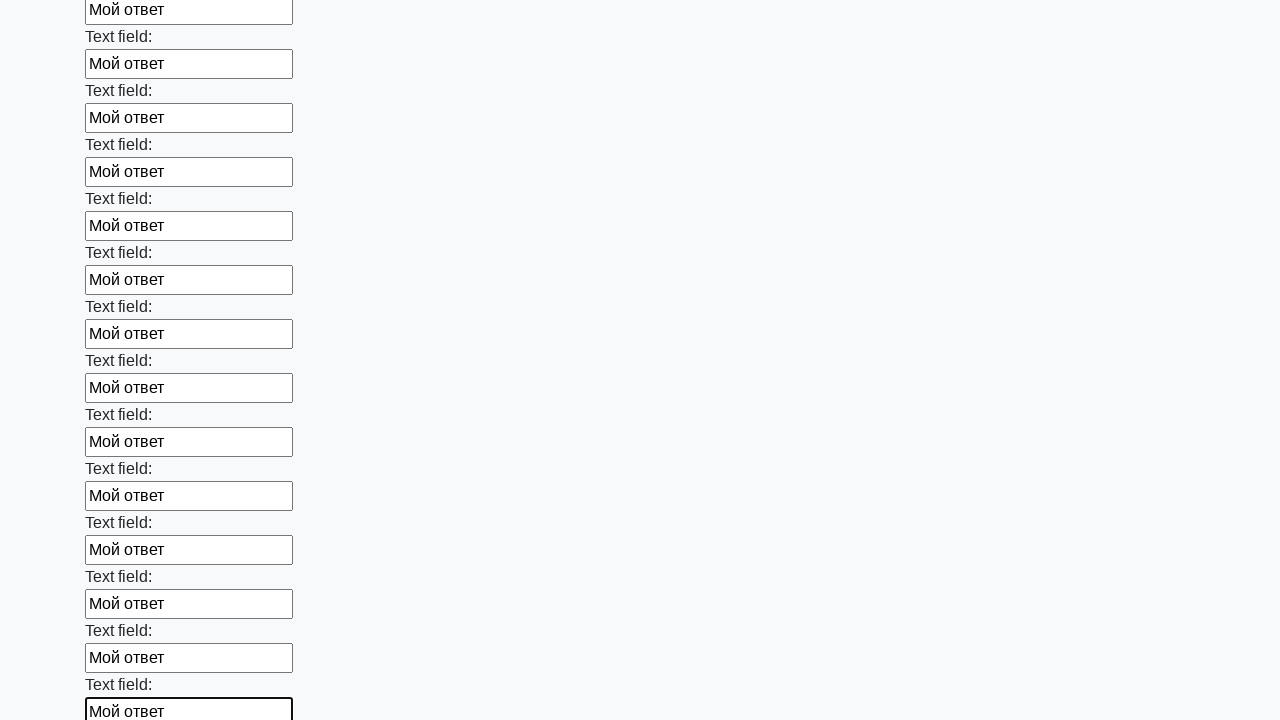

Filled input field with 'Мой ответ' on input >> nth=55
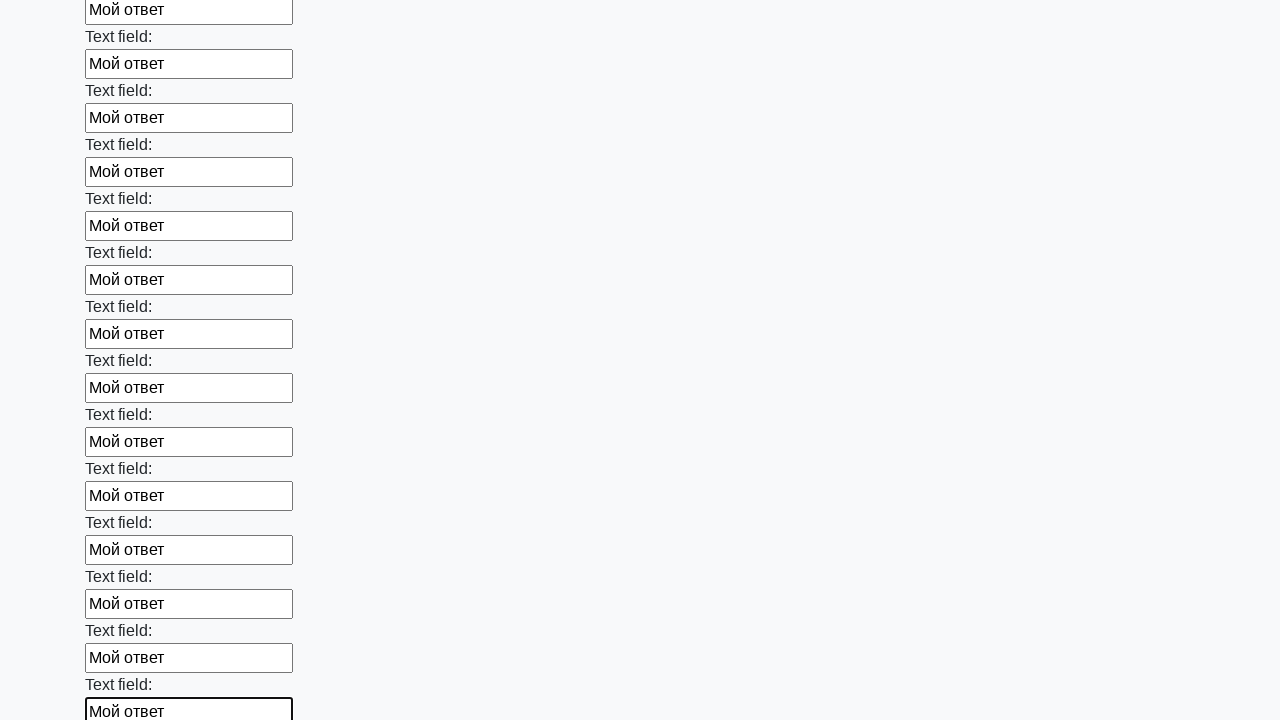

Filled input field with 'Мой ответ' on input >> nth=56
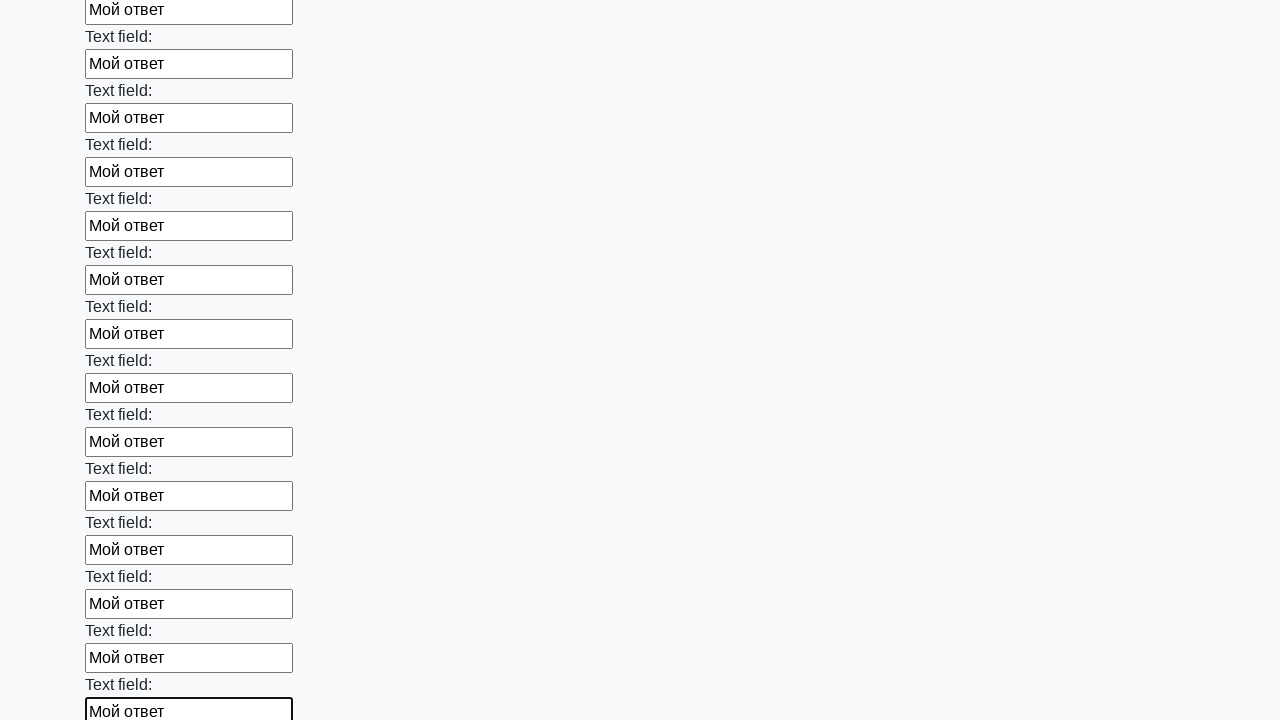

Filled input field with 'Мой ответ' on input >> nth=57
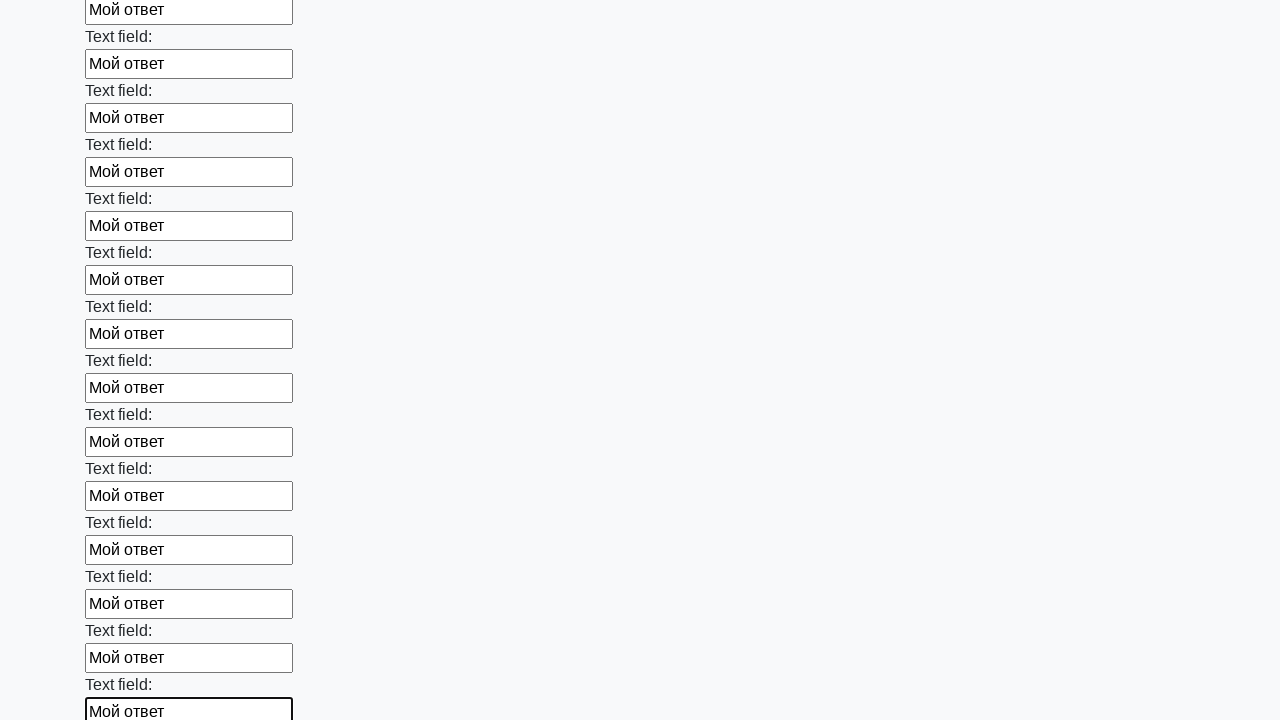

Filled input field with 'Мой ответ' on input >> nth=58
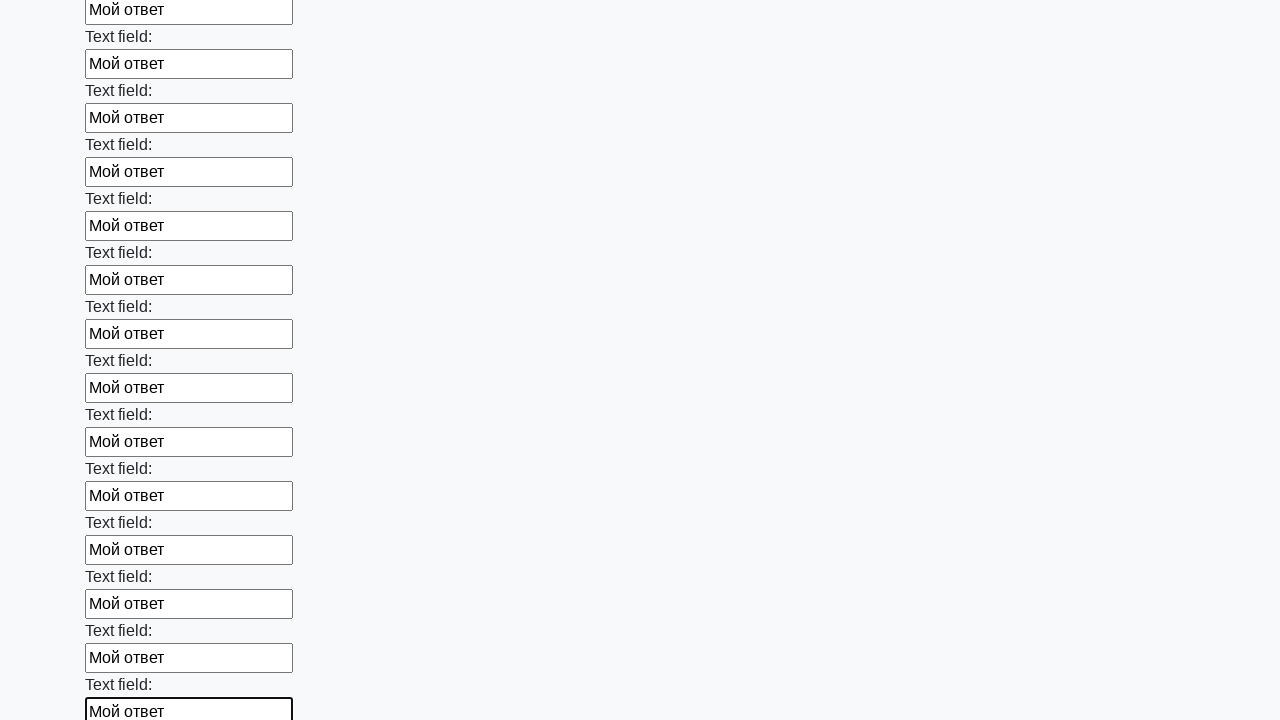

Filled input field with 'Мой ответ' on input >> nth=59
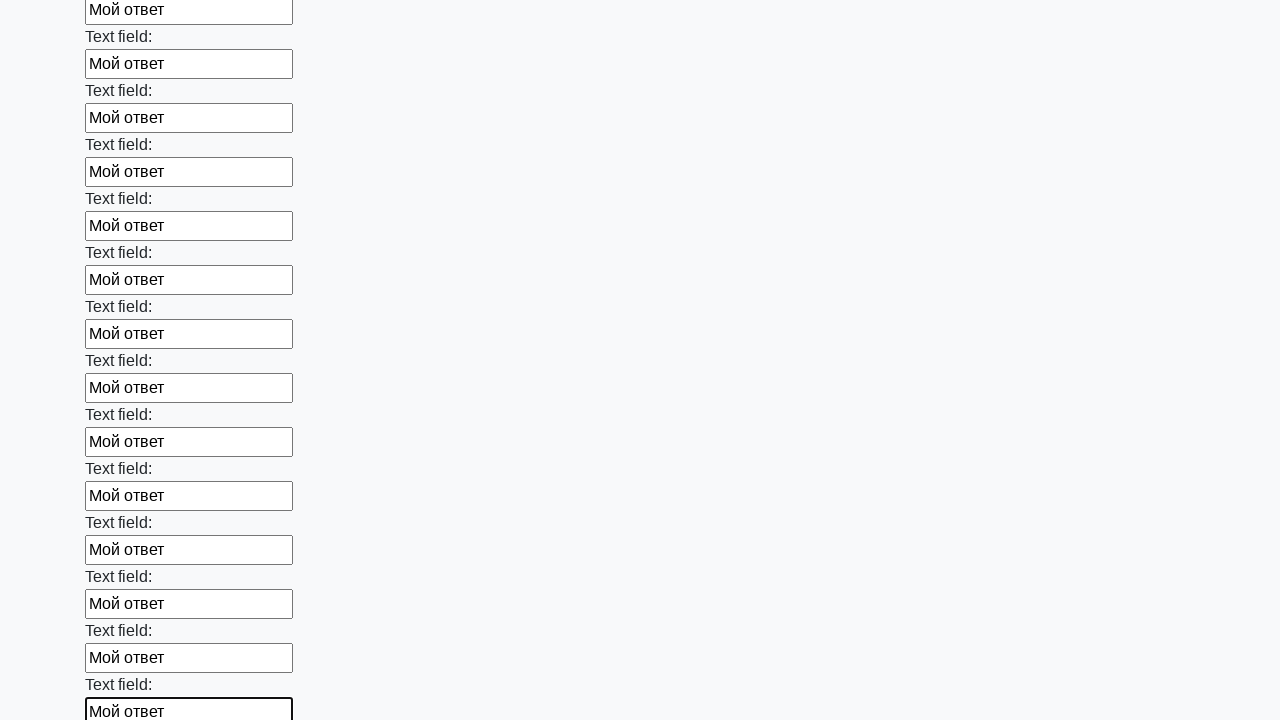

Filled input field with 'Мой ответ' on input >> nth=60
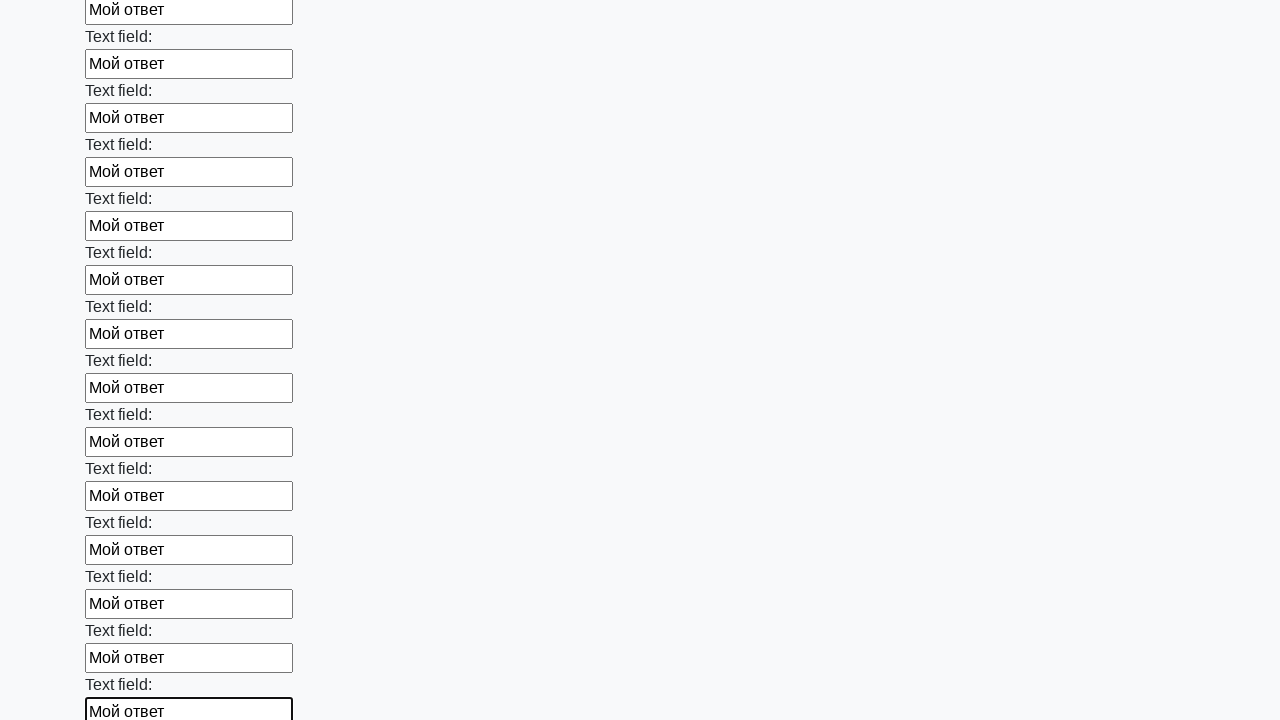

Filled input field with 'Мой ответ' on input >> nth=61
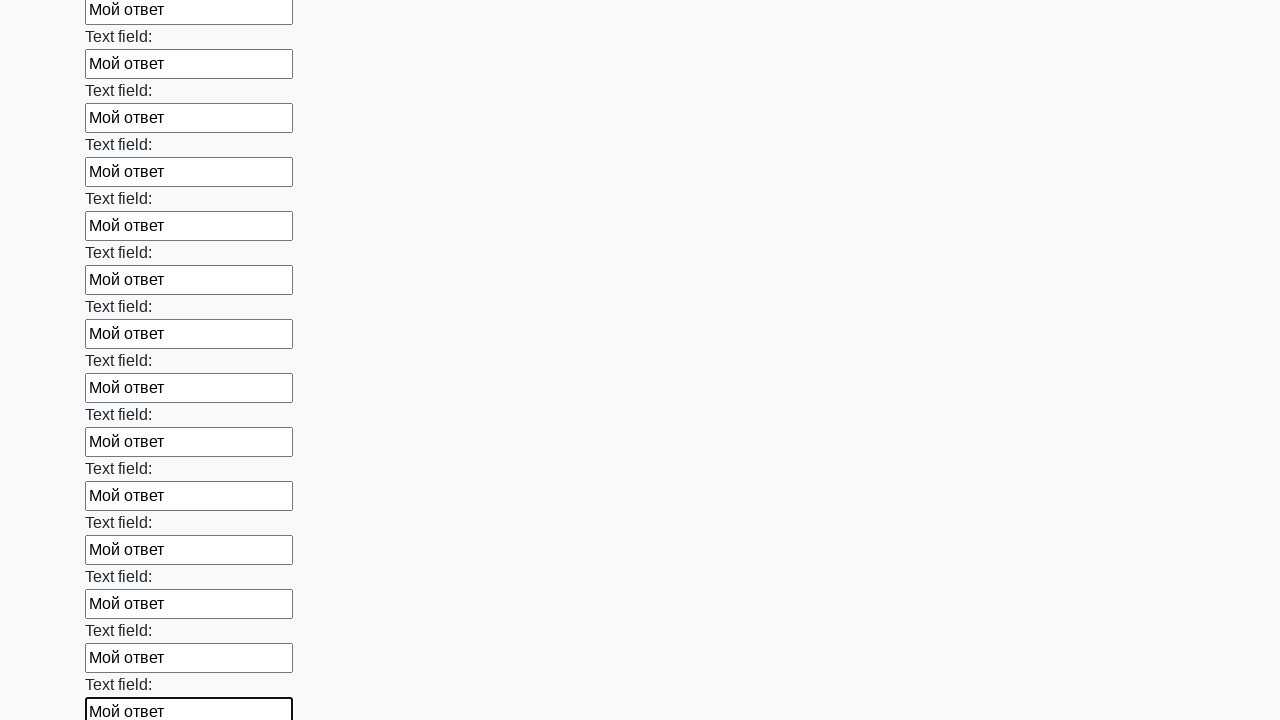

Filled input field with 'Мой ответ' on input >> nth=62
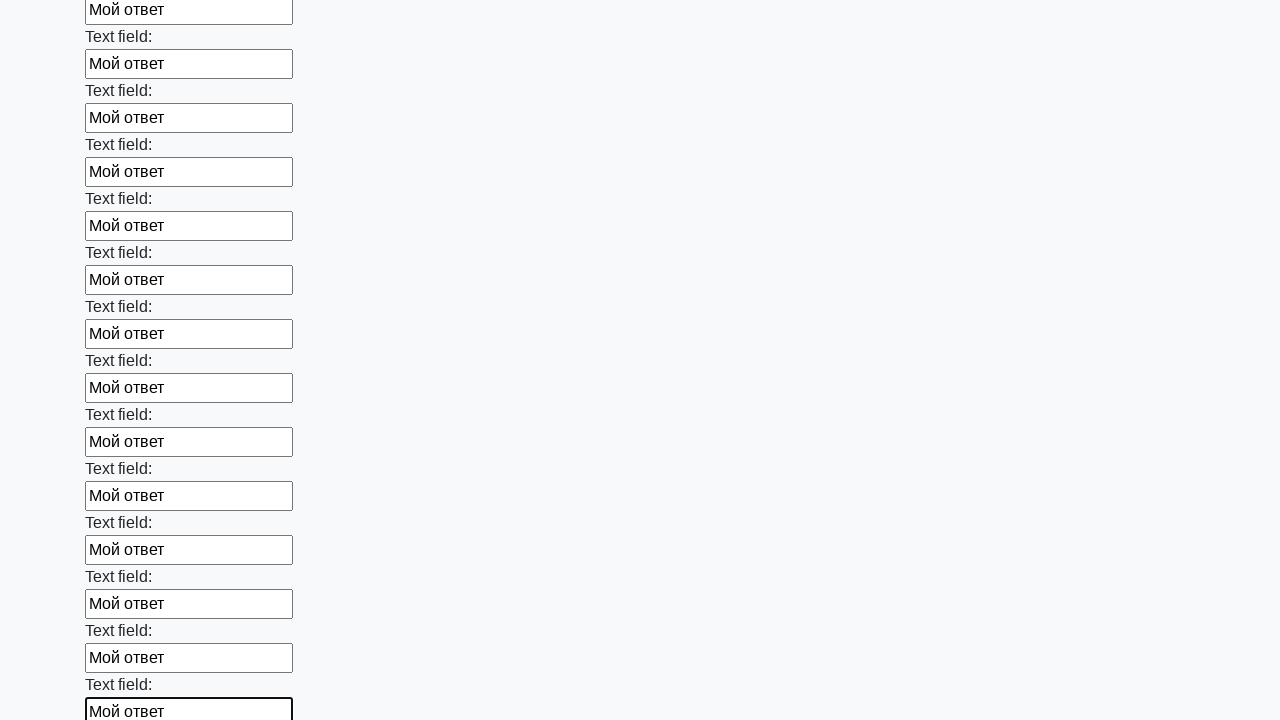

Filled input field with 'Мой ответ' on input >> nth=63
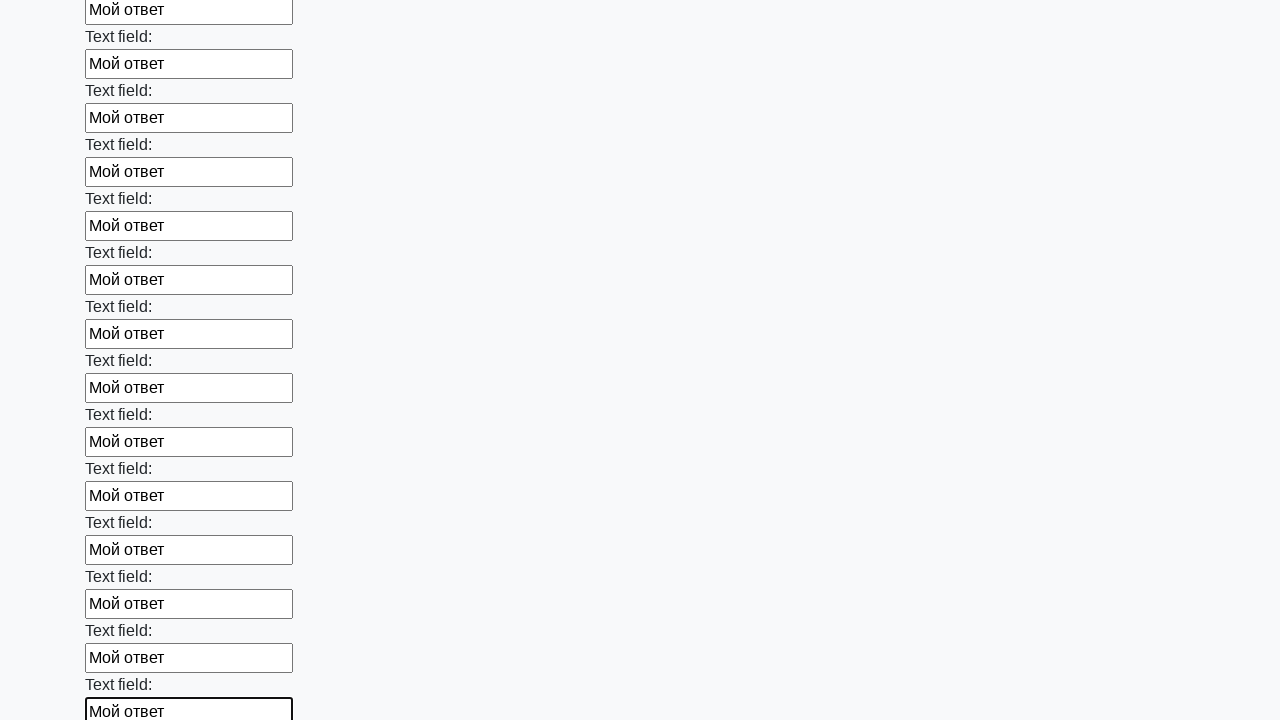

Filled input field with 'Мой ответ' on input >> nth=64
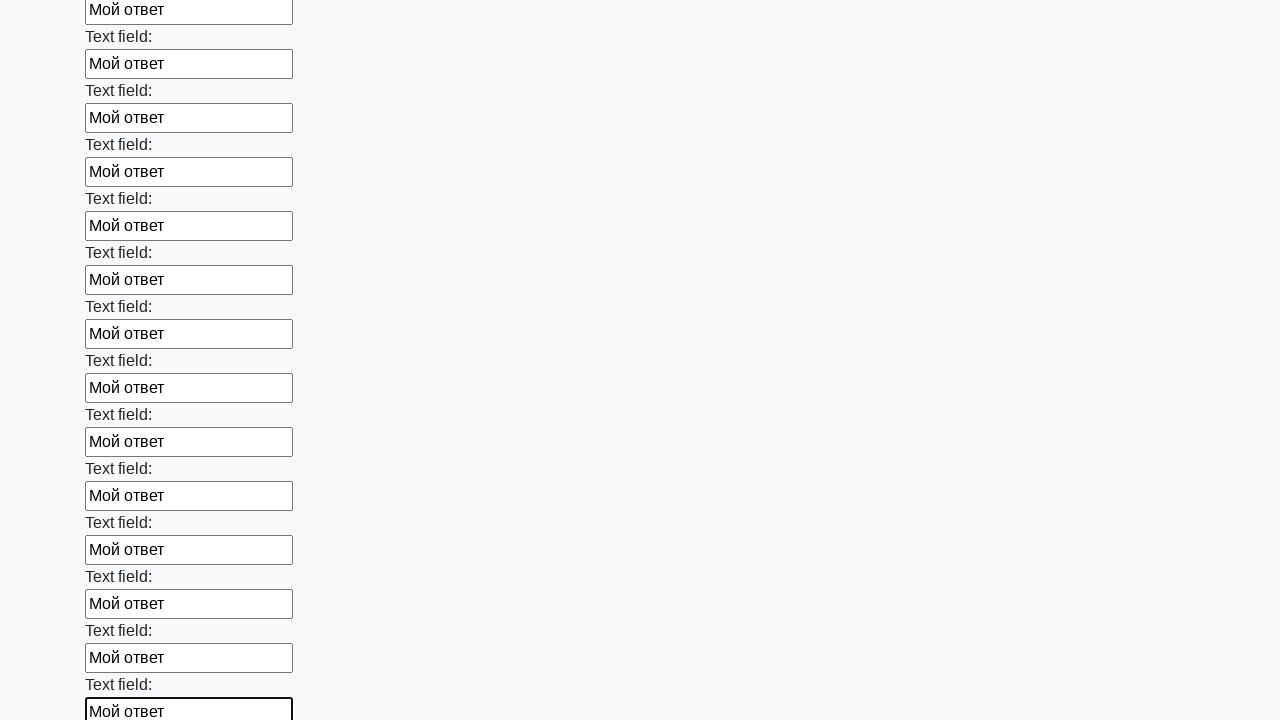

Filled input field with 'Мой ответ' on input >> nth=65
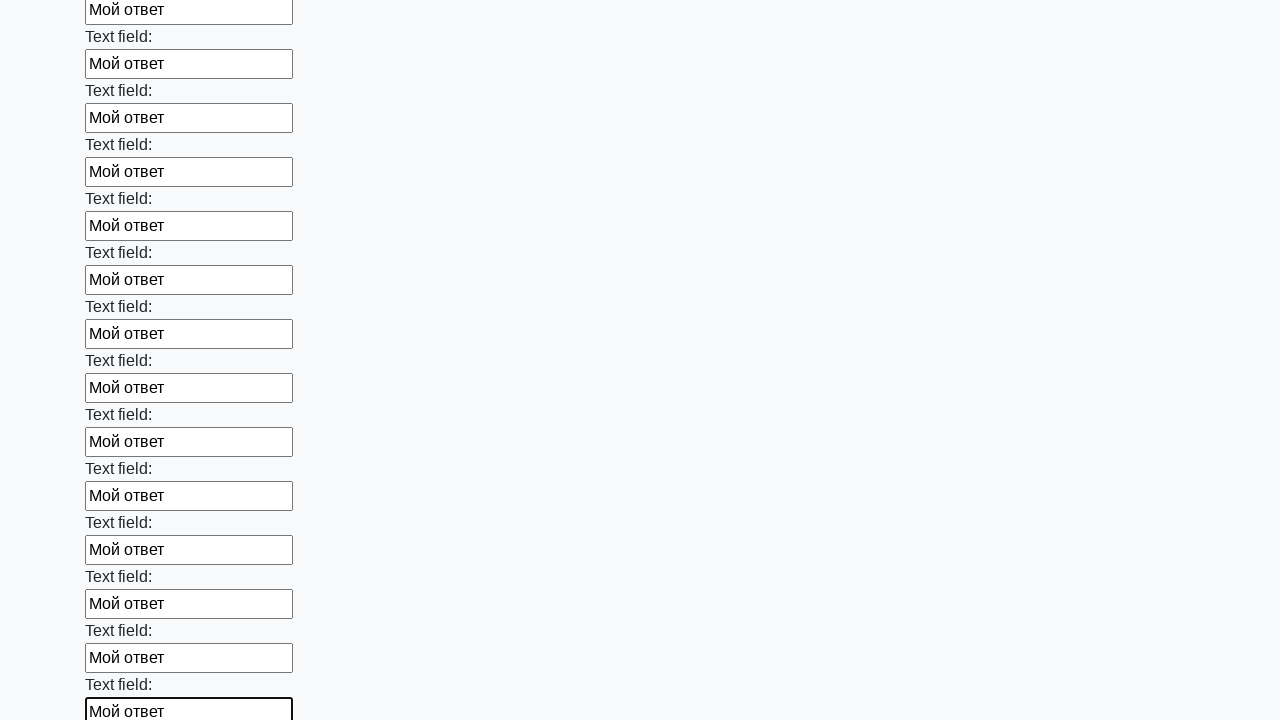

Filled input field with 'Мой ответ' on input >> nth=66
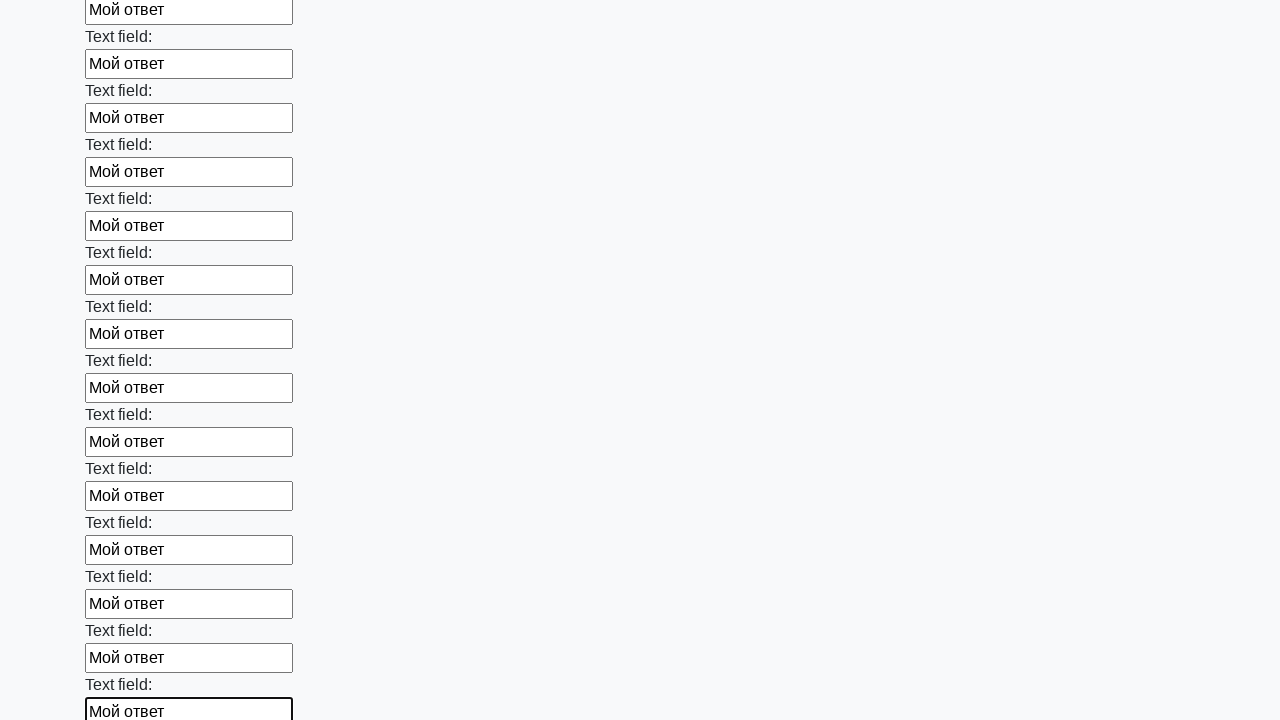

Filled input field with 'Мой ответ' on input >> nth=67
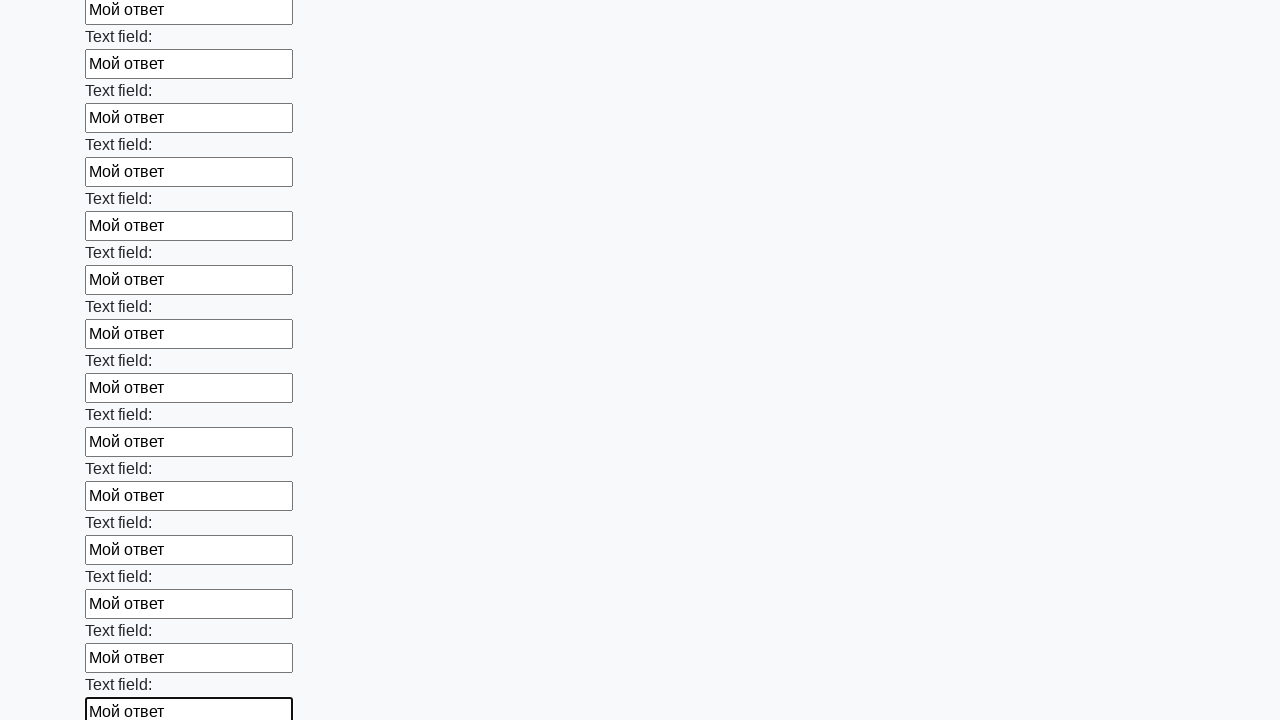

Filled input field with 'Мой ответ' on input >> nth=68
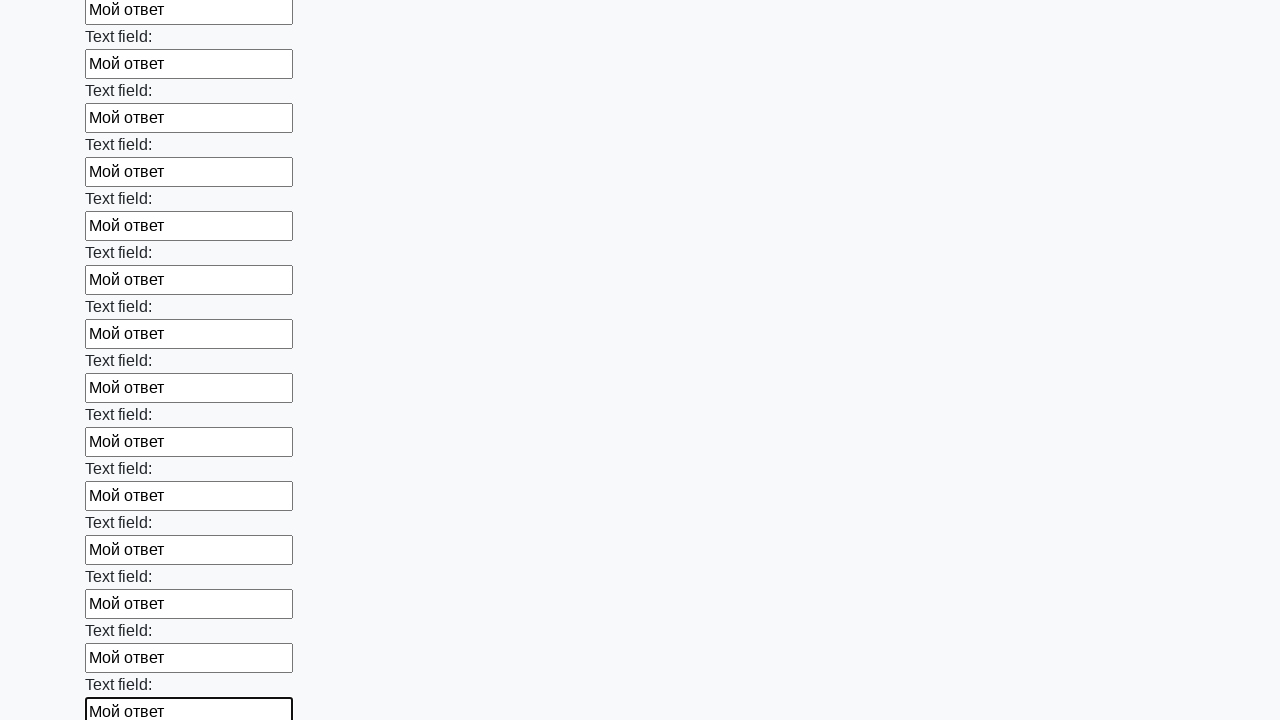

Filled input field with 'Мой ответ' on input >> nth=69
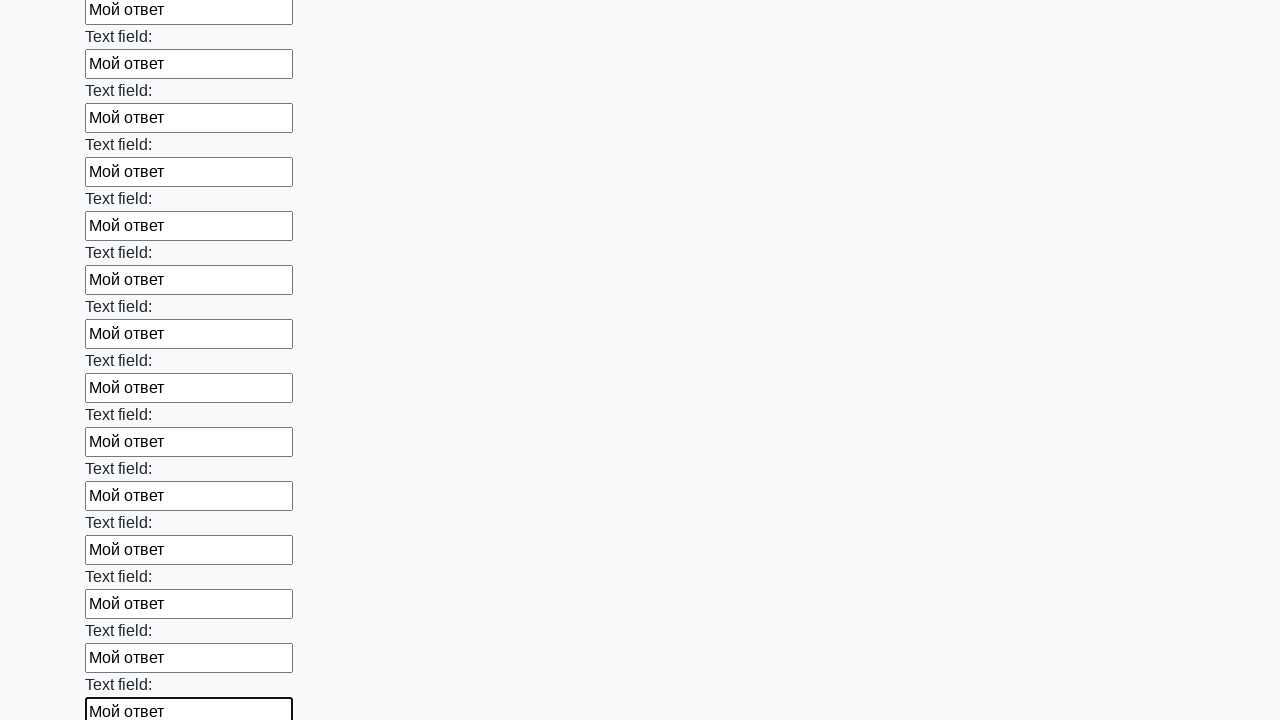

Filled input field with 'Мой ответ' on input >> nth=70
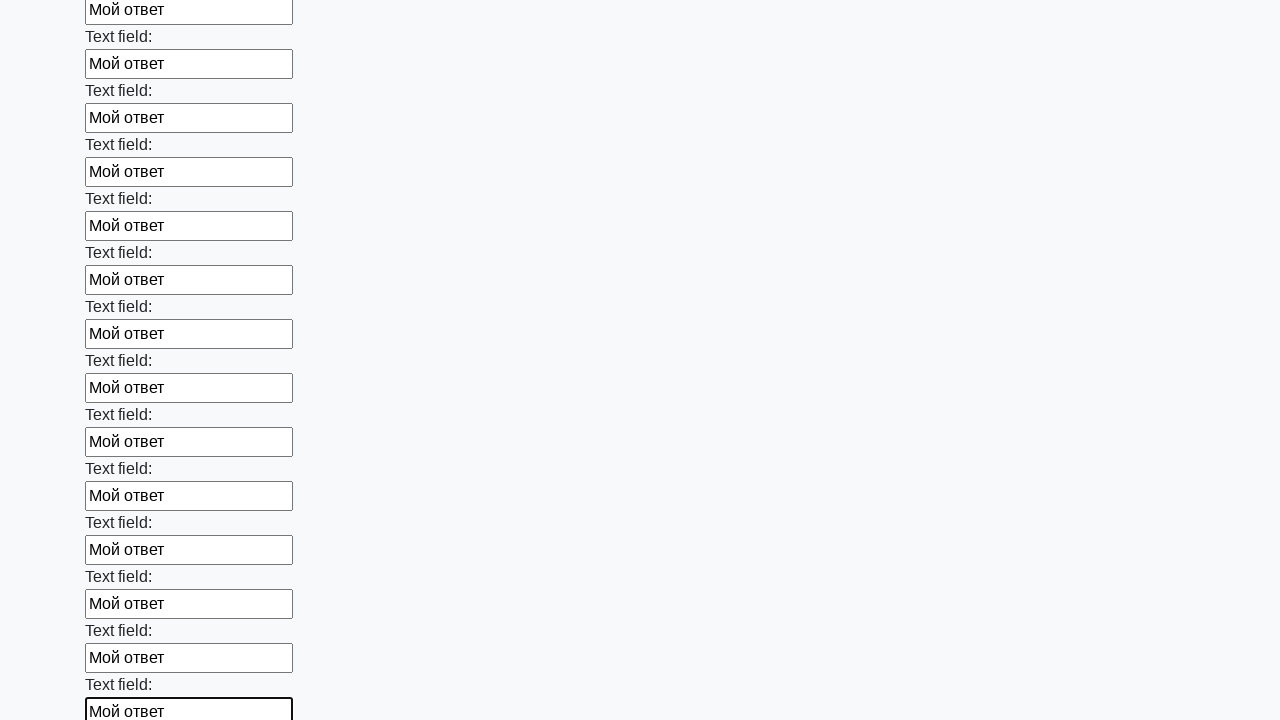

Filled input field with 'Мой ответ' on input >> nth=71
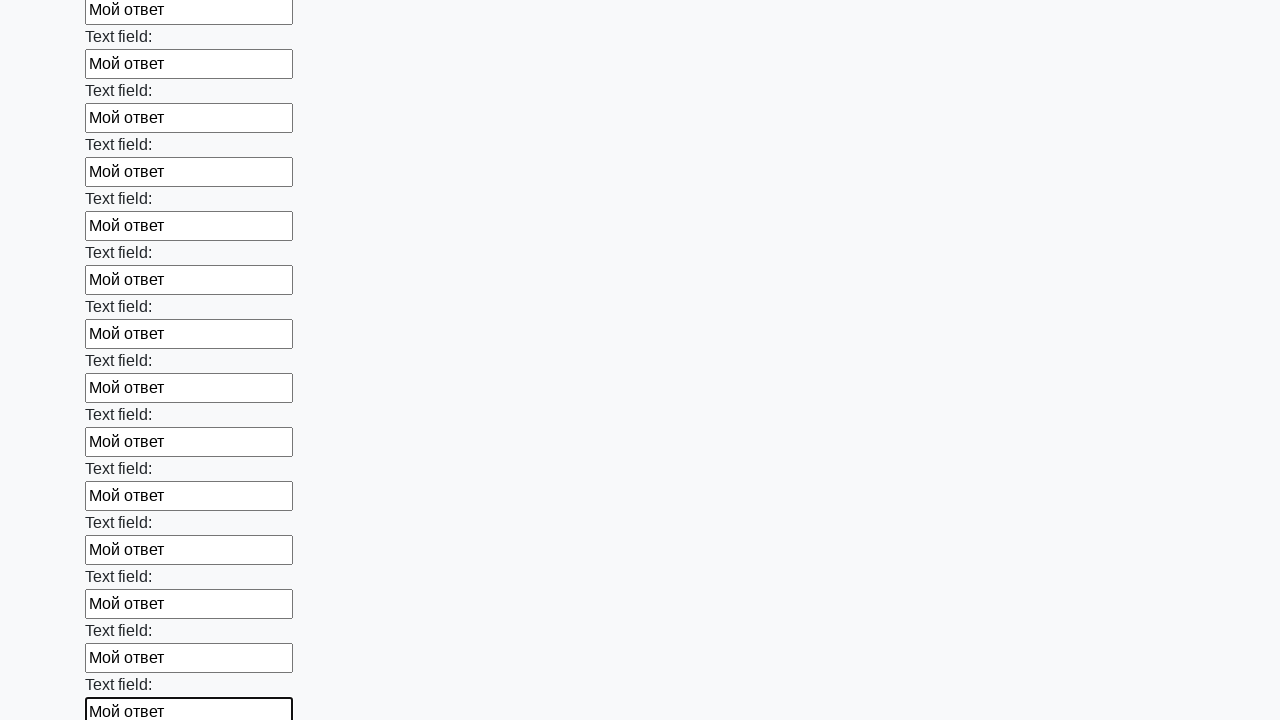

Filled input field with 'Мой ответ' on input >> nth=72
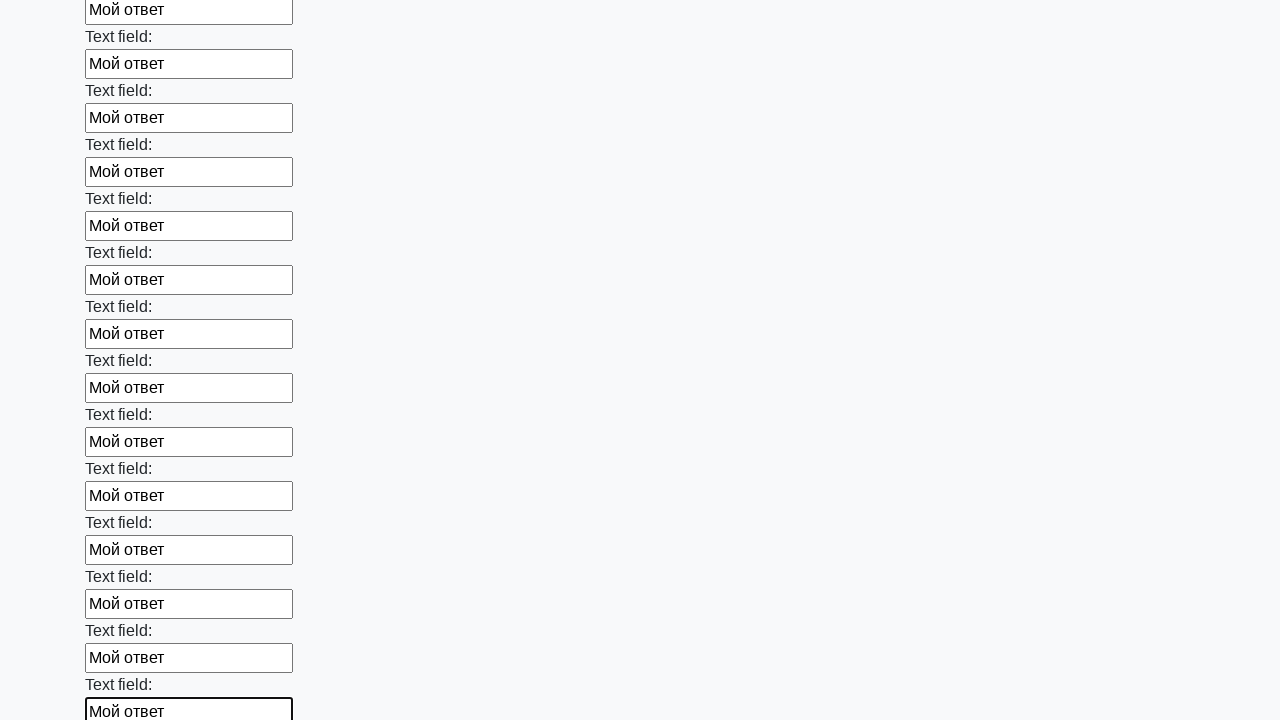

Filled input field with 'Мой ответ' on input >> nth=73
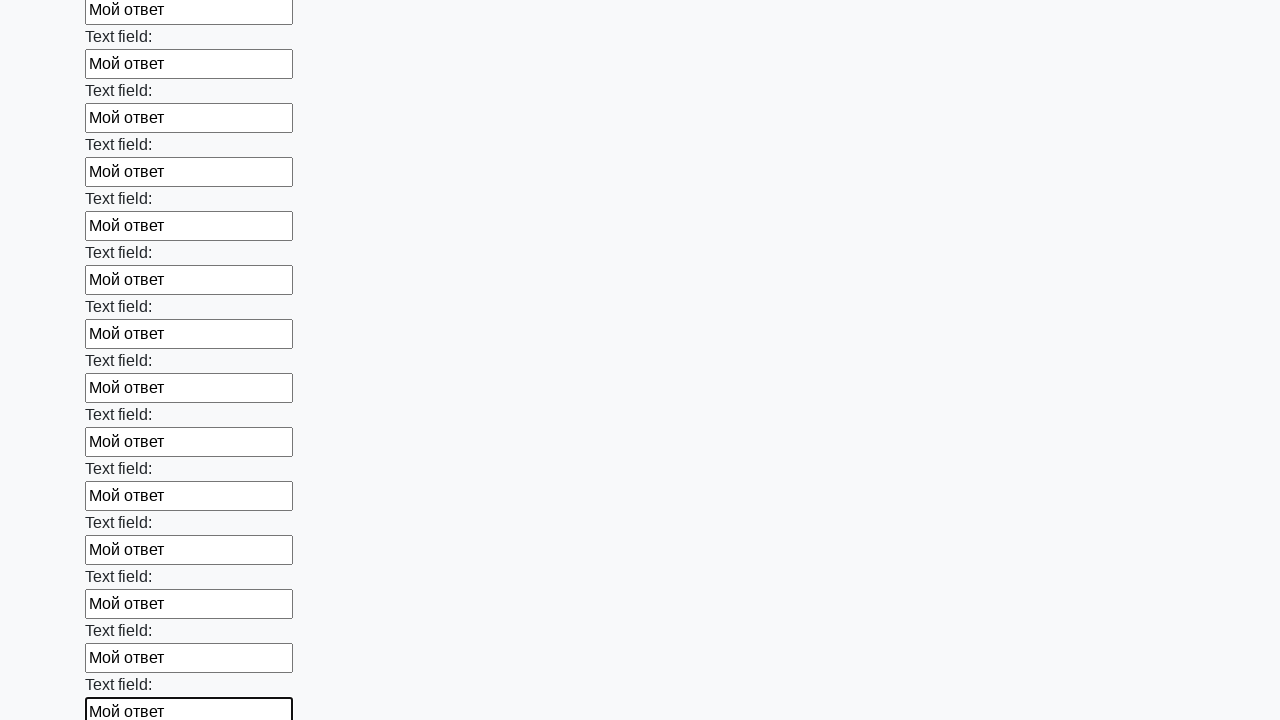

Filled input field with 'Мой ответ' on input >> nth=74
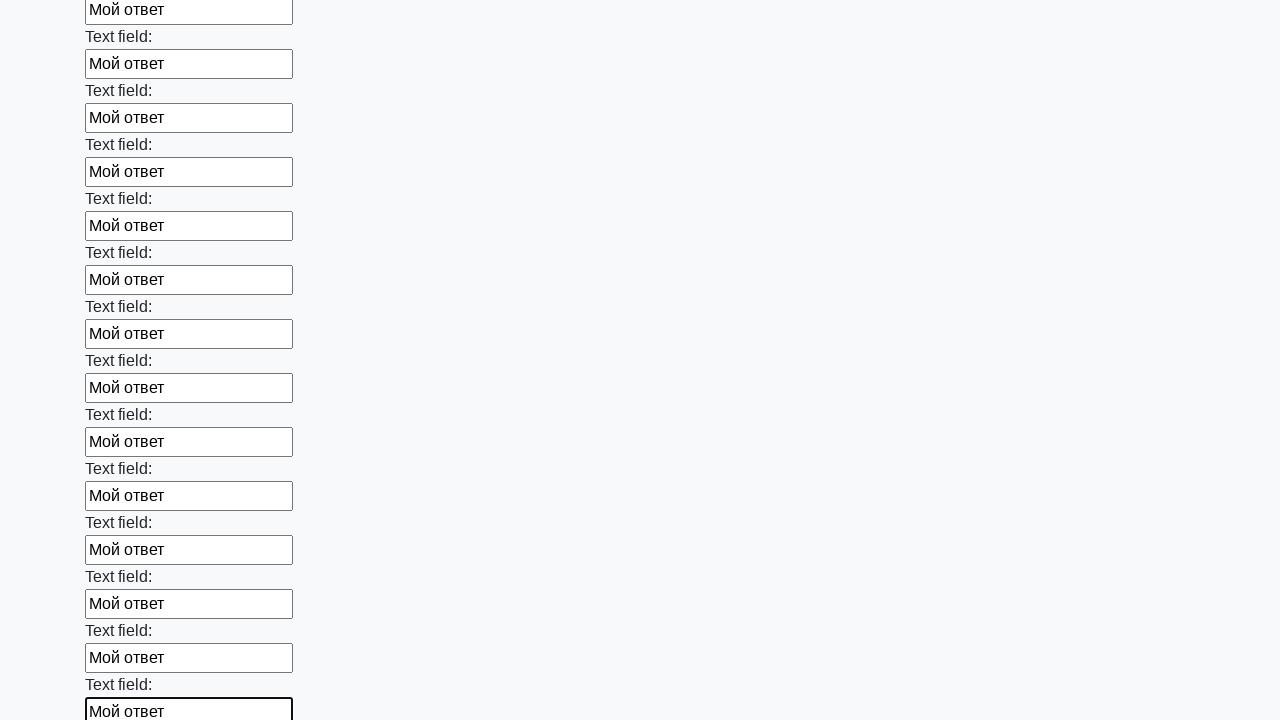

Filled input field with 'Мой ответ' on input >> nth=75
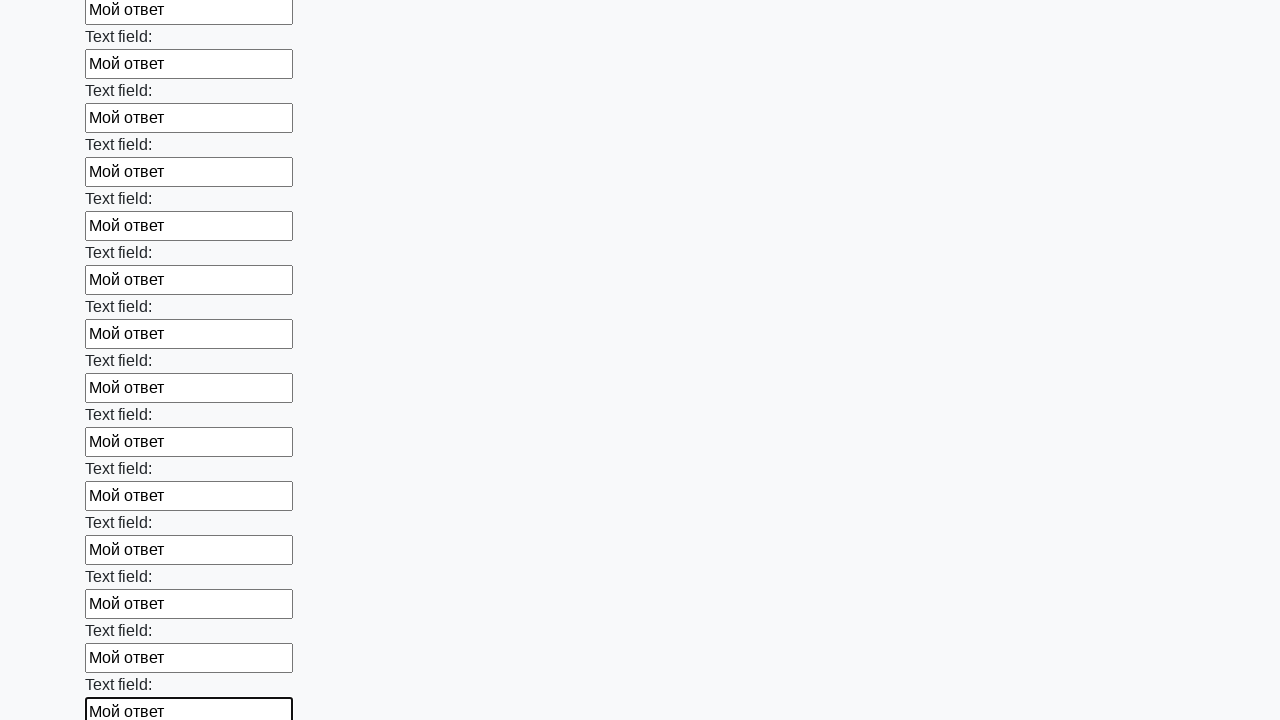

Filled input field with 'Мой ответ' on input >> nth=76
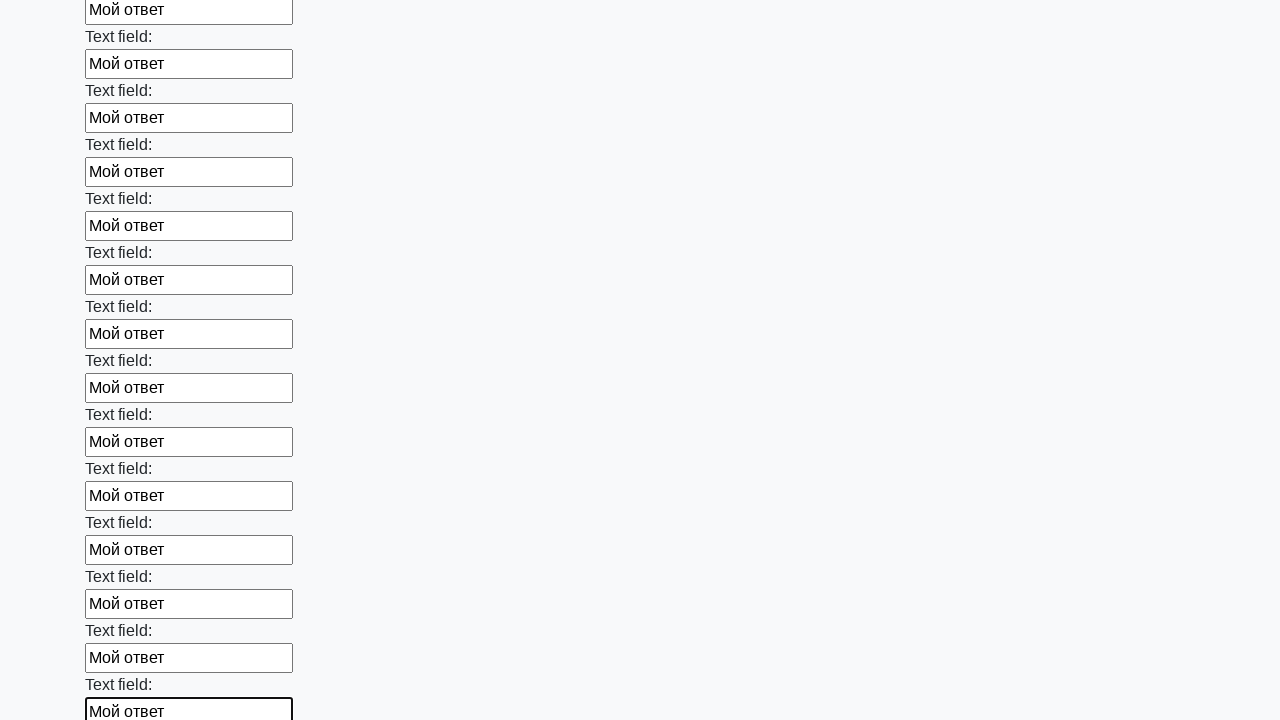

Filled input field with 'Мой ответ' on input >> nth=77
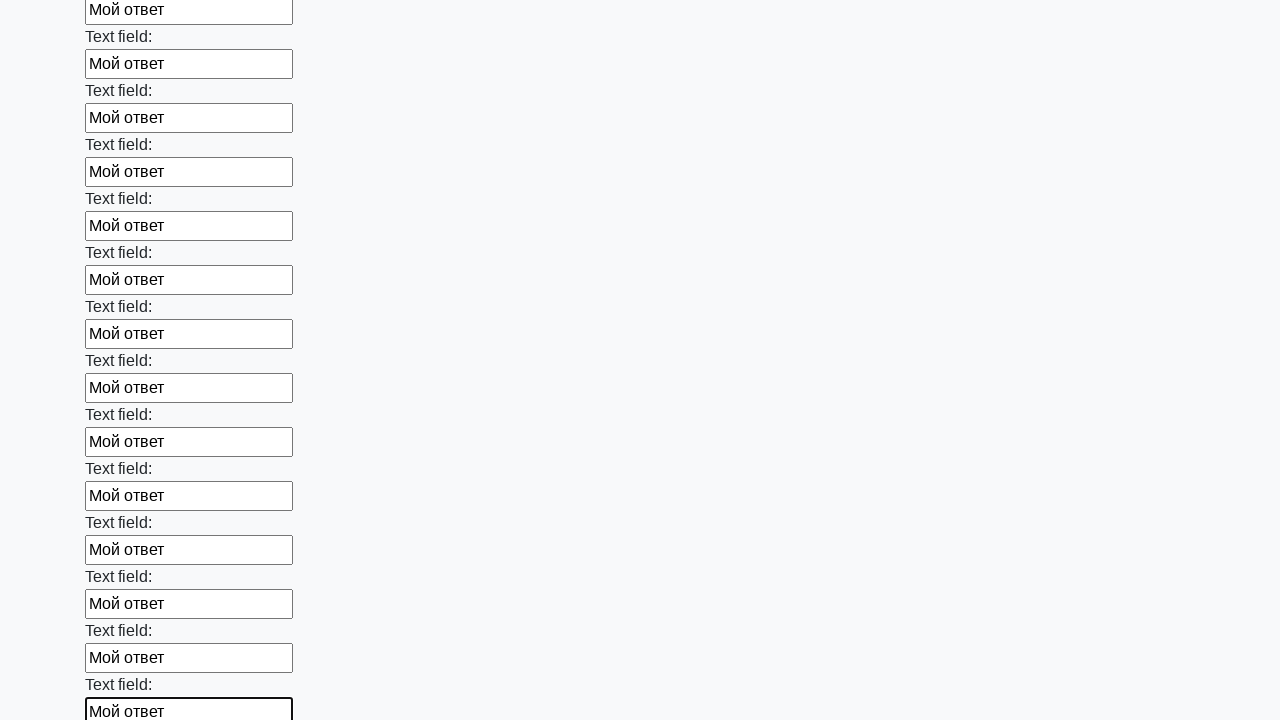

Filled input field with 'Мой ответ' on input >> nth=78
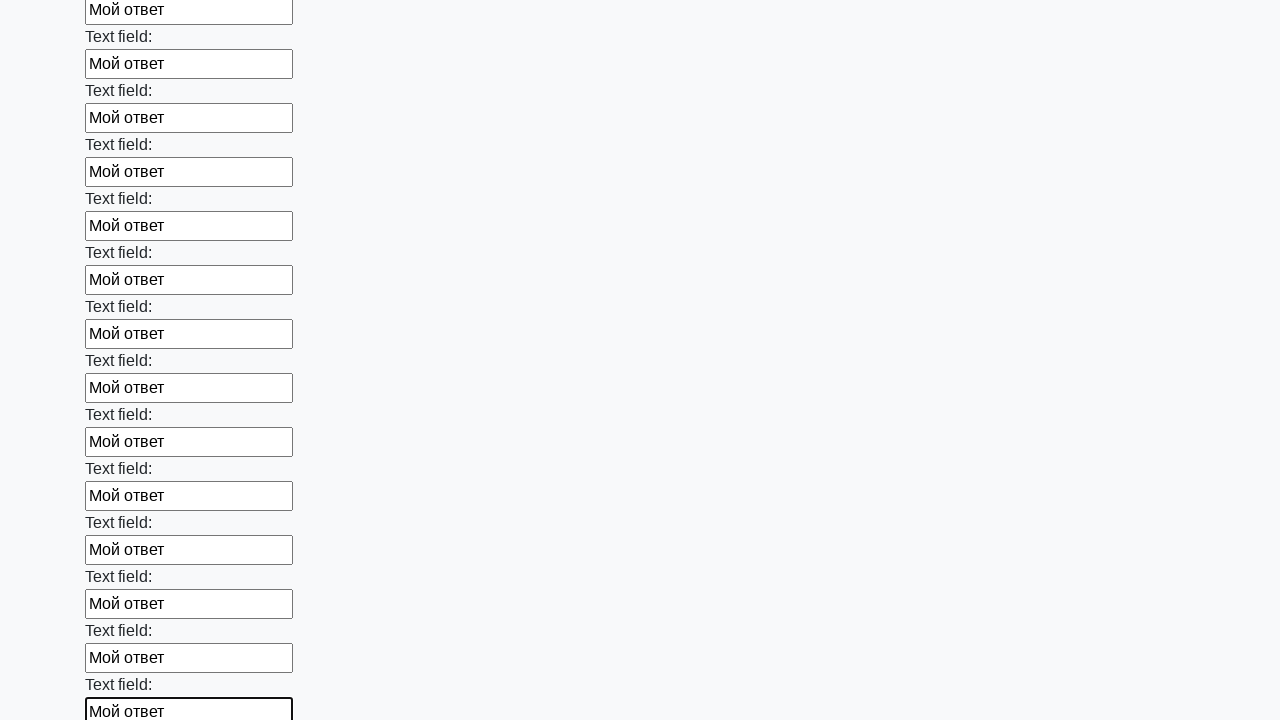

Filled input field with 'Мой ответ' on input >> nth=79
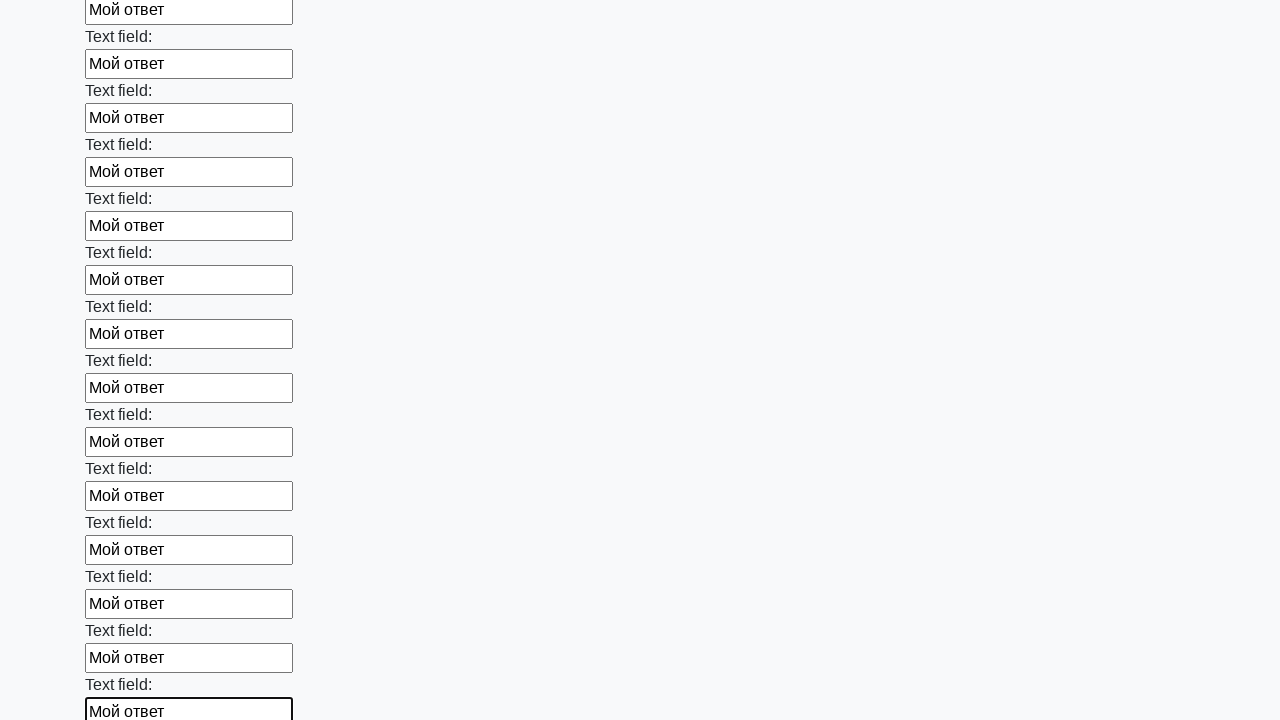

Filled input field with 'Мой ответ' on input >> nth=80
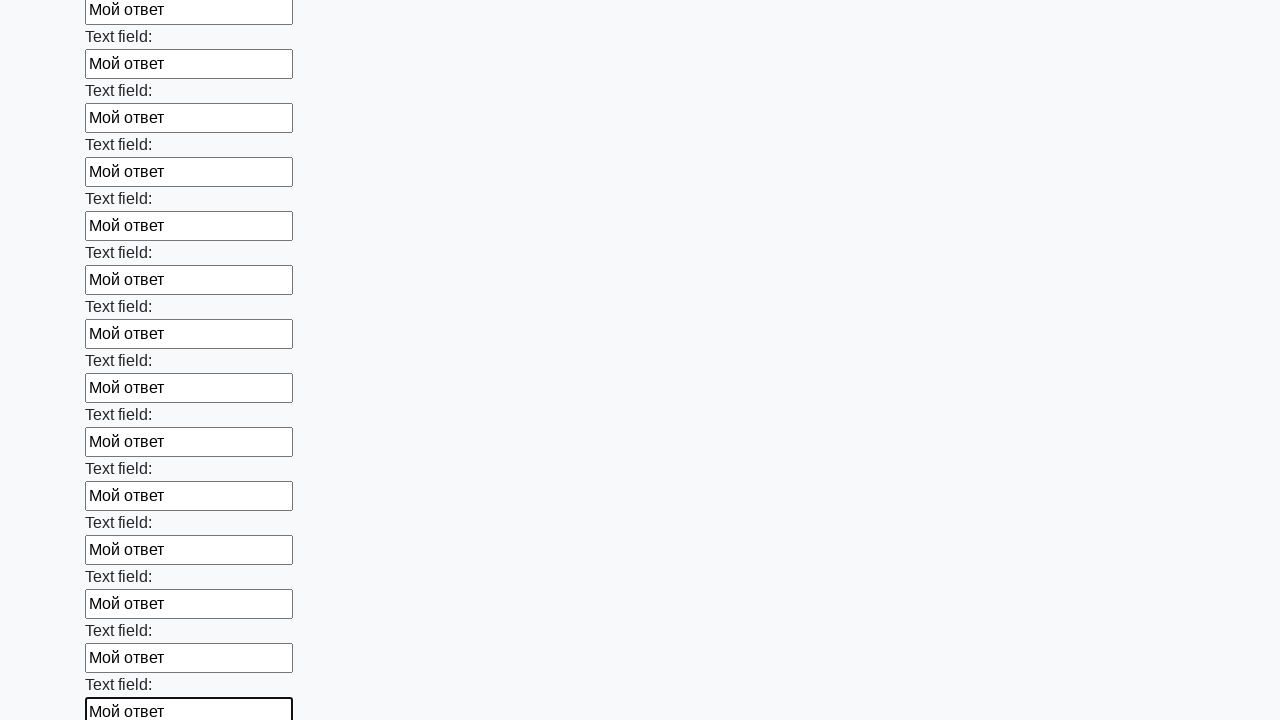

Filled input field with 'Мой ответ' on input >> nth=81
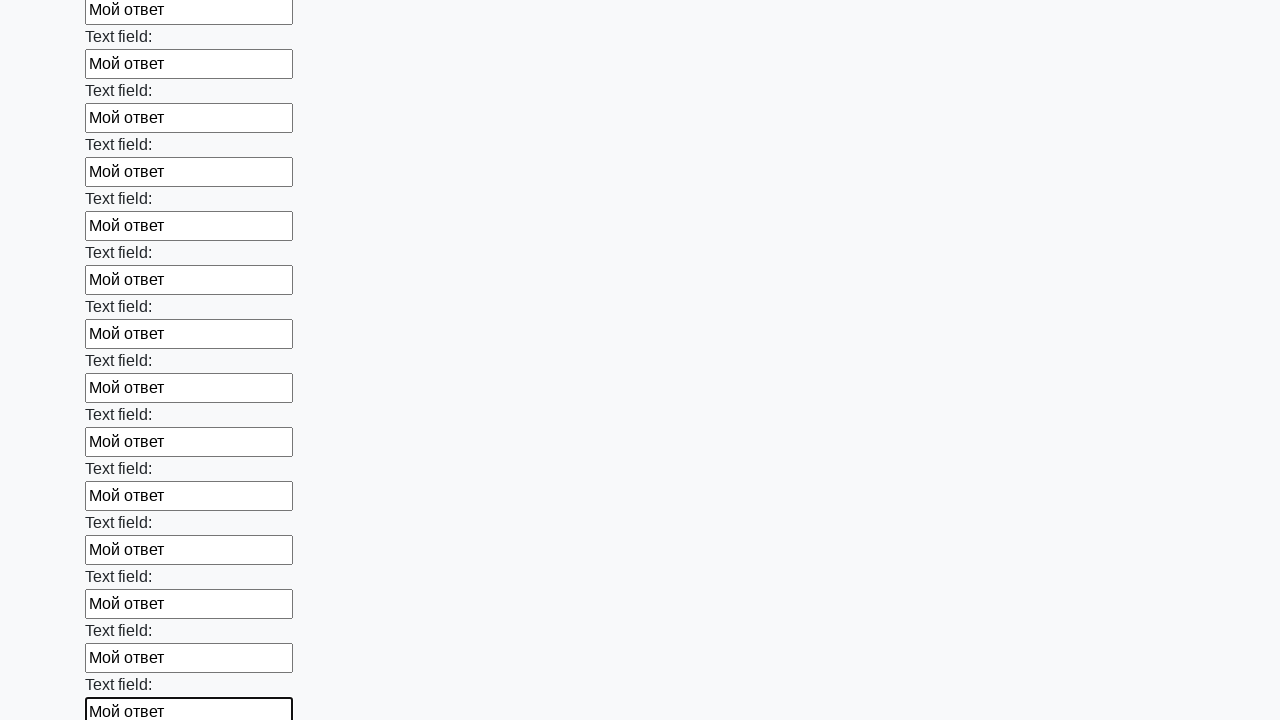

Filled input field with 'Мой ответ' on input >> nth=82
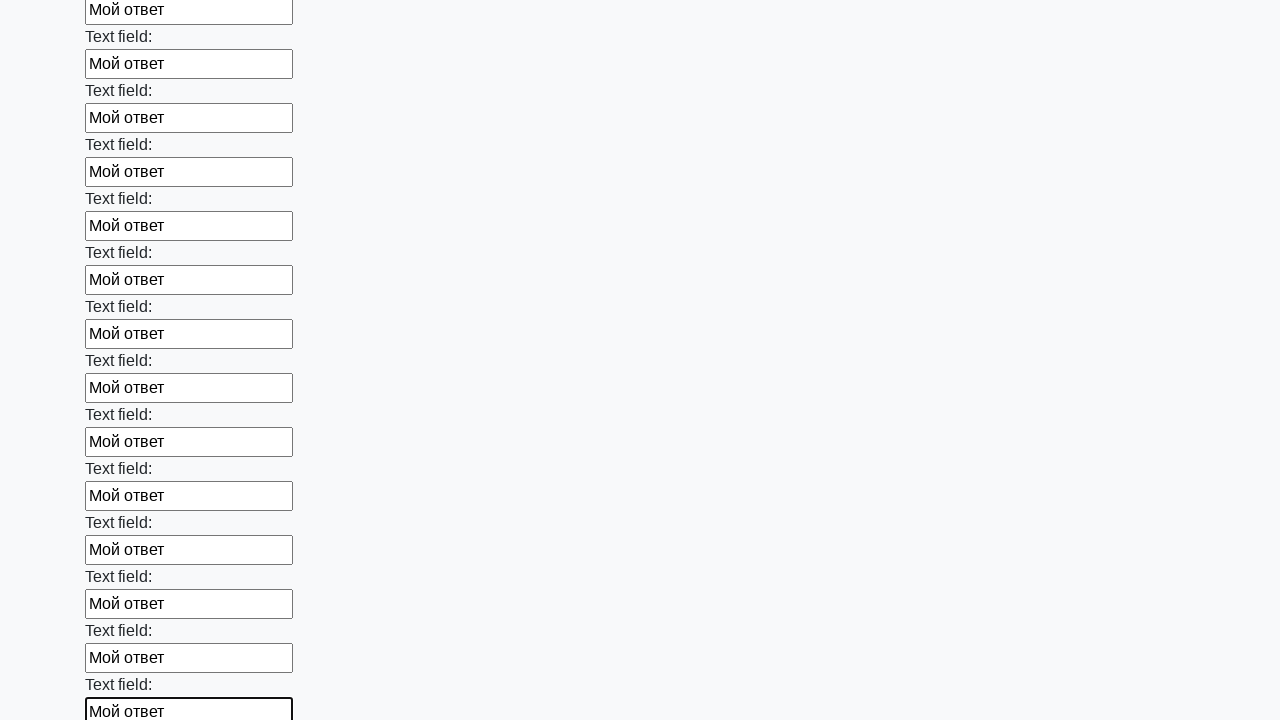

Filled input field with 'Мой ответ' on input >> nth=83
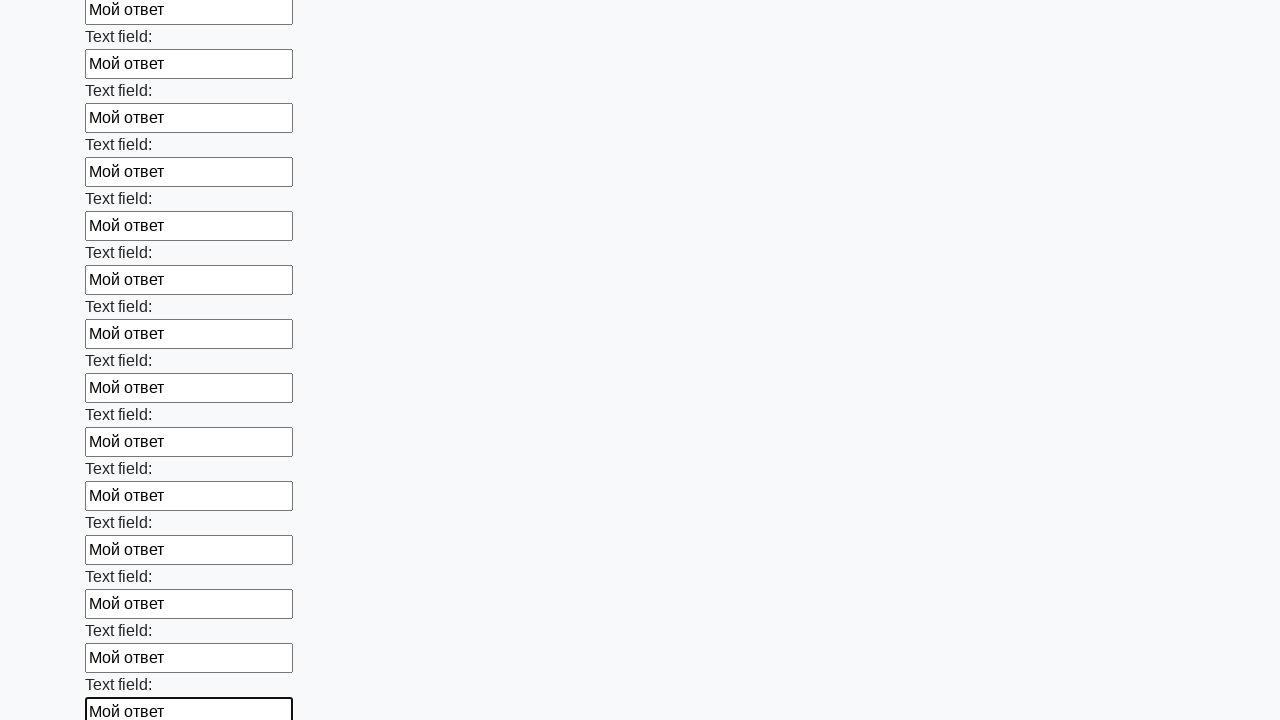

Filled input field with 'Мой ответ' on input >> nth=84
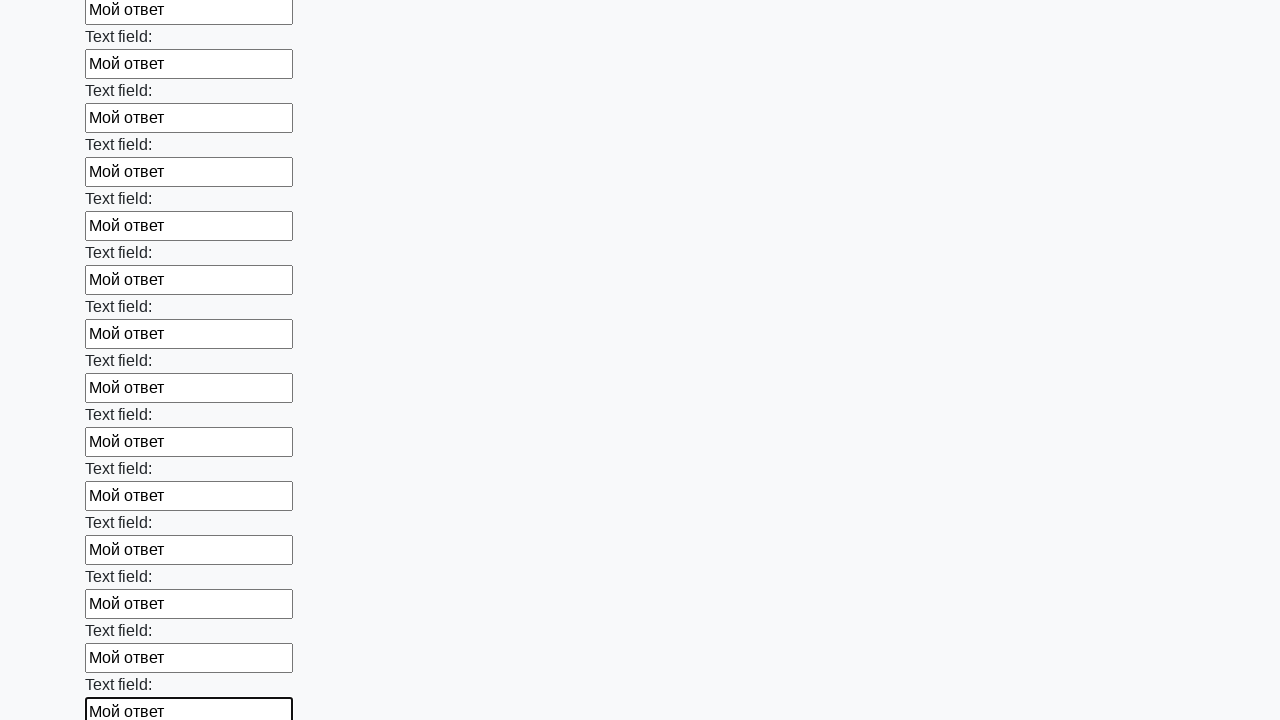

Filled input field with 'Мой ответ' on input >> nth=85
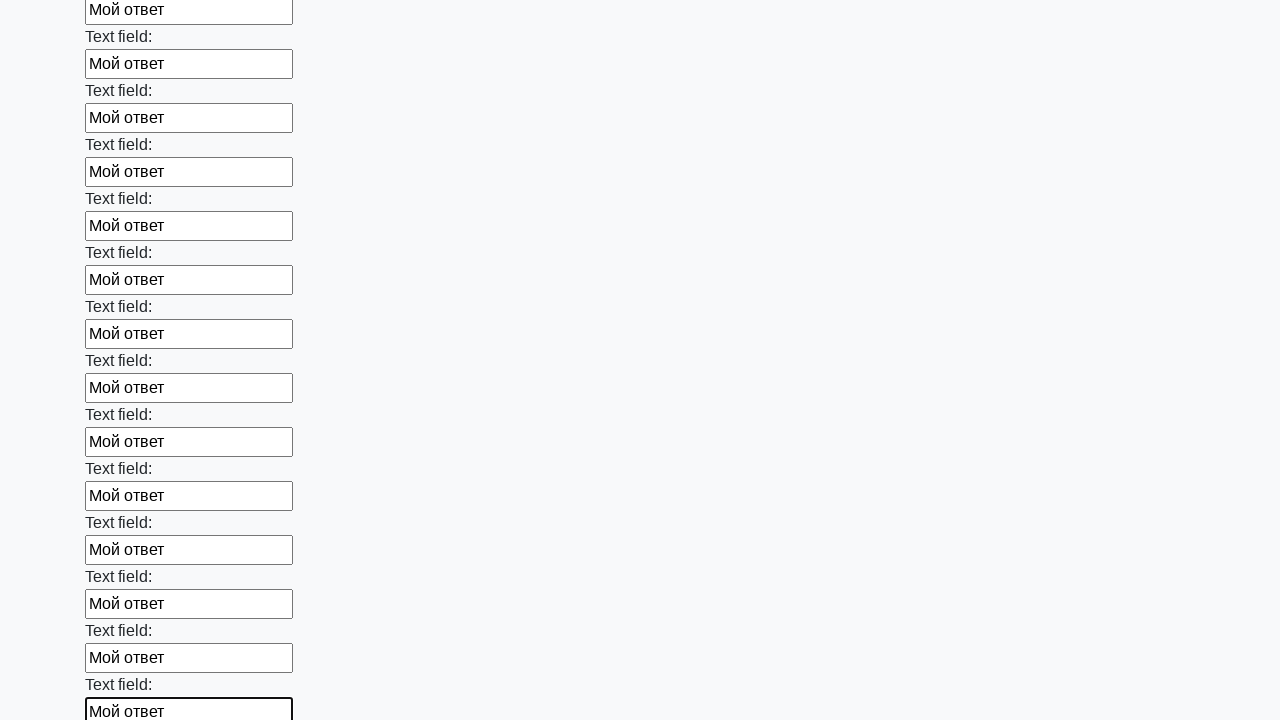

Filled input field with 'Мой ответ' on input >> nth=86
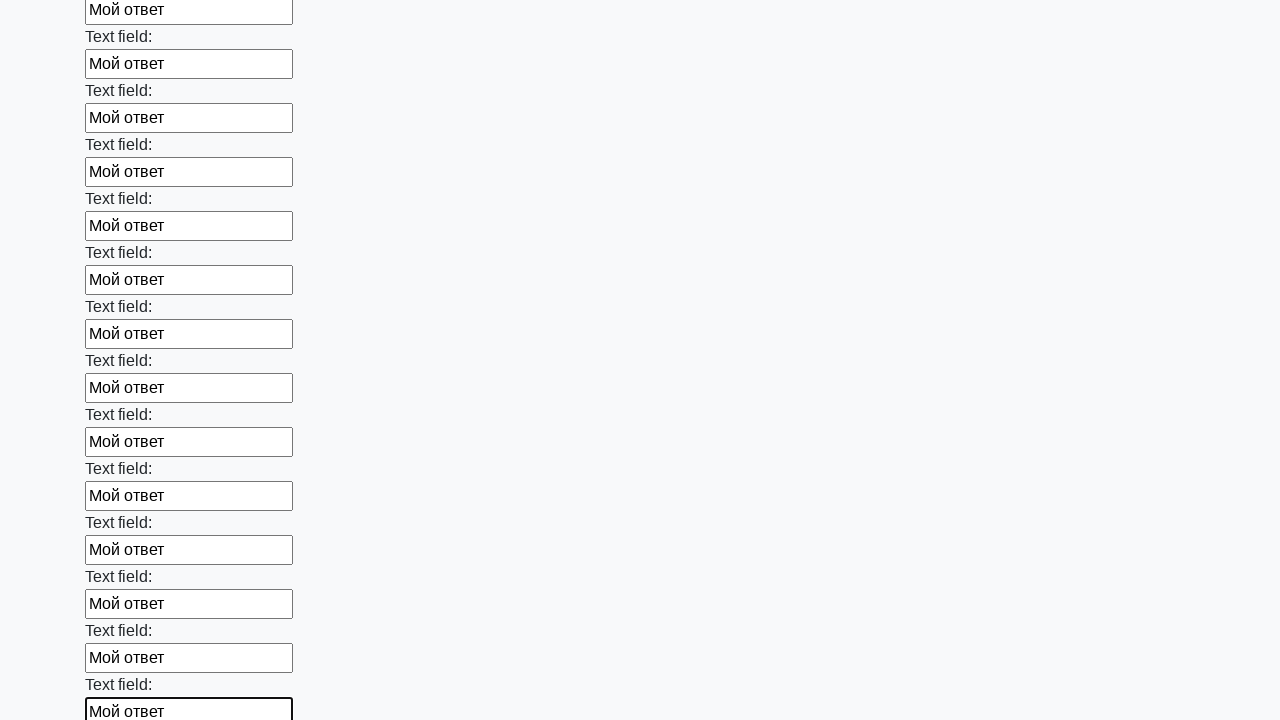

Filled input field with 'Мой ответ' on input >> nth=87
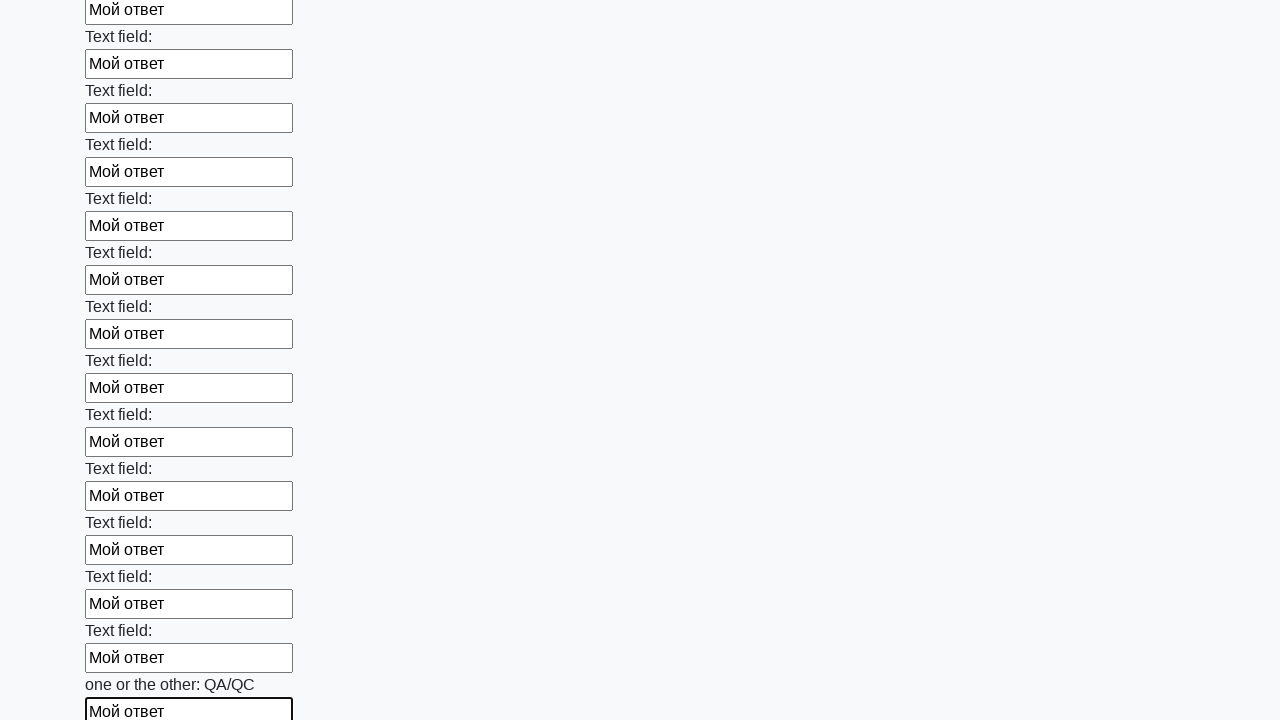

Filled input field with 'Мой ответ' on input >> nth=88
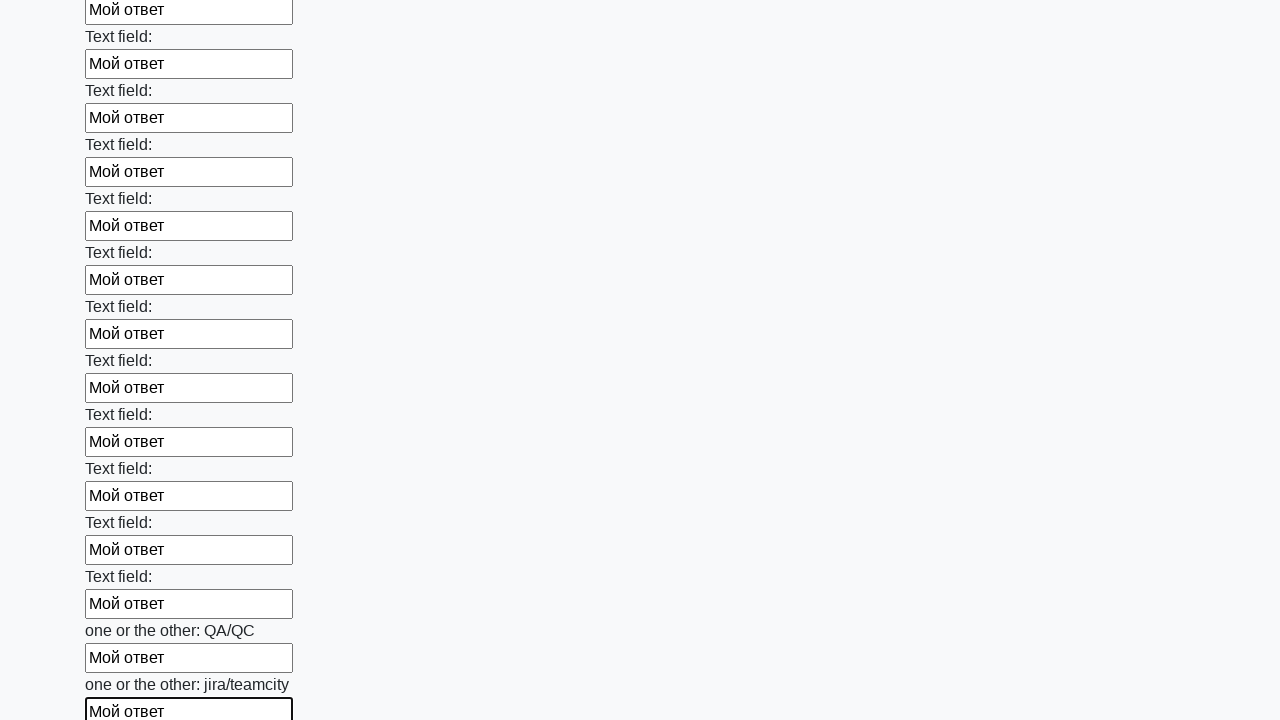

Filled input field with 'Мой ответ' on input >> nth=89
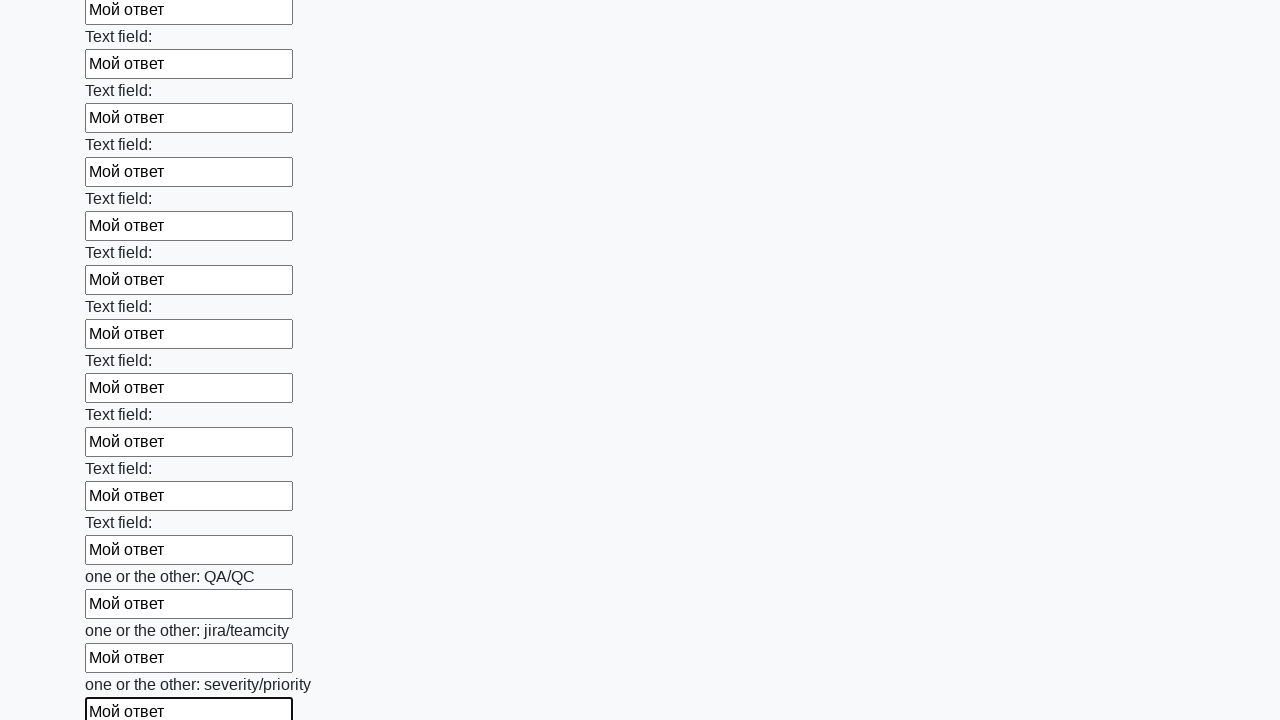

Filled input field with 'Мой ответ' on input >> nth=90
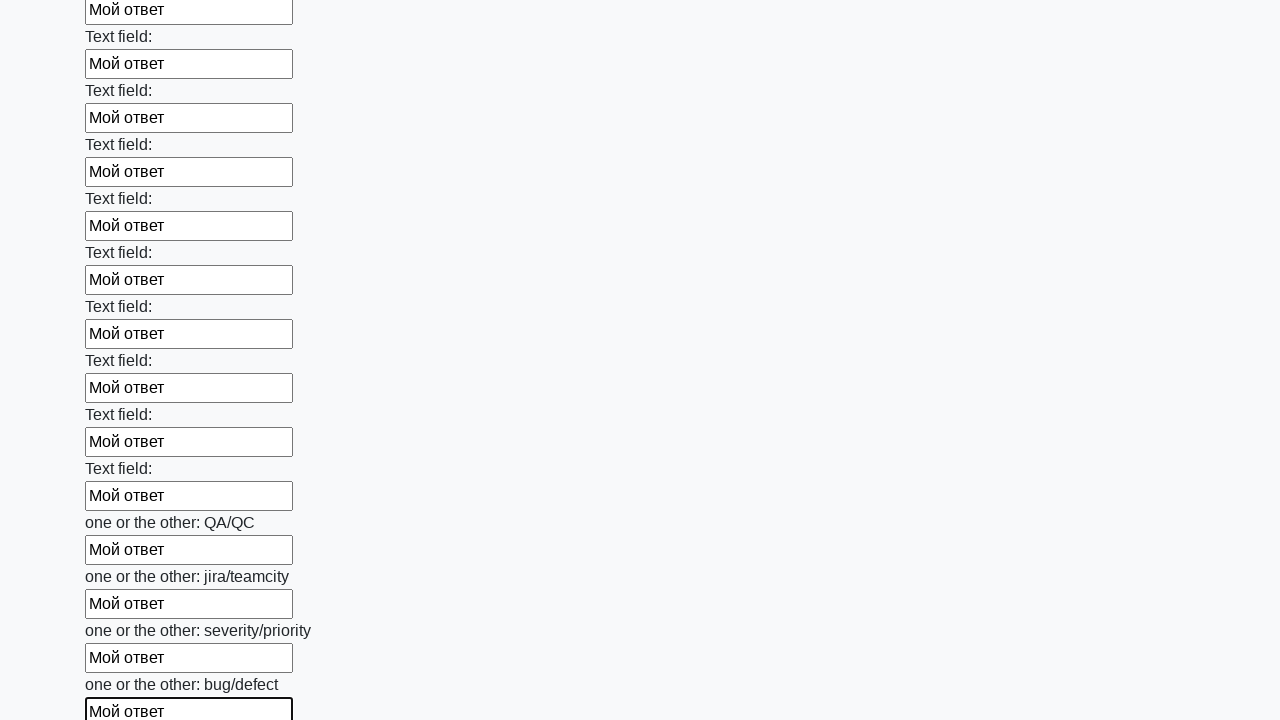

Filled input field with 'Мой ответ' on input >> nth=91
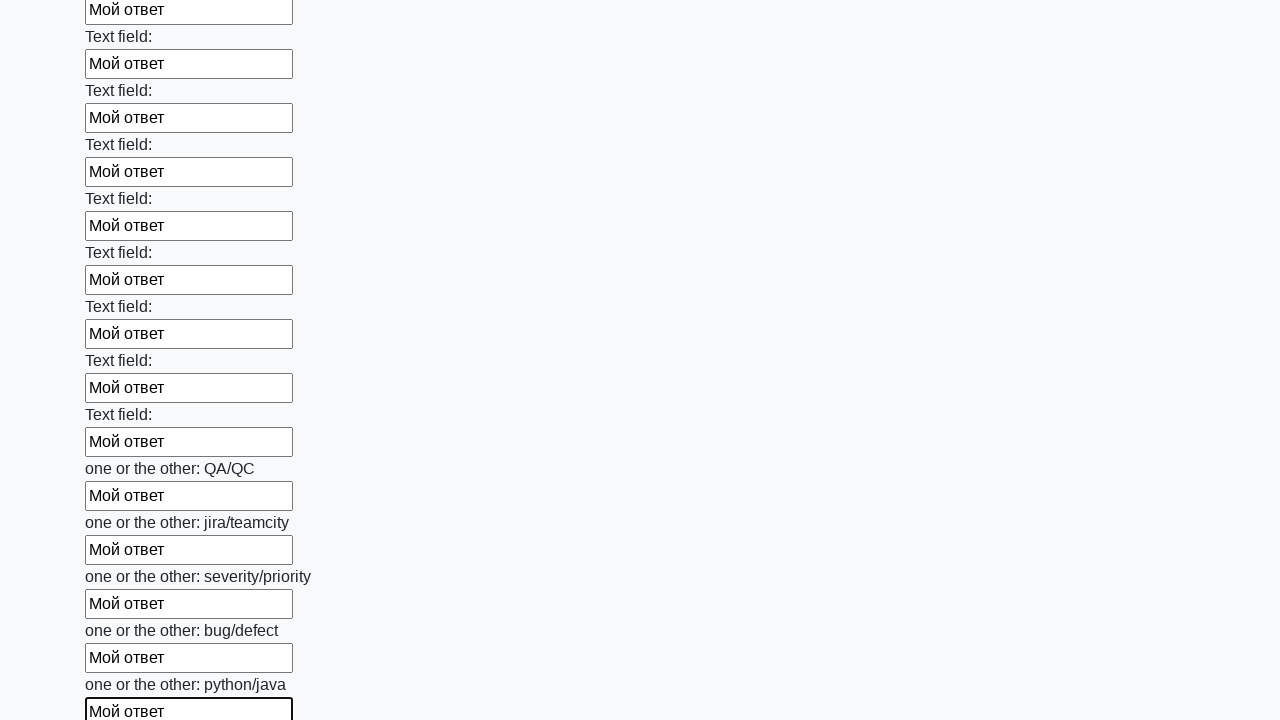

Filled input field with 'Мой ответ' on input >> nth=92
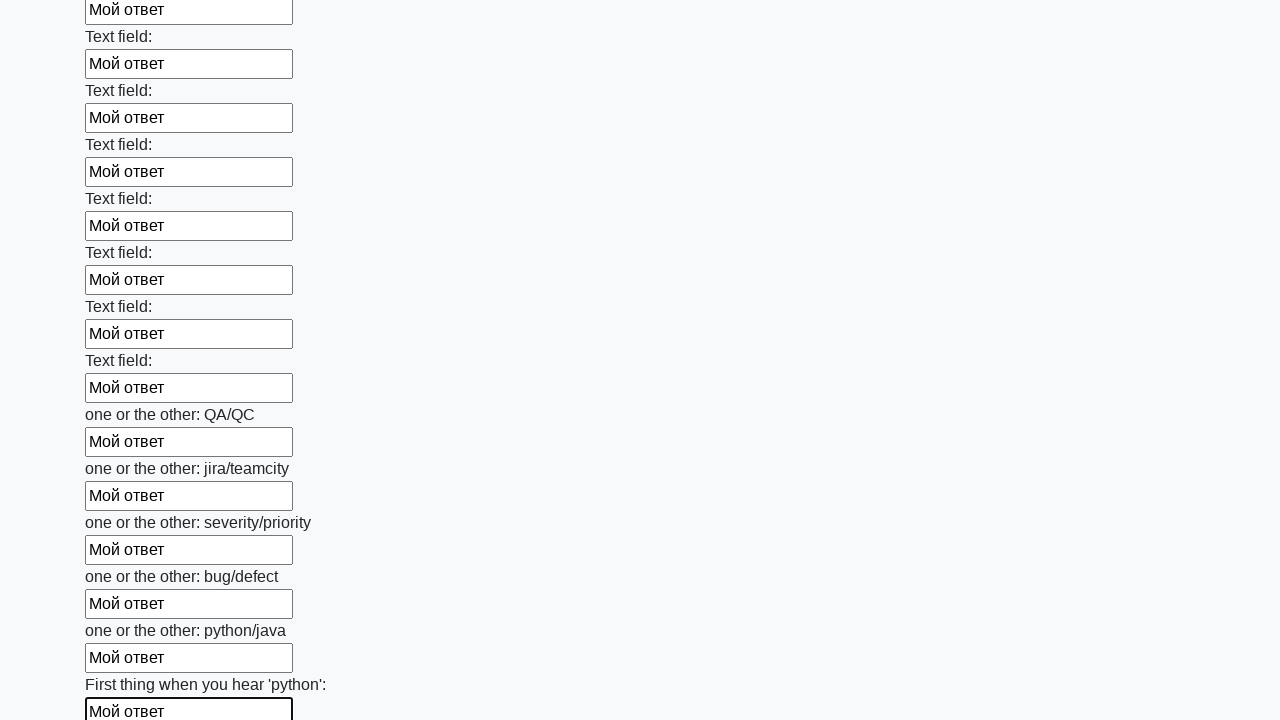

Filled input field with 'Мой ответ' on input >> nth=93
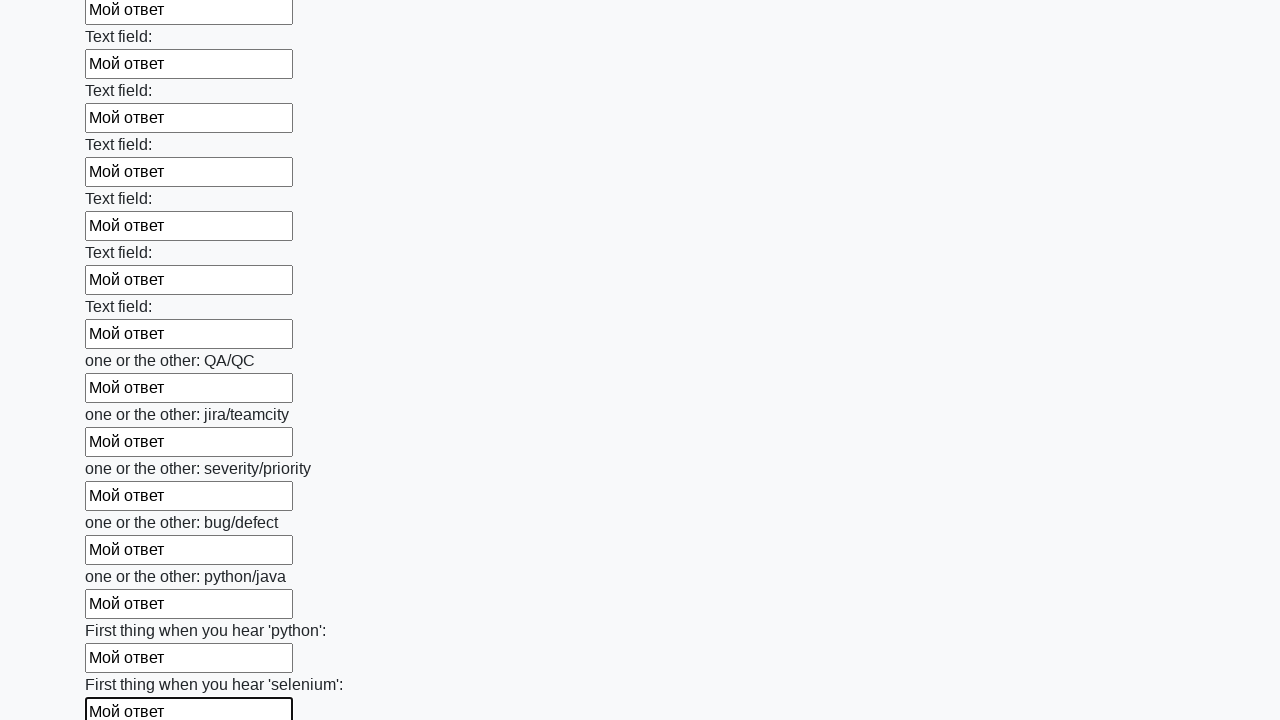

Filled input field with 'Мой ответ' on input >> nth=94
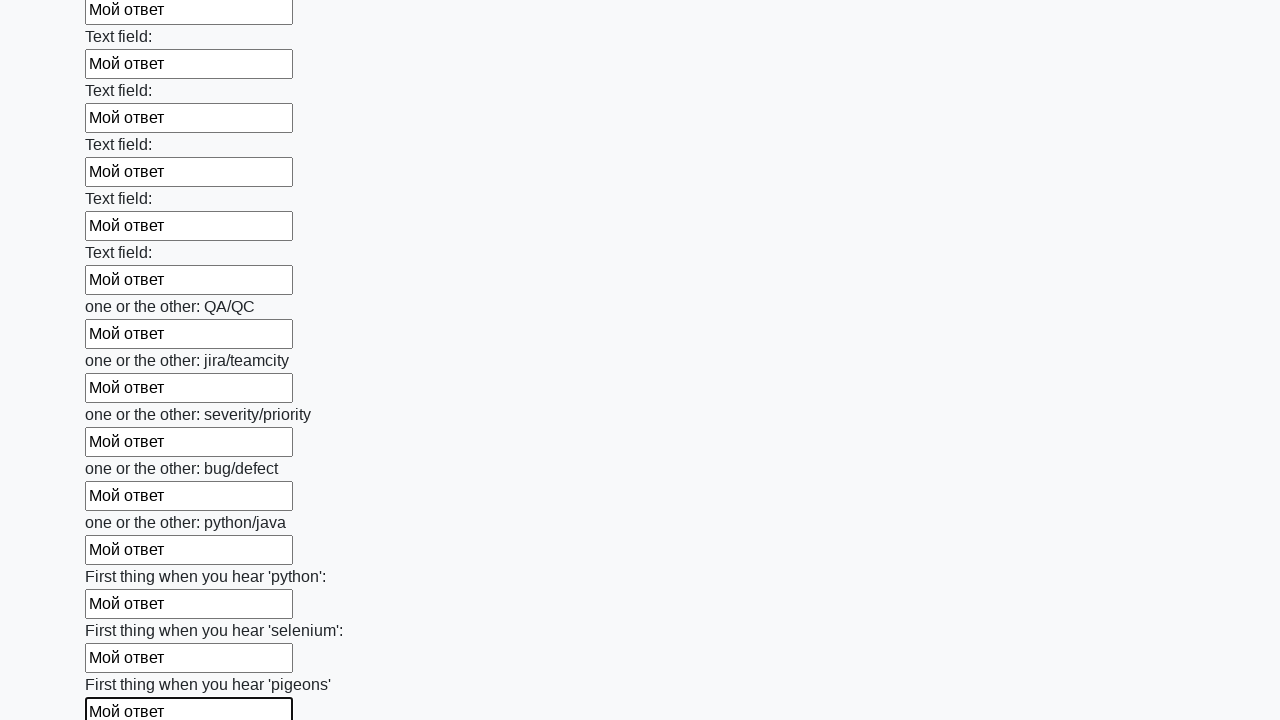

Filled input field with 'Мой ответ' on input >> nth=95
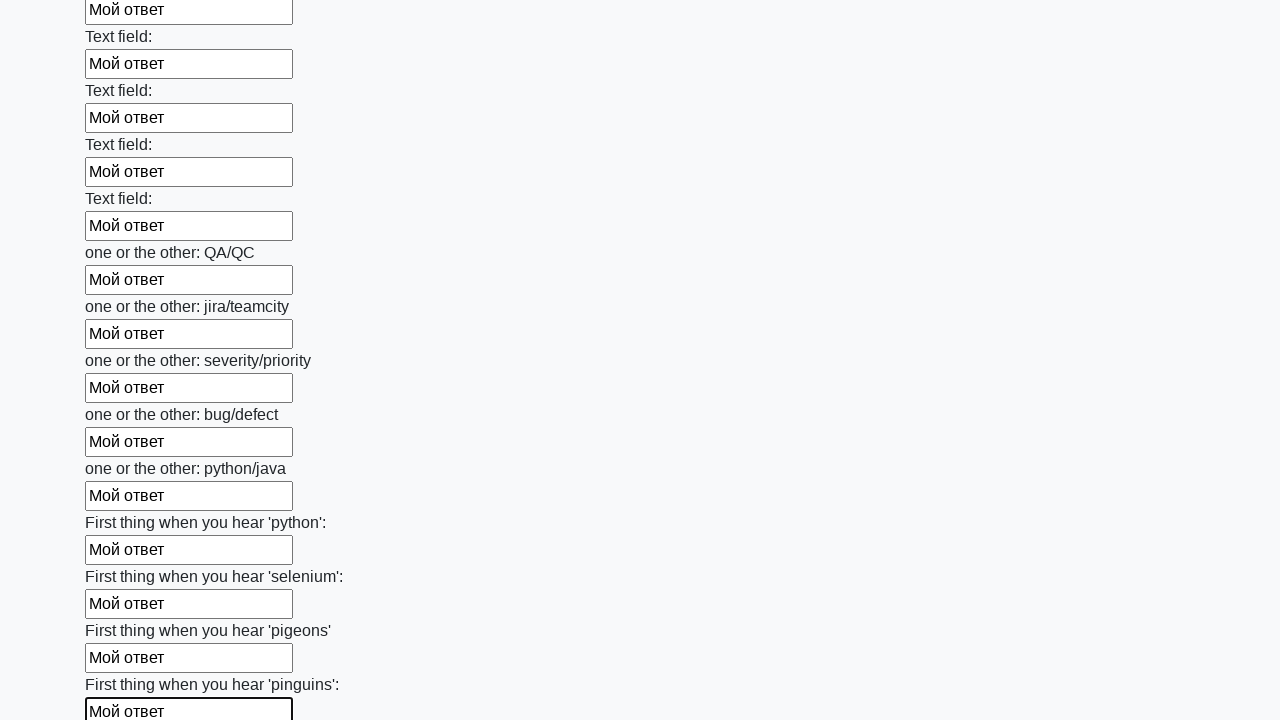

Filled input field with 'Мой ответ' on input >> nth=96
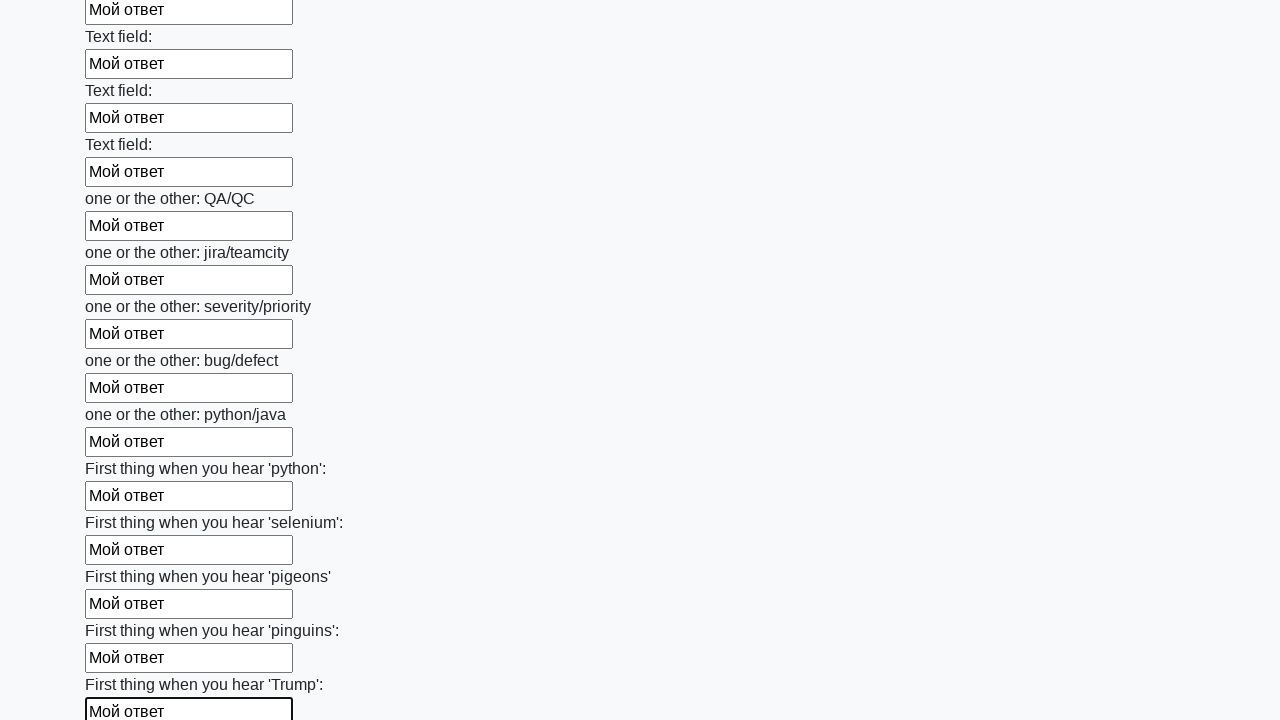

Filled input field with 'Мой ответ' on input >> nth=97
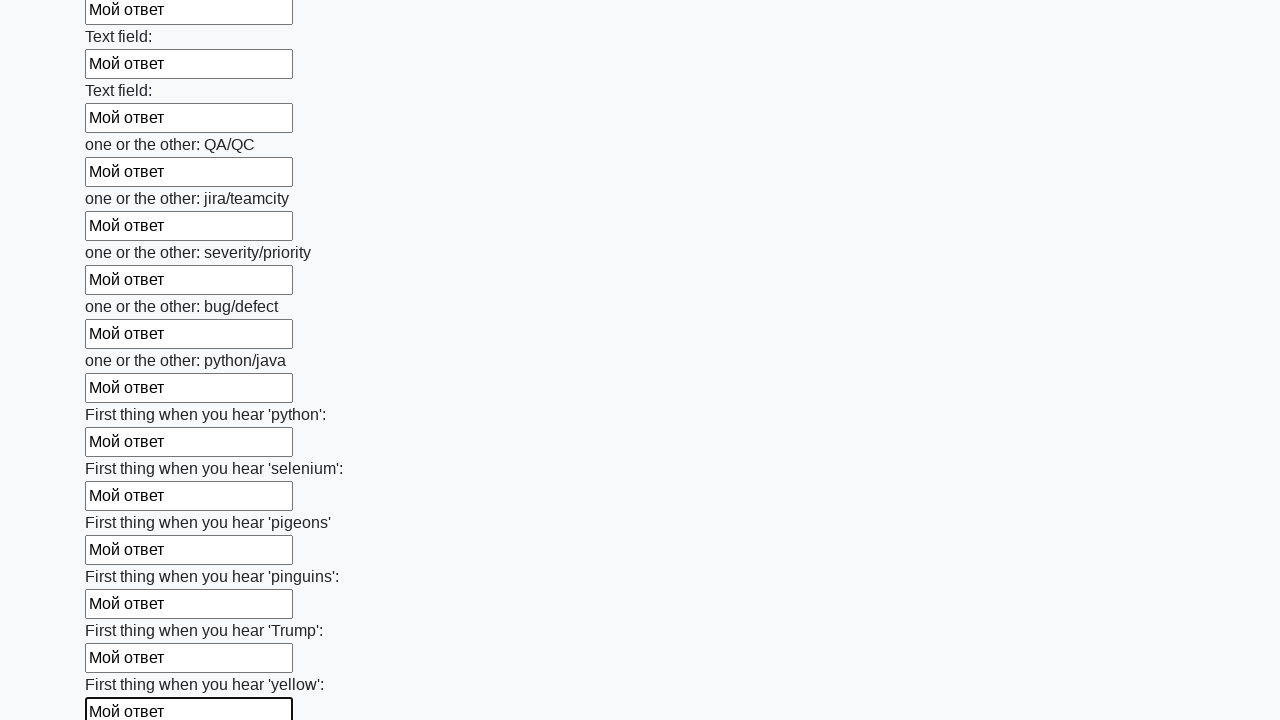

Filled input field with 'Мой ответ' on input >> nth=98
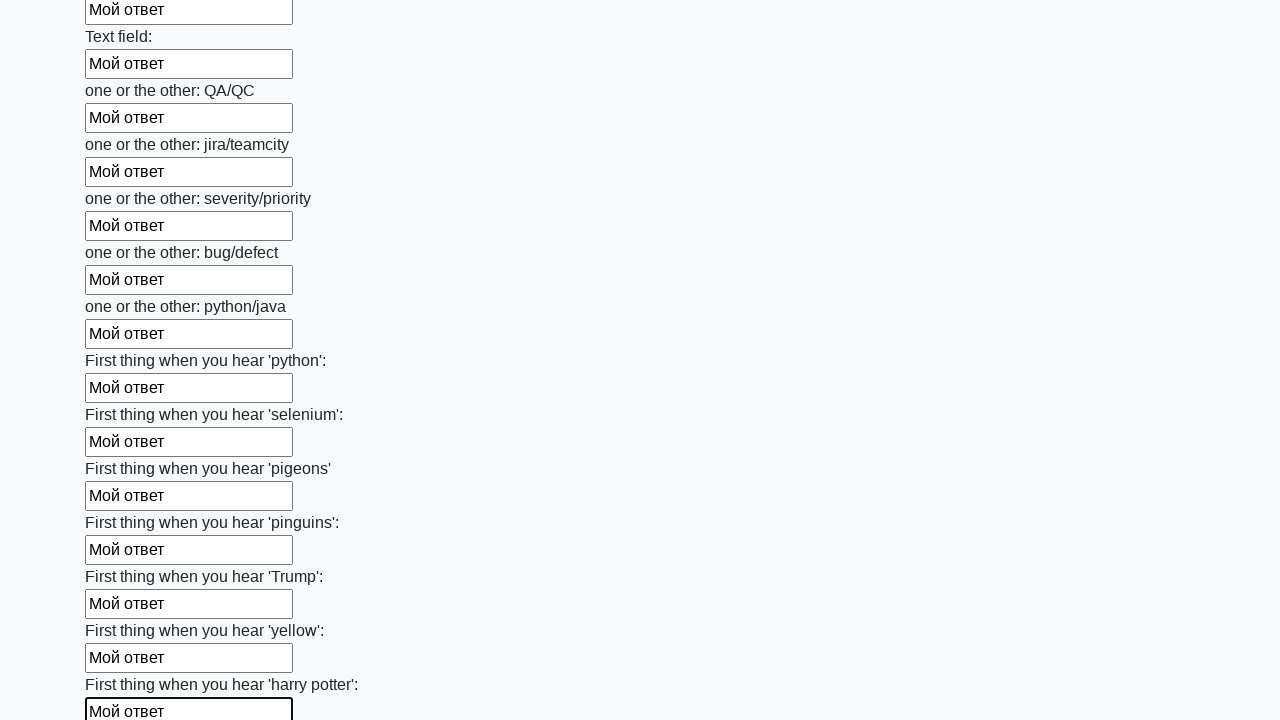

Filled input field with 'Мой ответ' on input >> nth=99
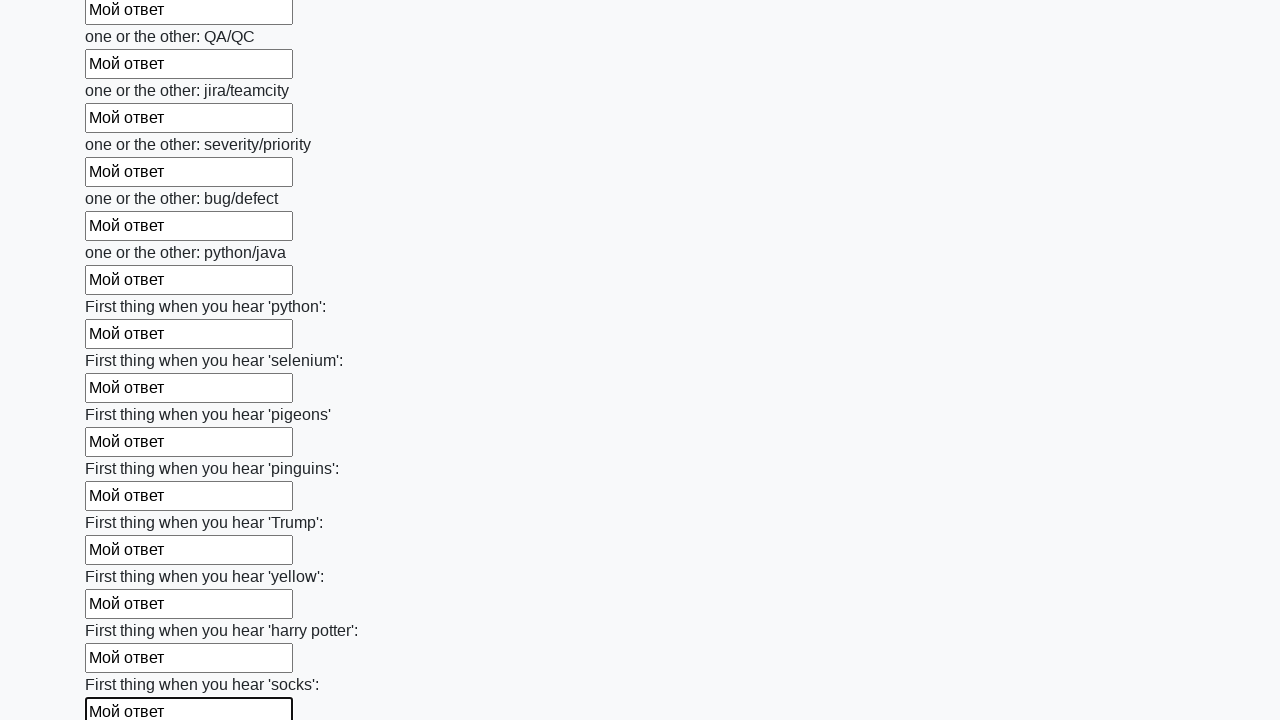

Clicked submit button to submit the form at (123, 611) on button.btn
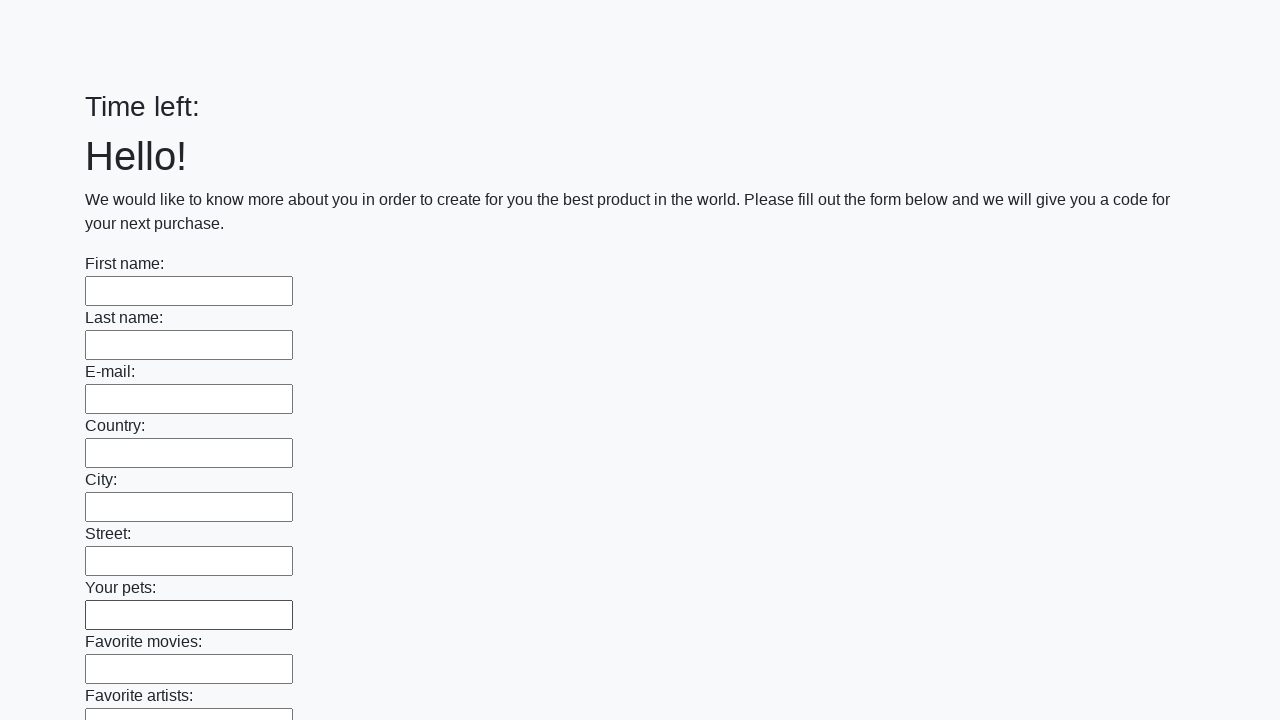

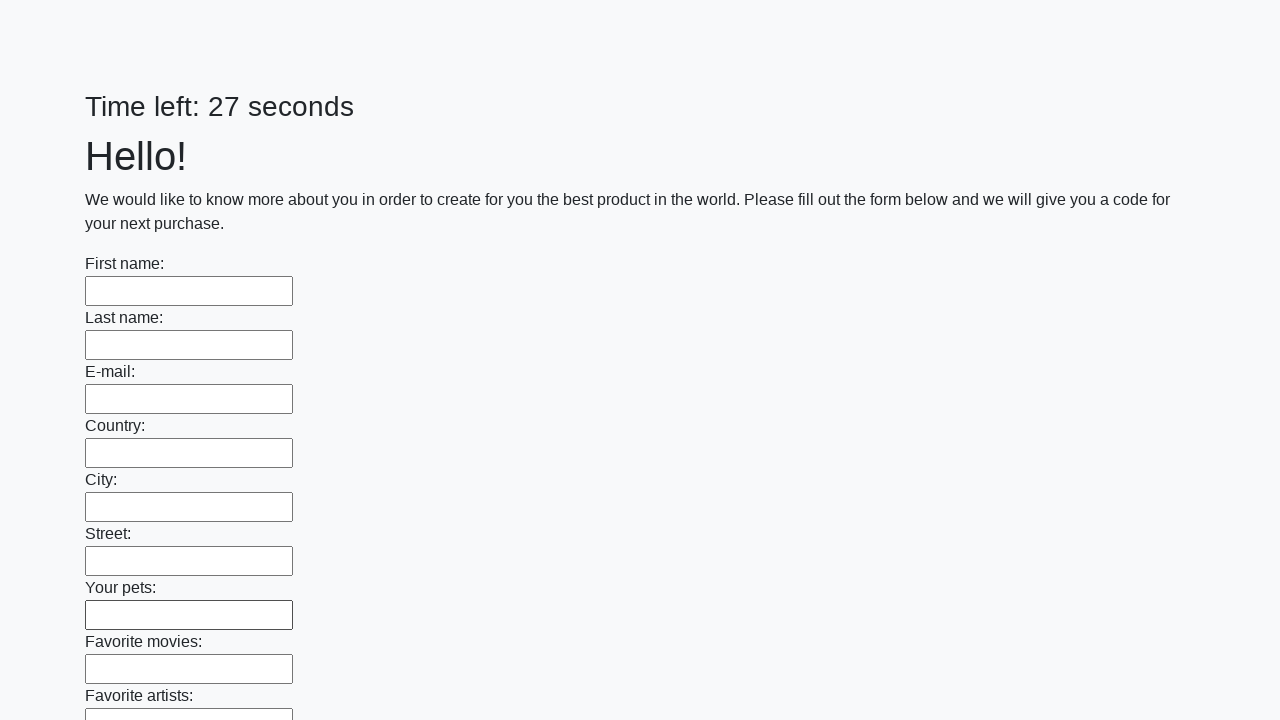